Tests filling a large form by entering text into all input fields and then clicking the submit button

Starting URL: http://suninjuly.github.io/huge_form.html

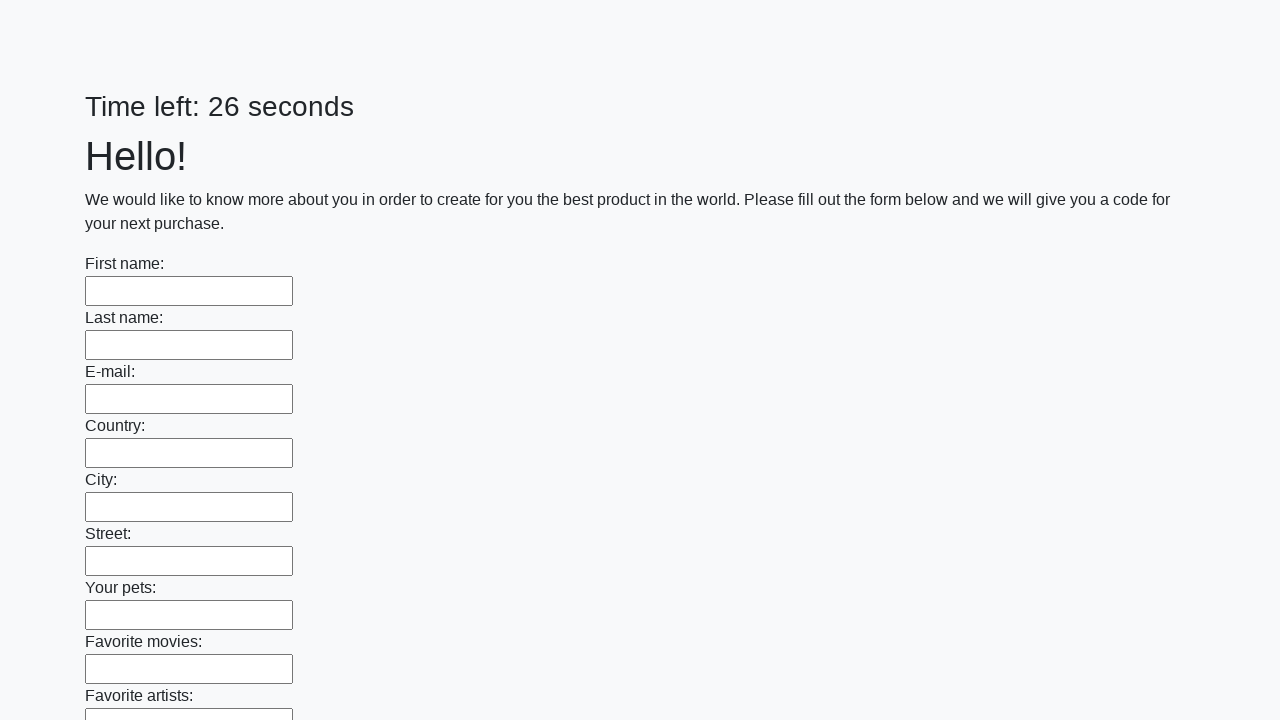

Filled input field with 'Test Response 12345' on input >> nth=0
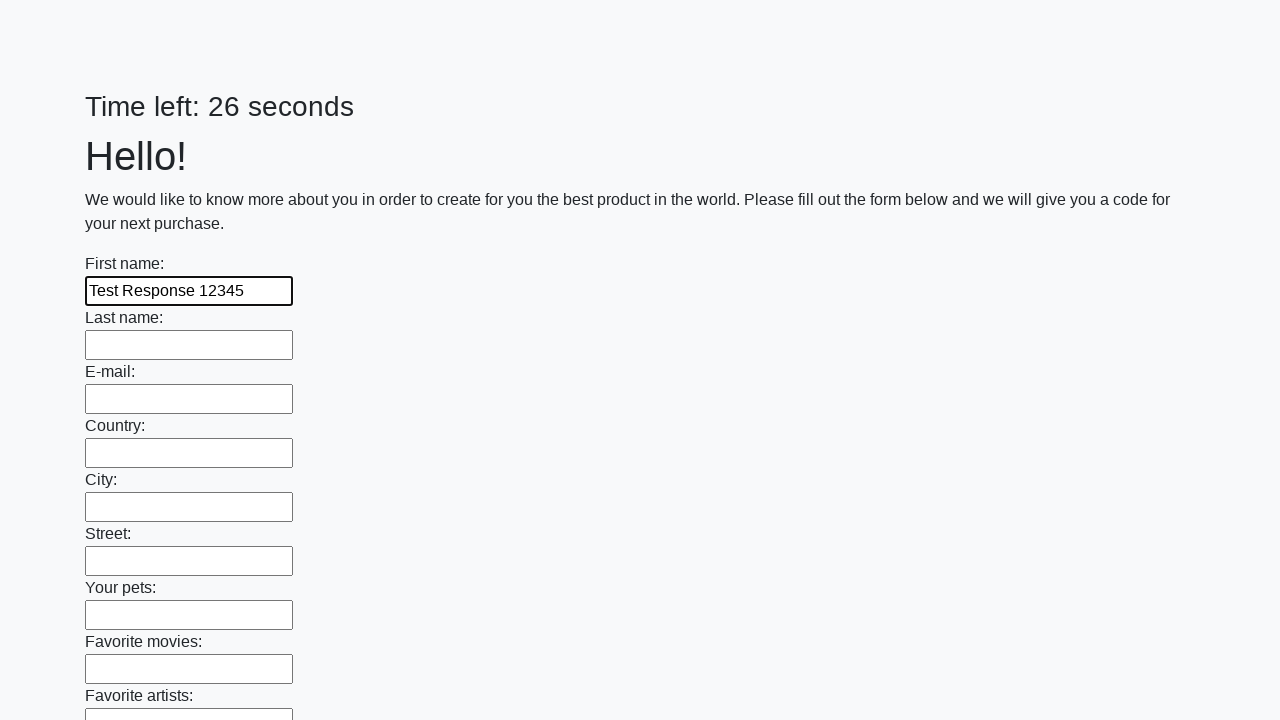

Filled input field with 'Test Response 12345' on input >> nth=1
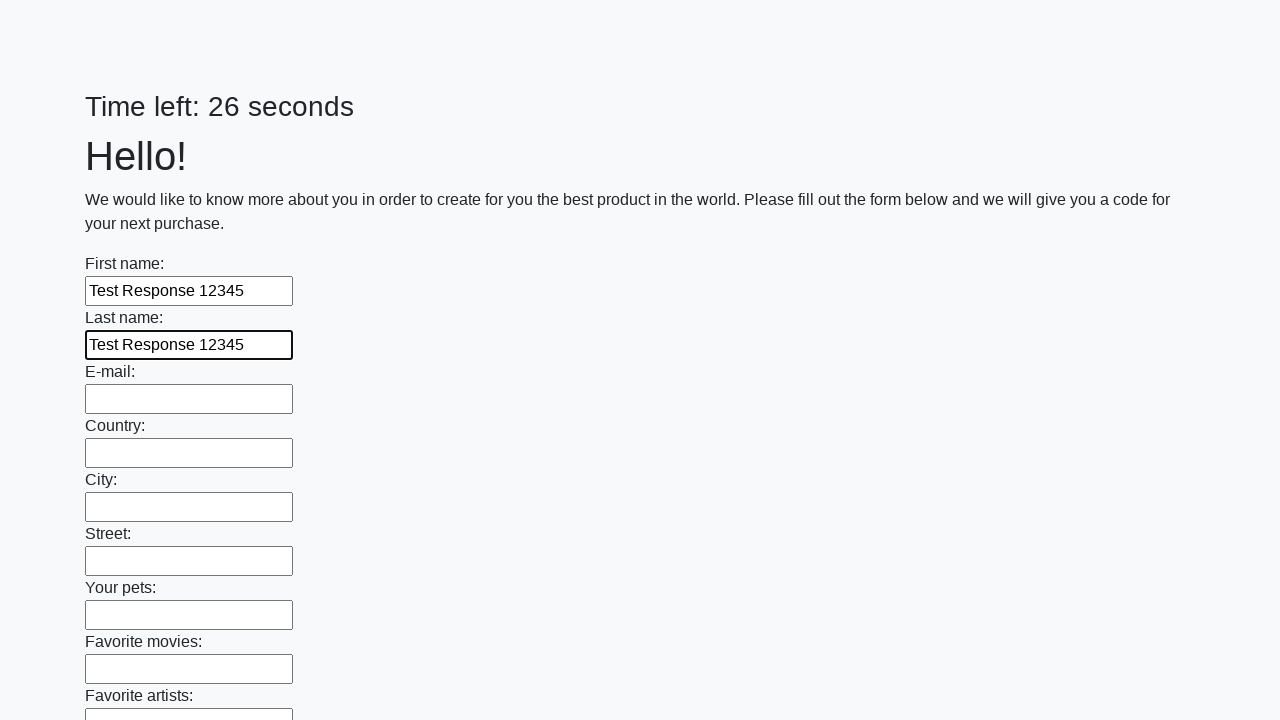

Filled input field with 'Test Response 12345' on input >> nth=2
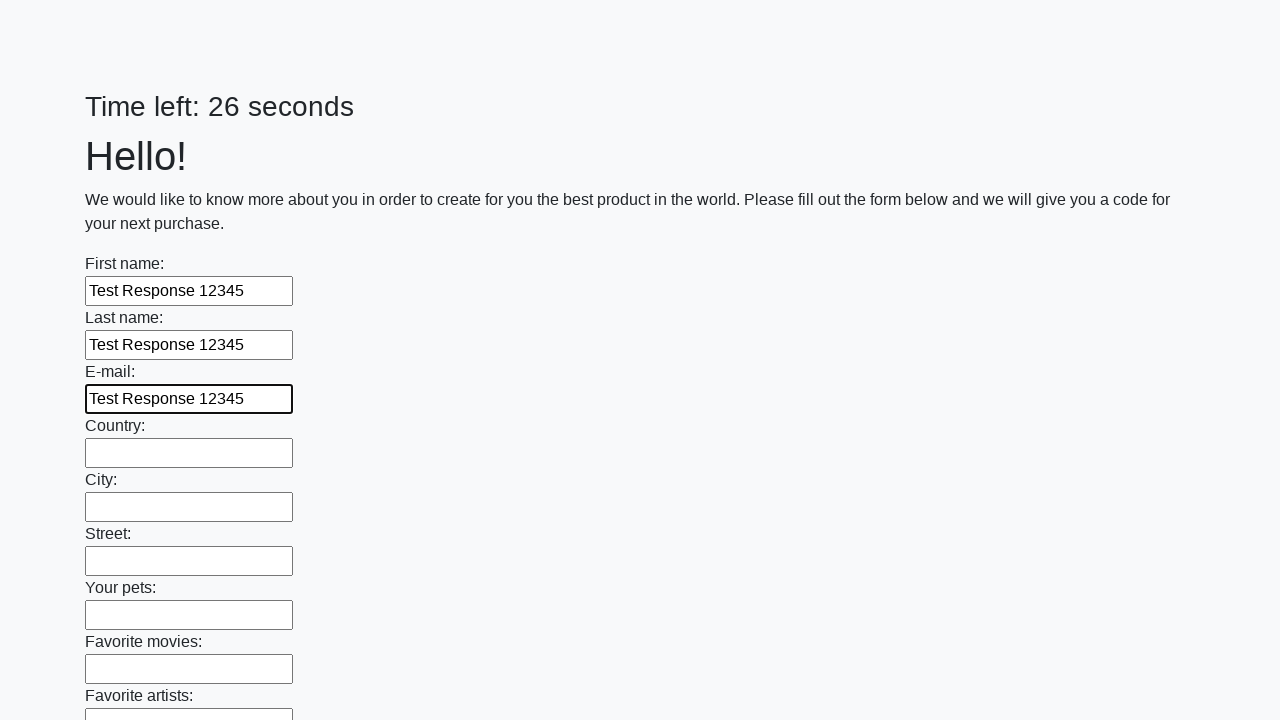

Filled input field with 'Test Response 12345' on input >> nth=3
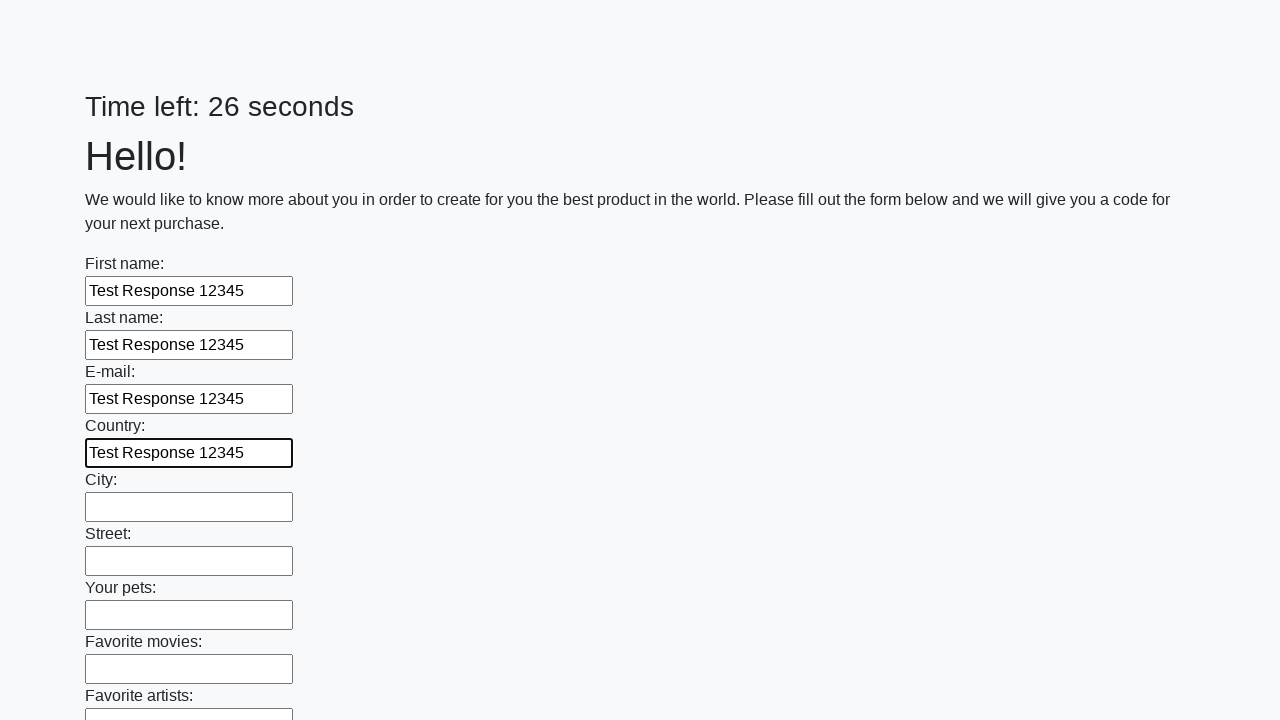

Filled input field with 'Test Response 12345' on input >> nth=4
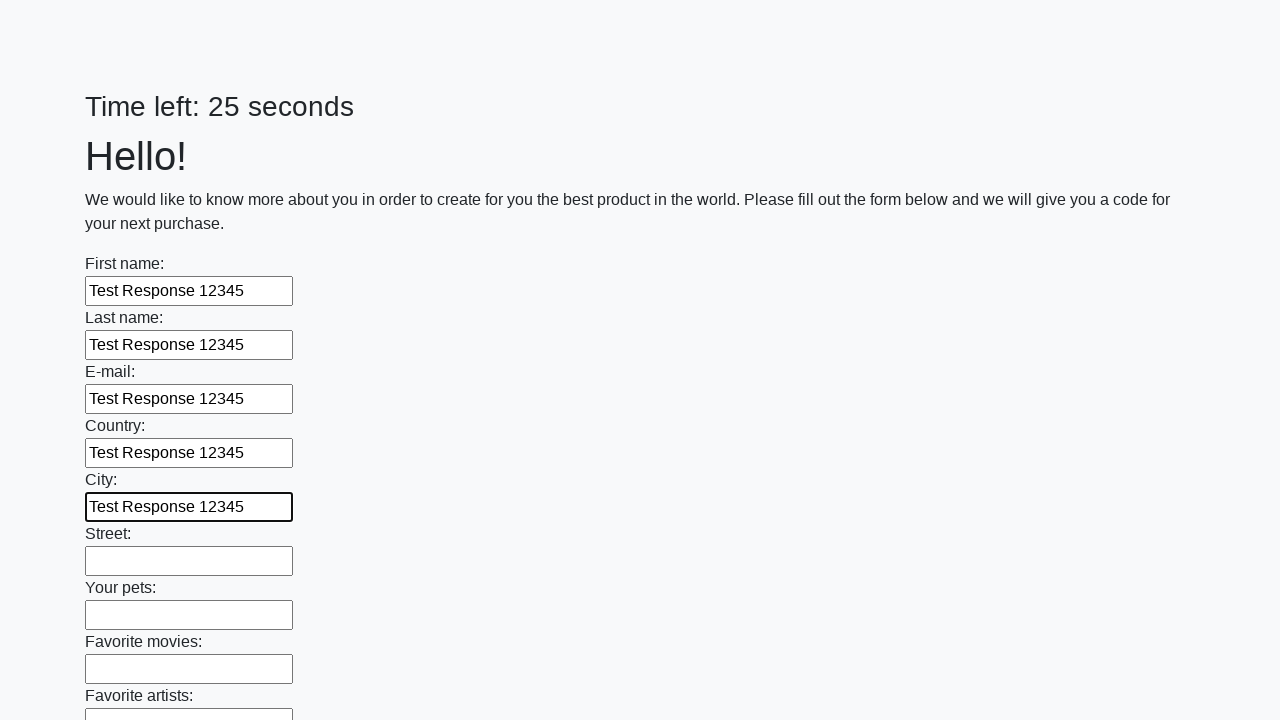

Filled input field with 'Test Response 12345' on input >> nth=5
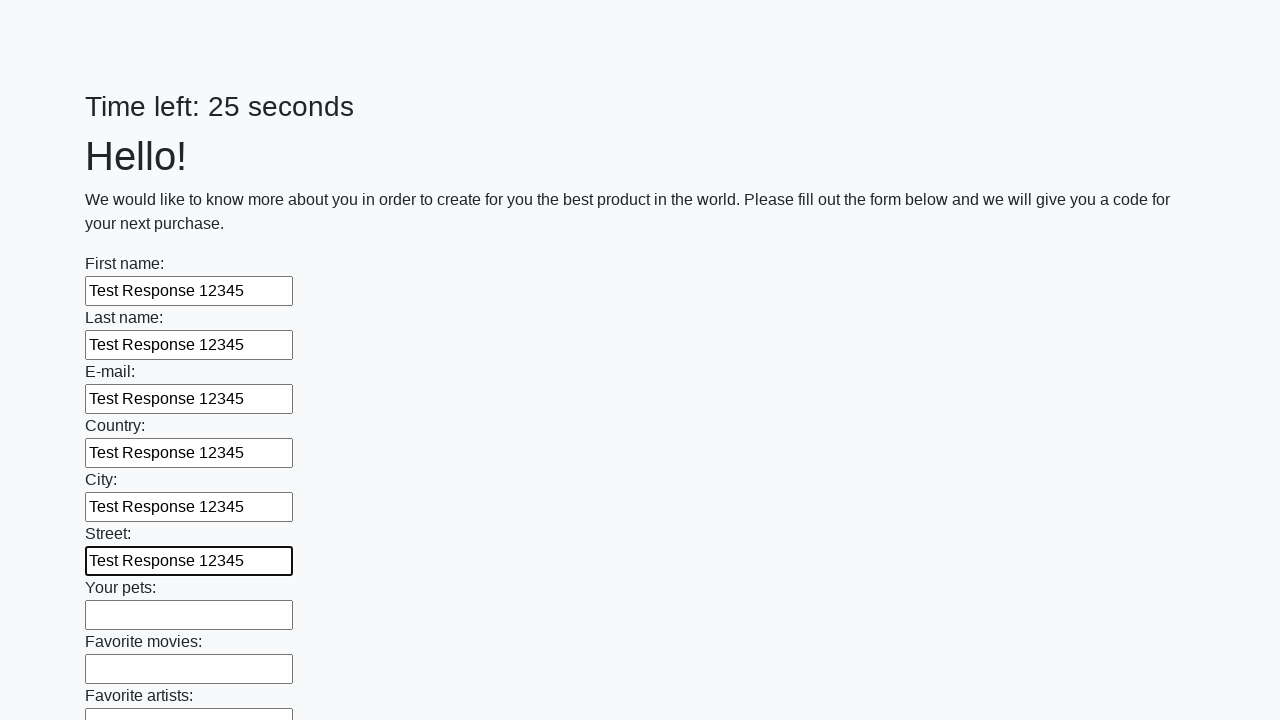

Filled input field with 'Test Response 12345' on input >> nth=6
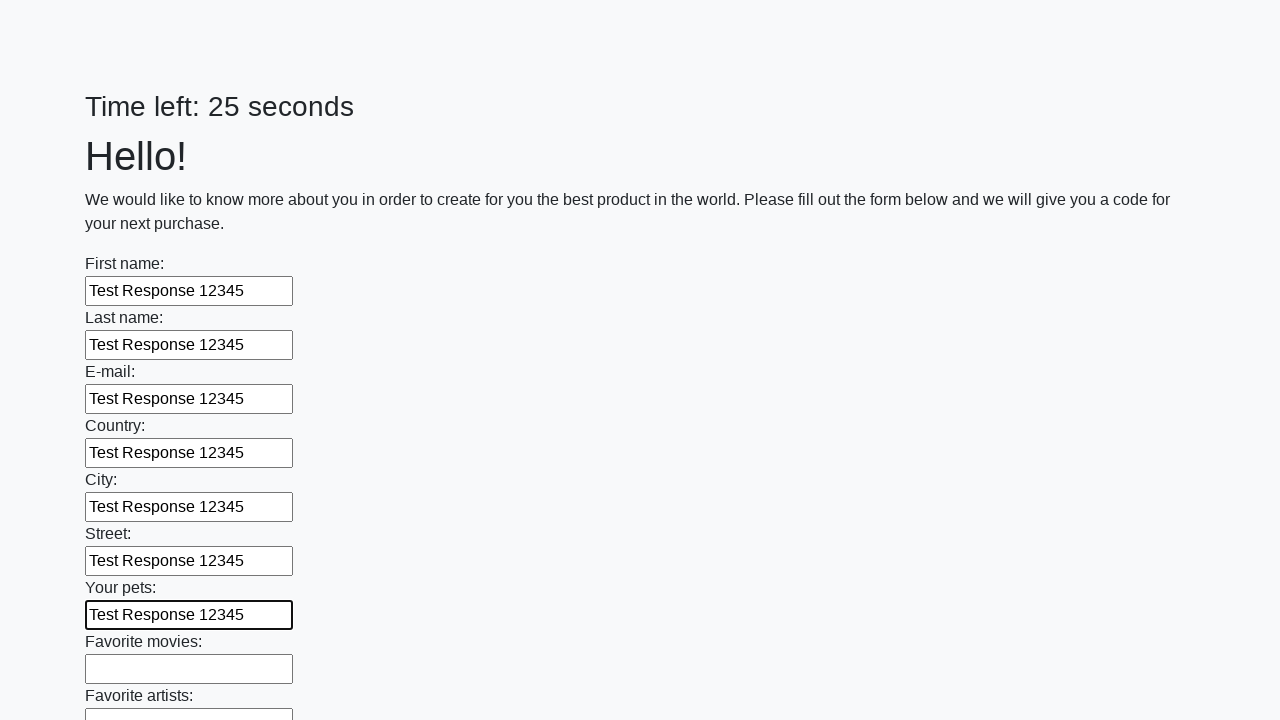

Filled input field with 'Test Response 12345' on input >> nth=7
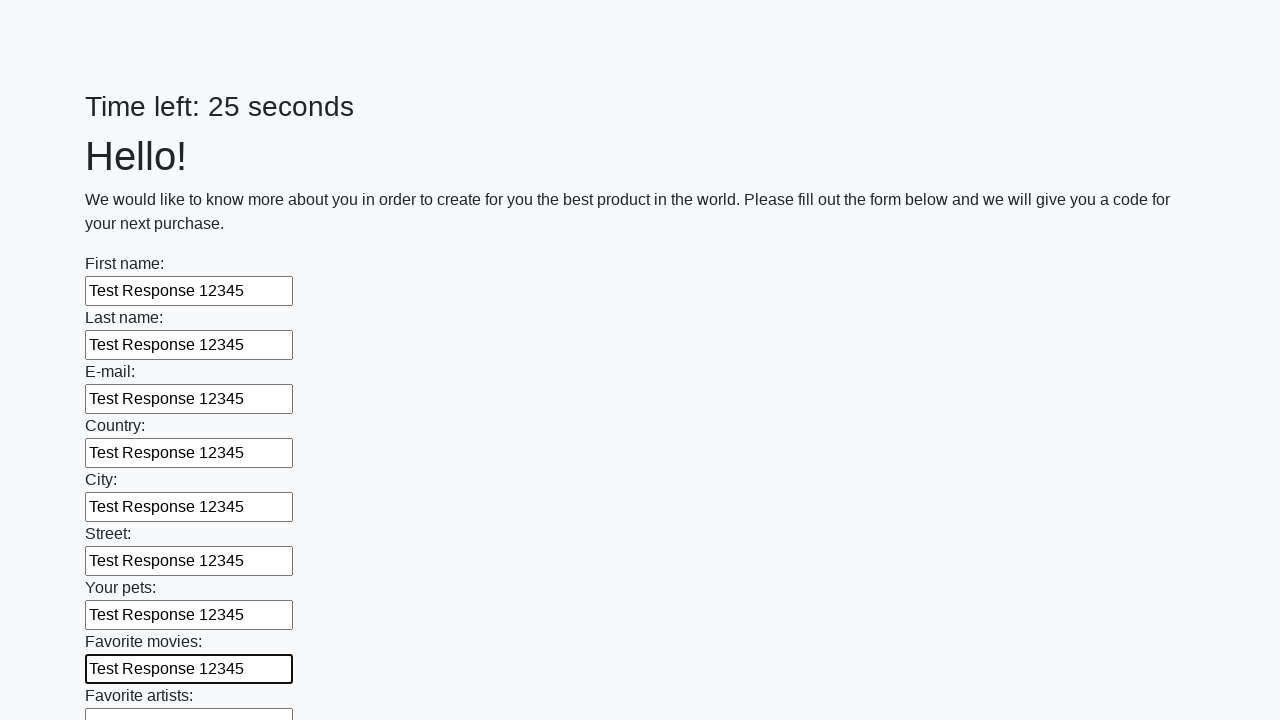

Filled input field with 'Test Response 12345' on input >> nth=8
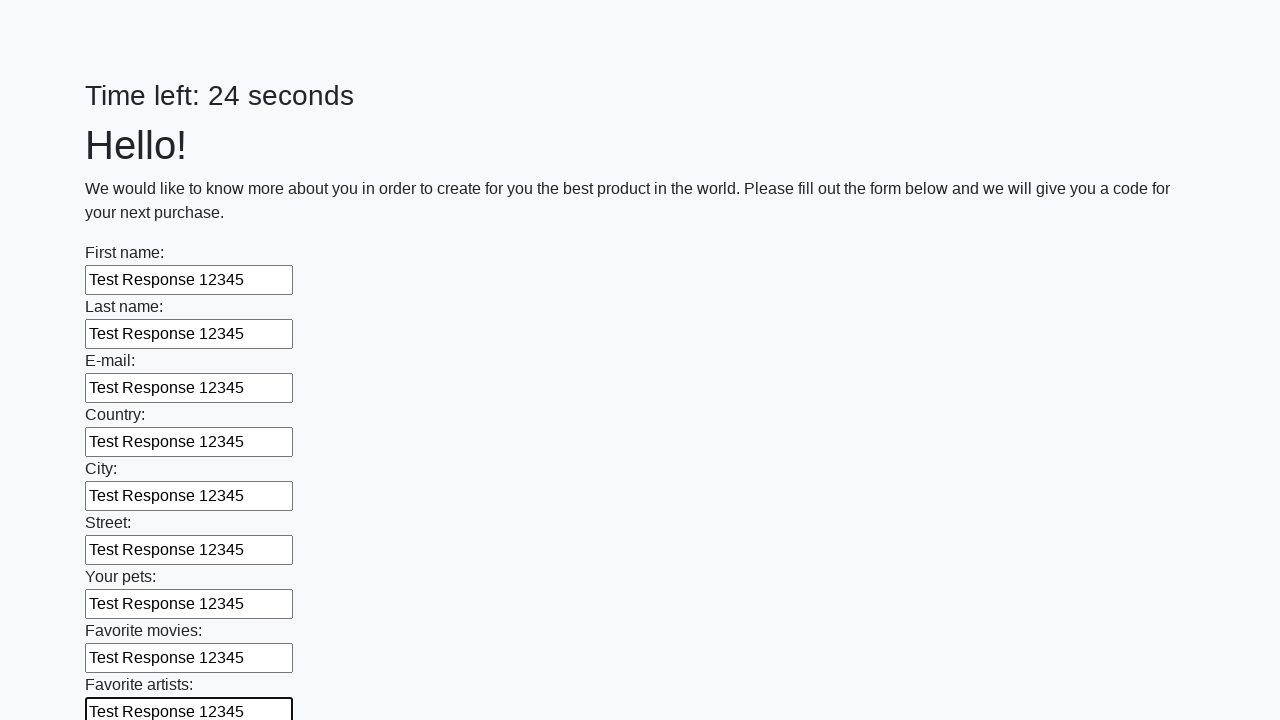

Filled input field with 'Test Response 12345' on input >> nth=9
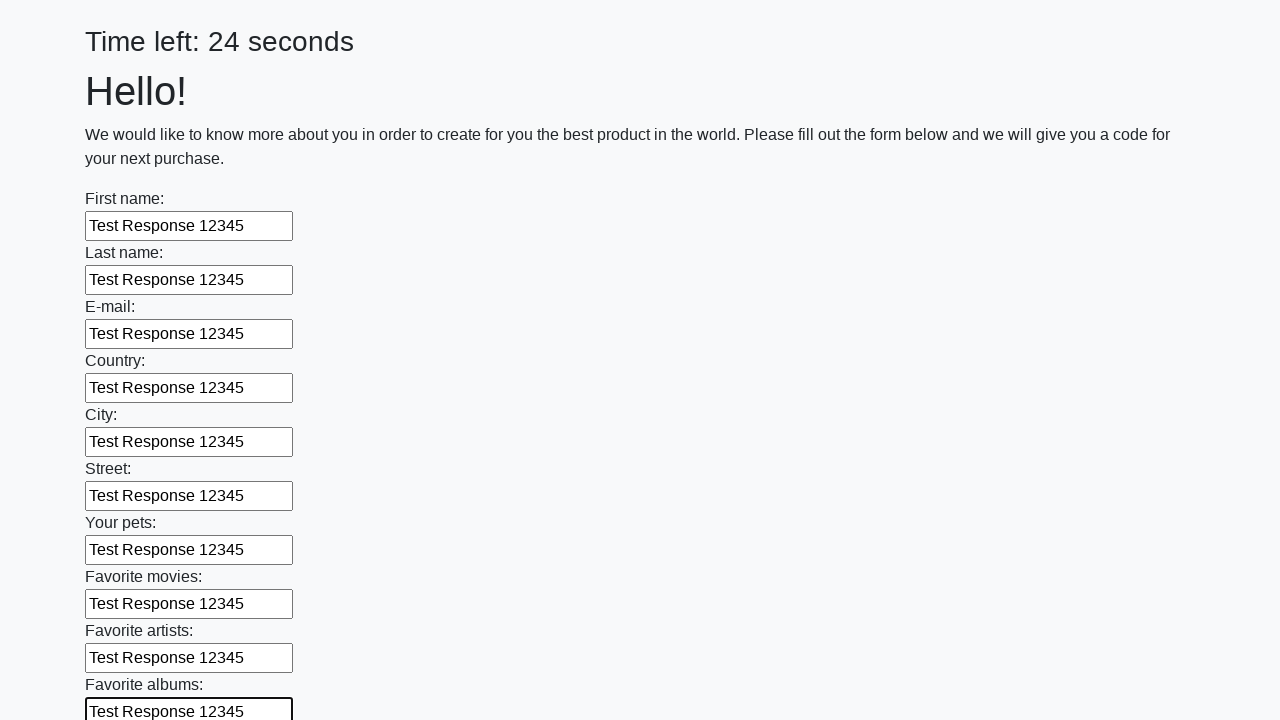

Filled input field with 'Test Response 12345' on input >> nth=10
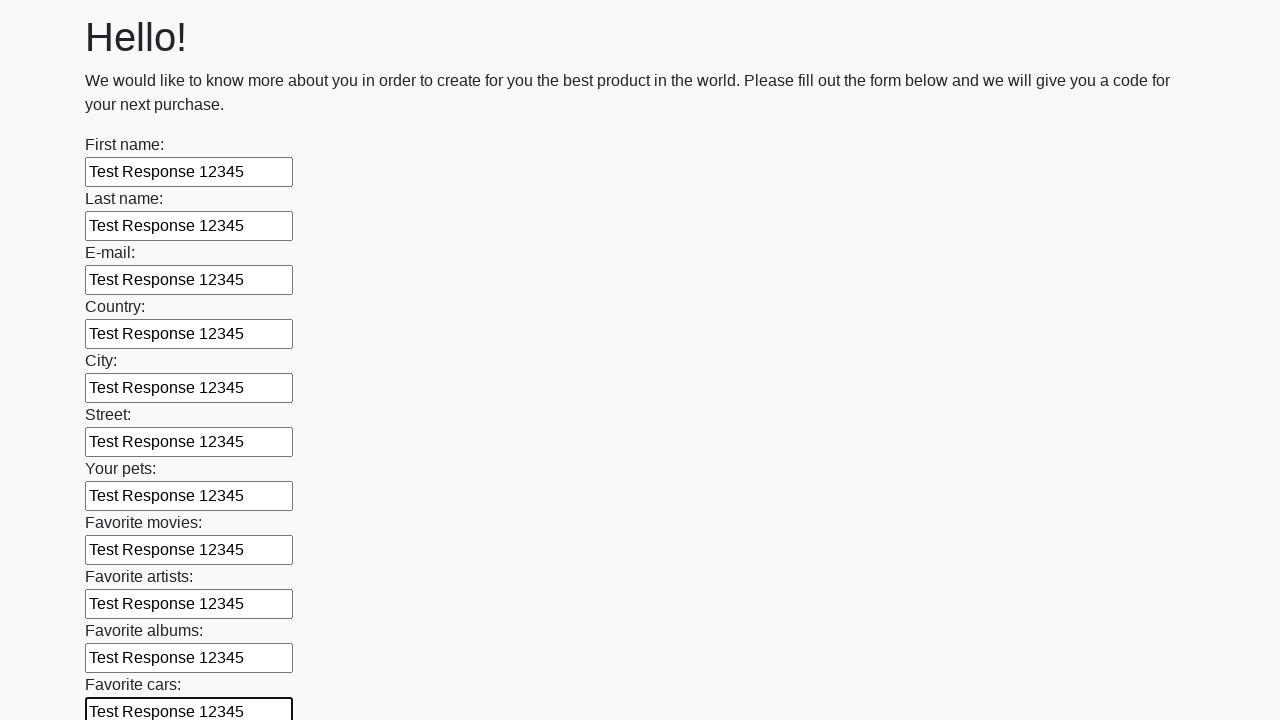

Filled input field with 'Test Response 12345' on input >> nth=11
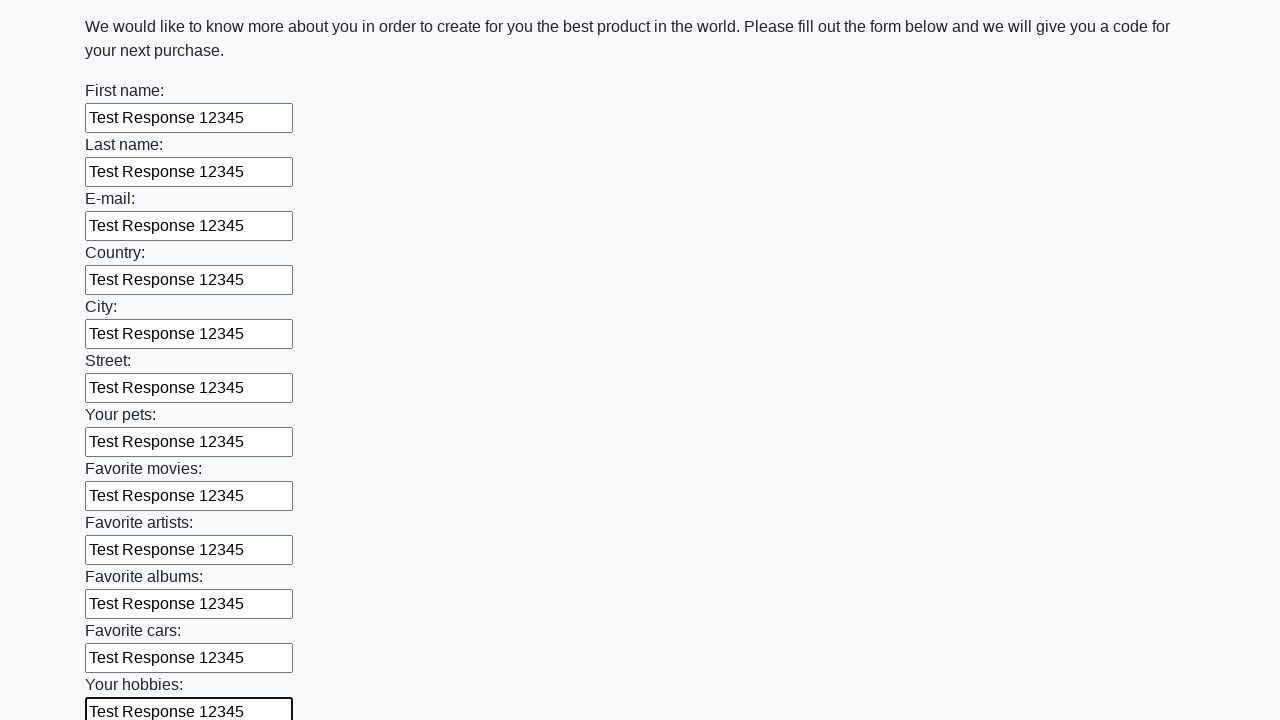

Filled input field with 'Test Response 12345' on input >> nth=12
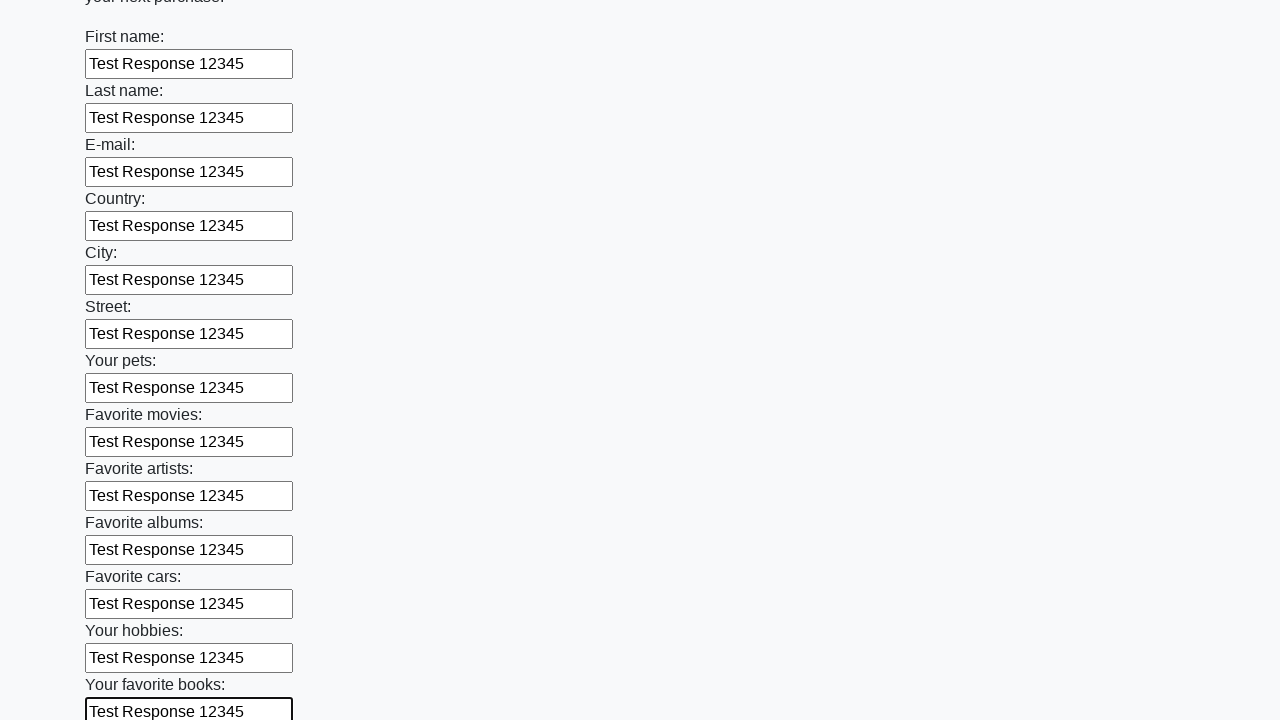

Filled input field with 'Test Response 12345' on input >> nth=13
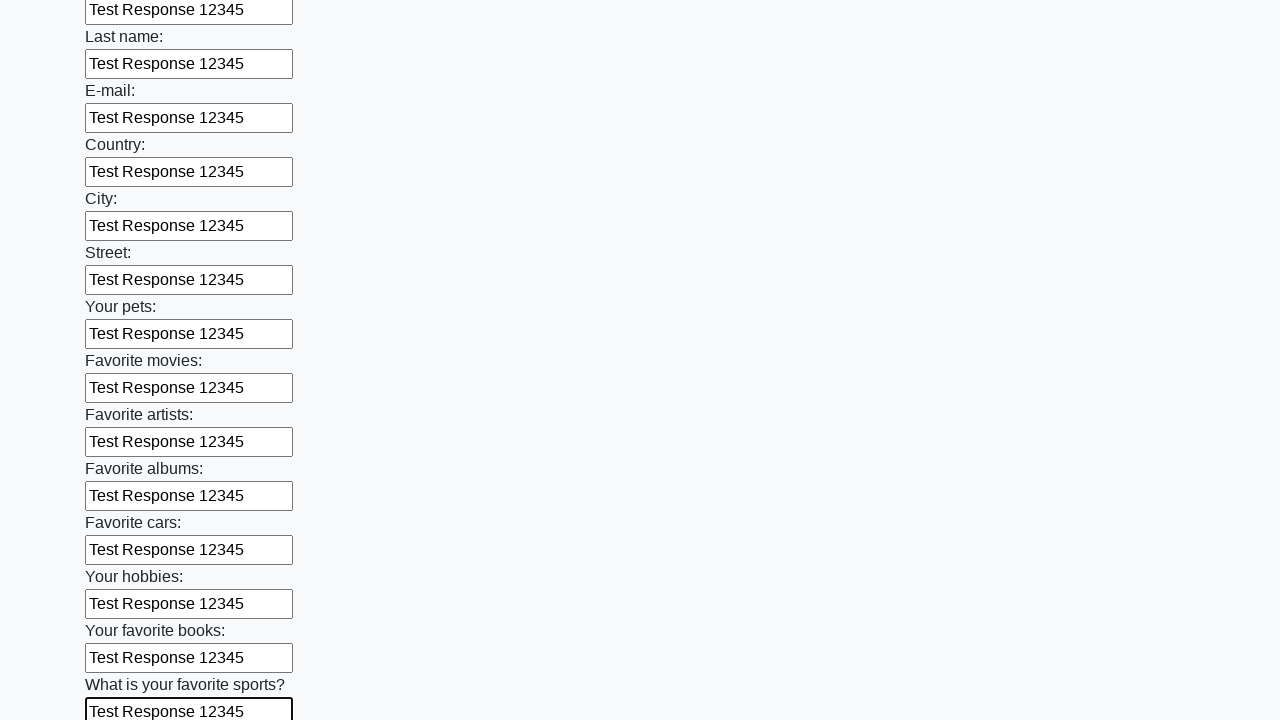

Filled input field with 'Test Response 12345' on input >> nth=14
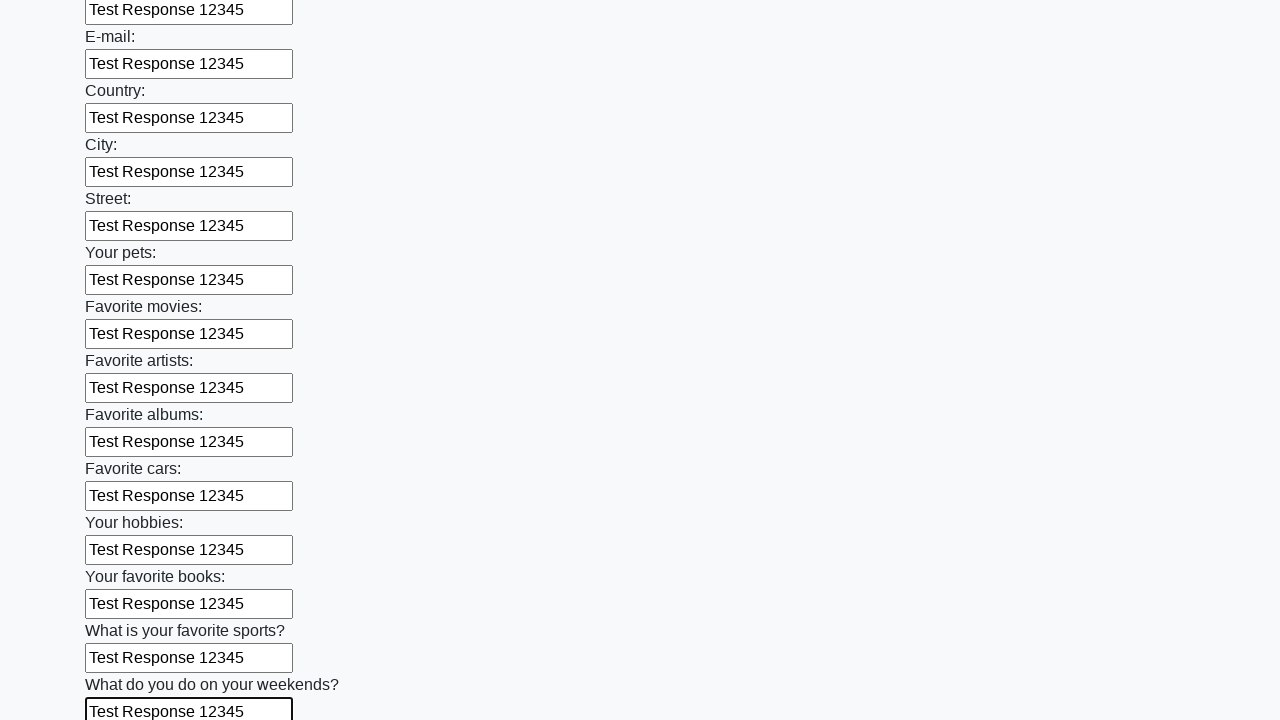

Filled input field with 'Test Response 12345' on input >> nth=15
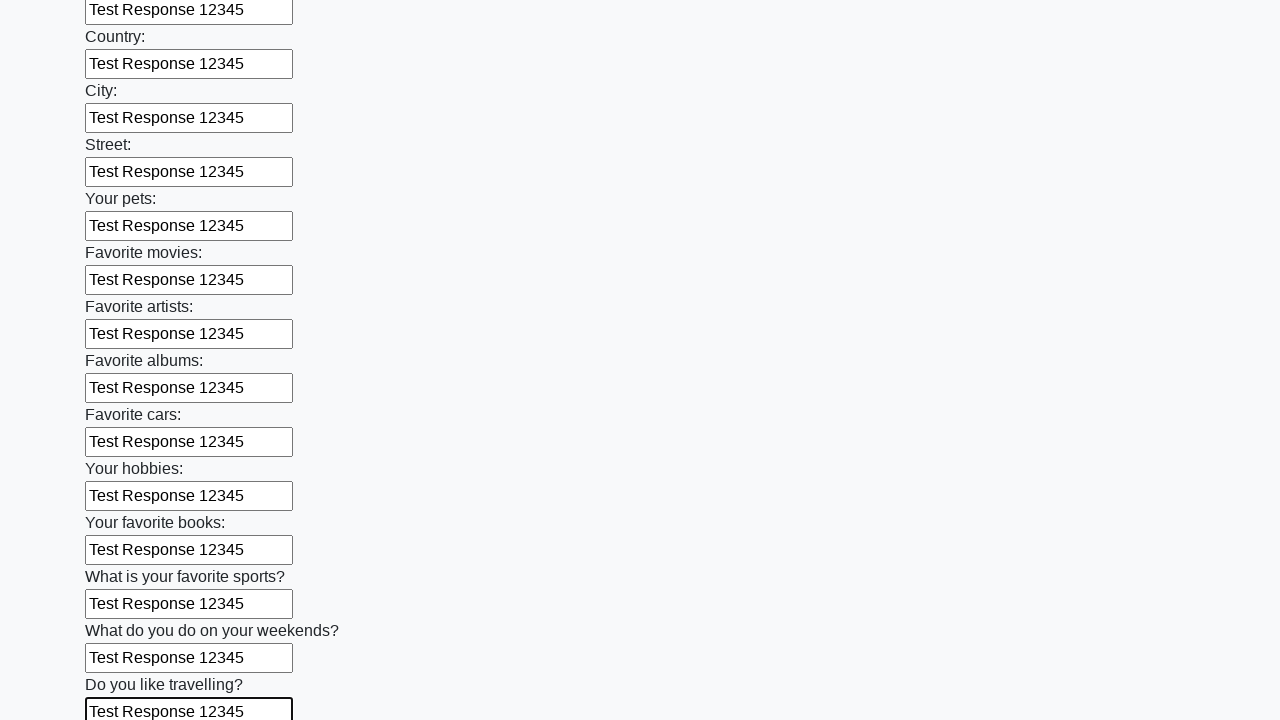

Filled input field with 'Test Response 12345' on input >> nth=16
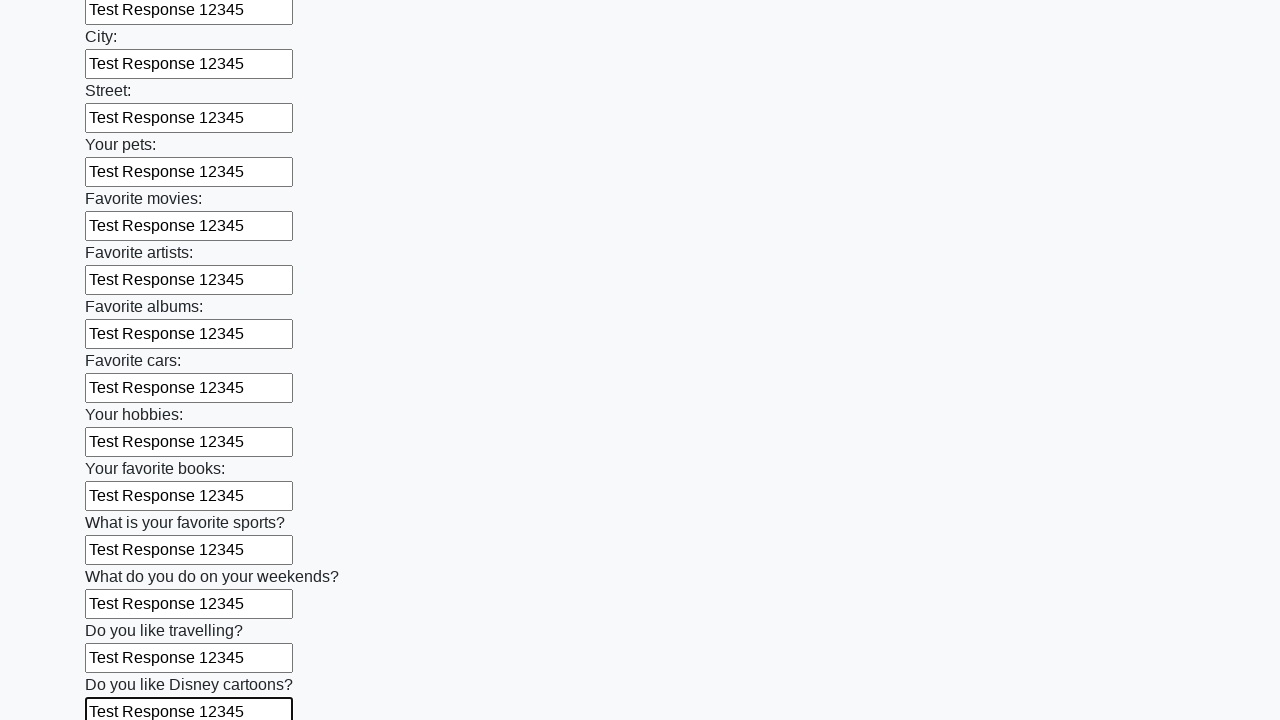

Filled input field with 'Test Response 12345' on input >> nth=17
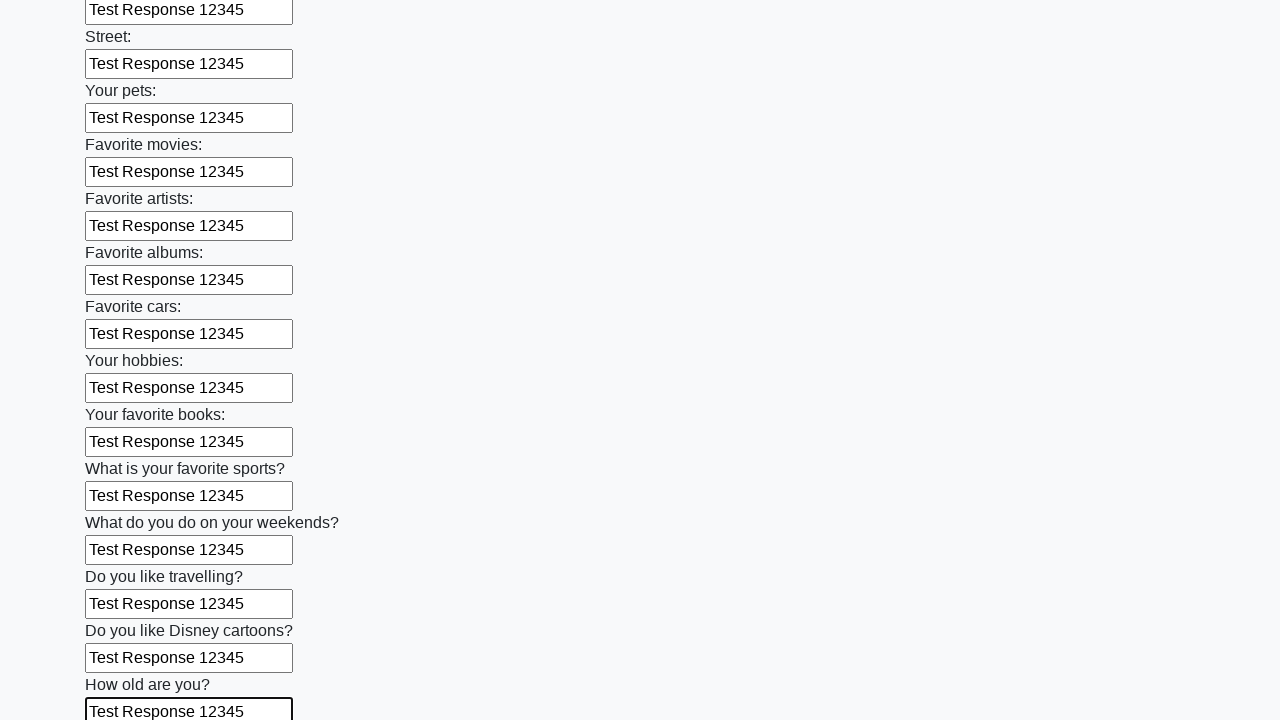

Filled input field with 'Test Response 12345' on input >> nth=18
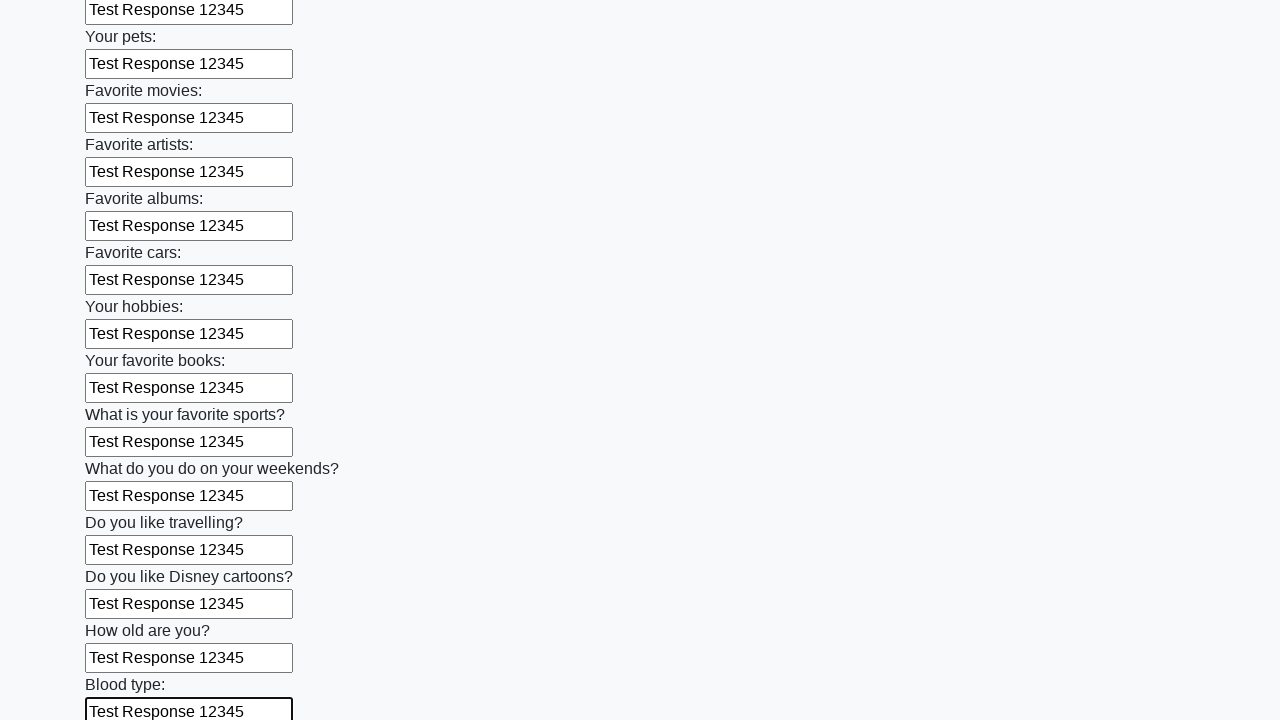

Filled input field with 'Test Response 12345' on input >> nth=19
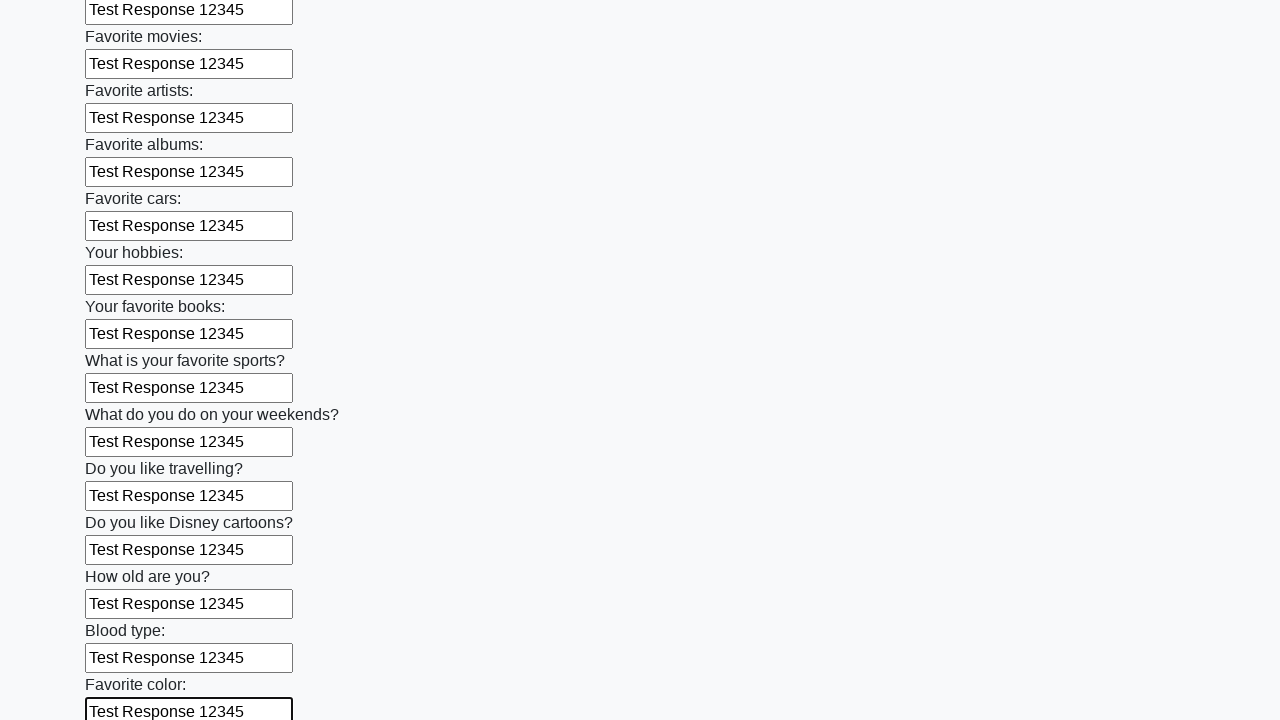

Filled input field with 'Test Response 12345' on input >> nth=20
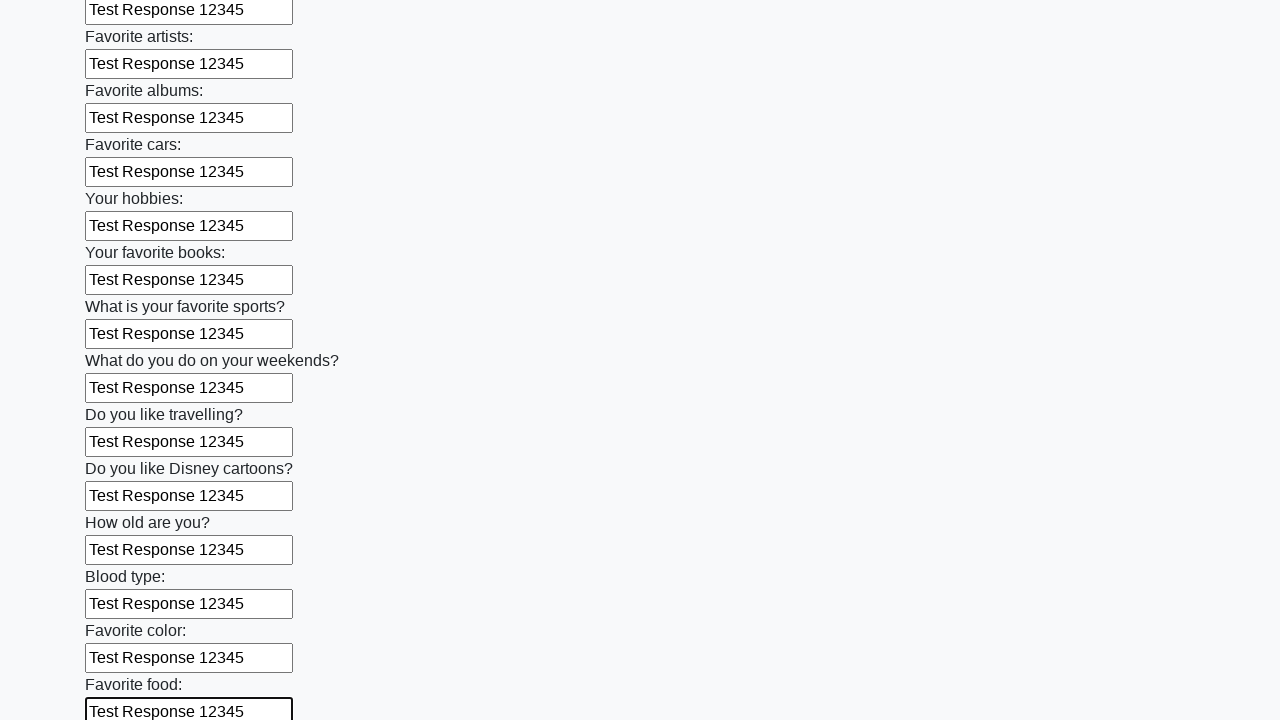

Filled input field with 'Test Response 12345' on input >> nth=21
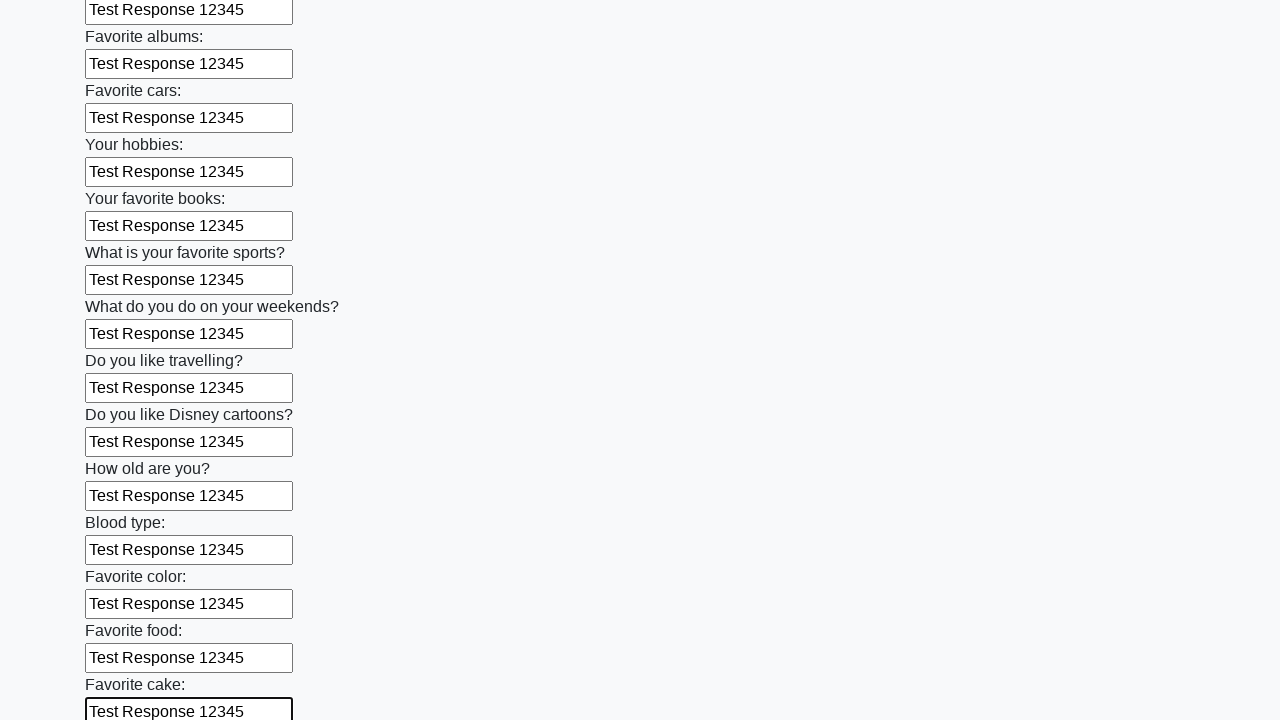

Filled input field with 'Test Response 12345' on input >> nth=22
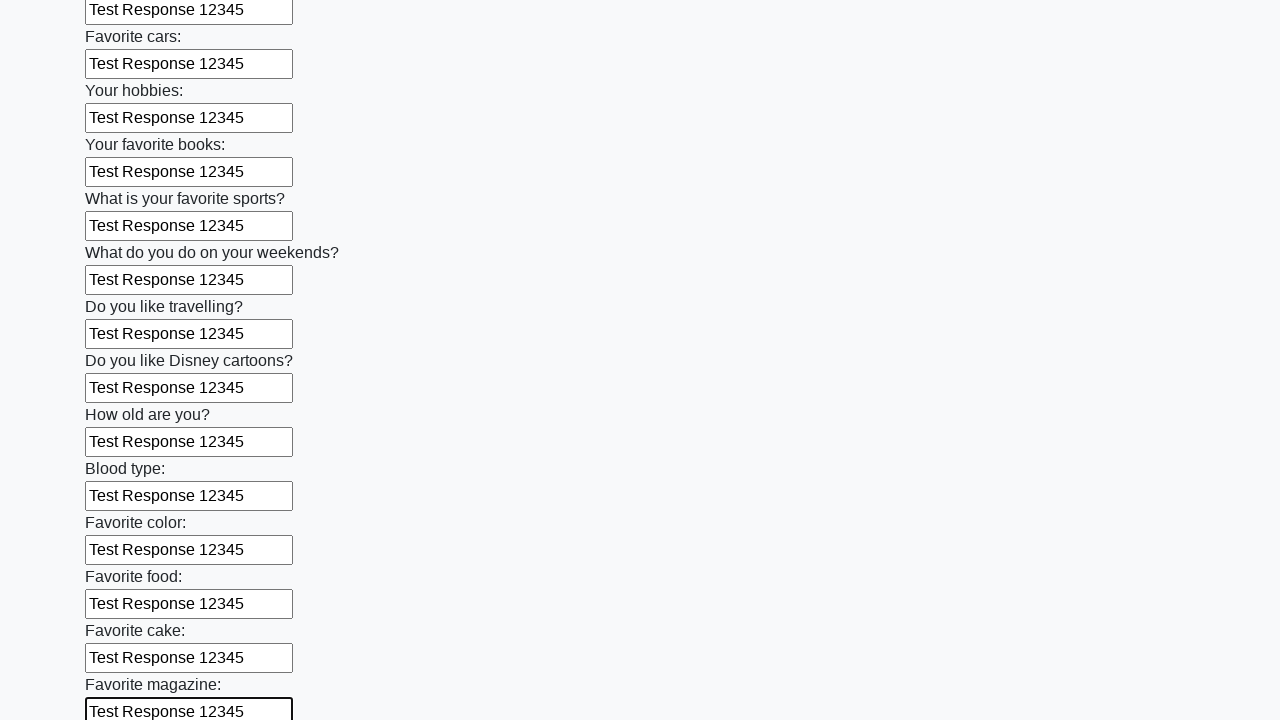

Filled input field with 'Test Response 12345' on input >> nth=23
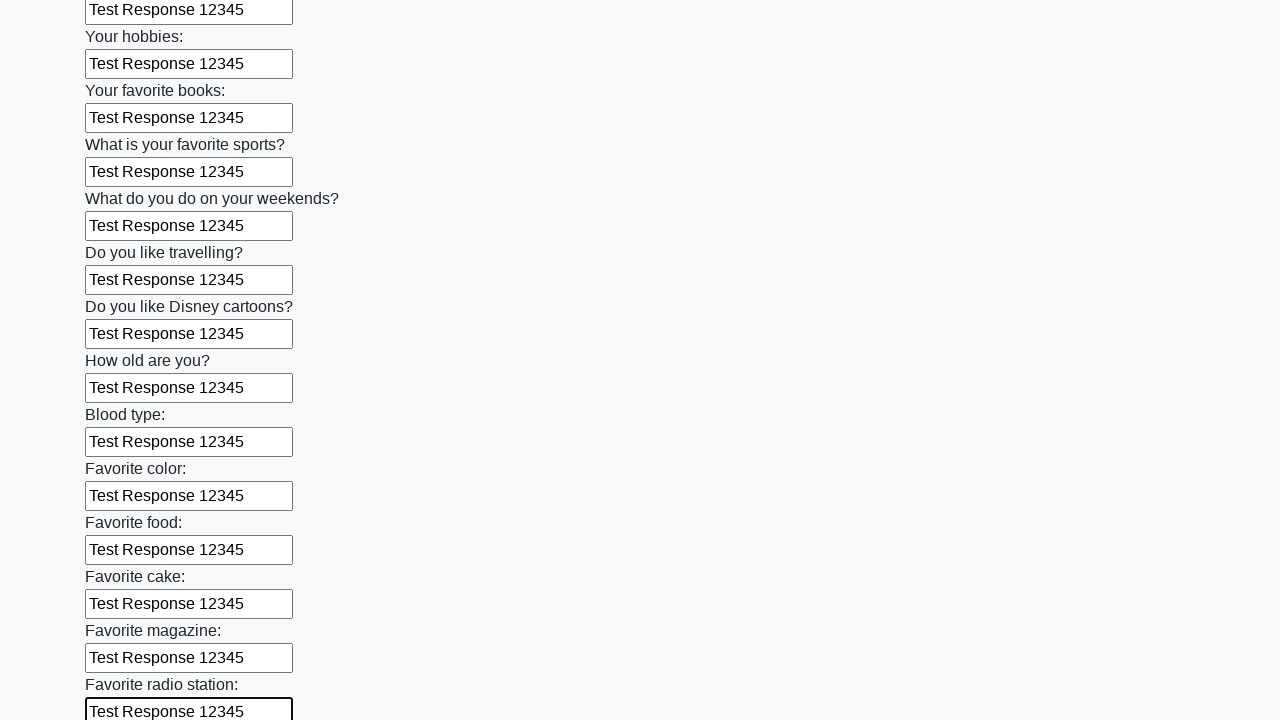

Filled input field with 'Test Response 12345' on input >> nth=24
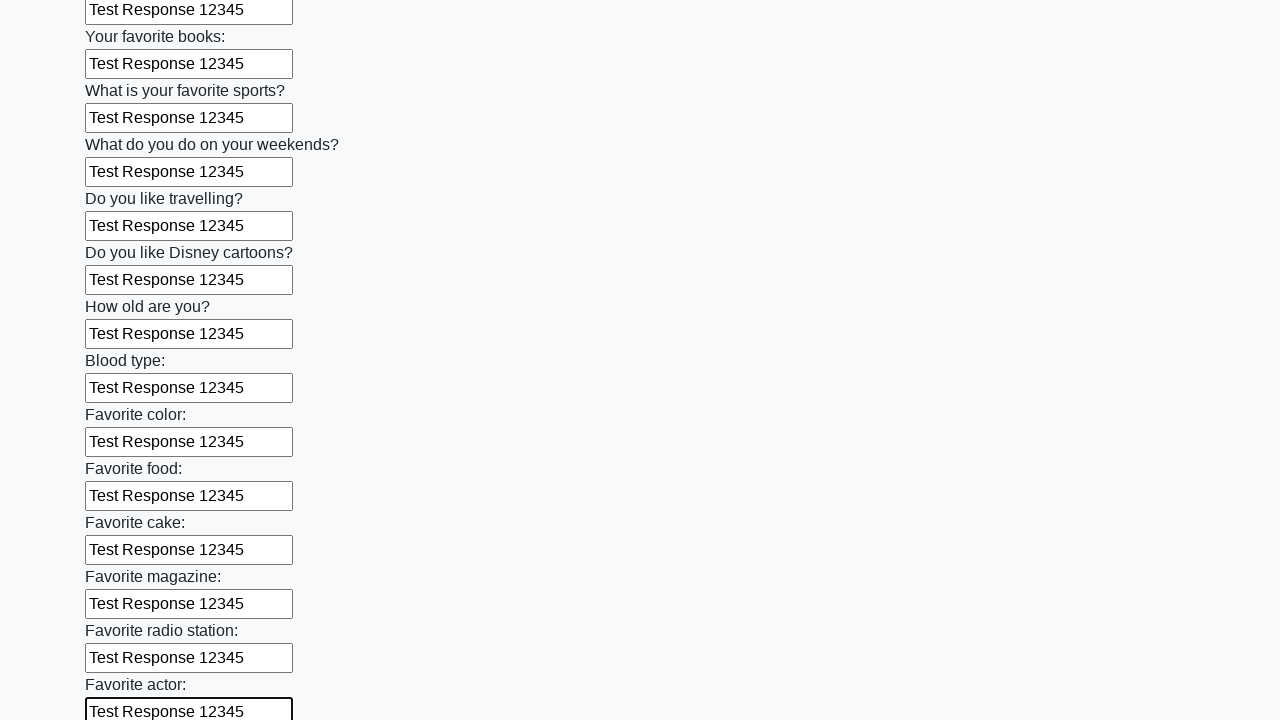

Filled input field with 'Test Response 12345' on input >> nth=25
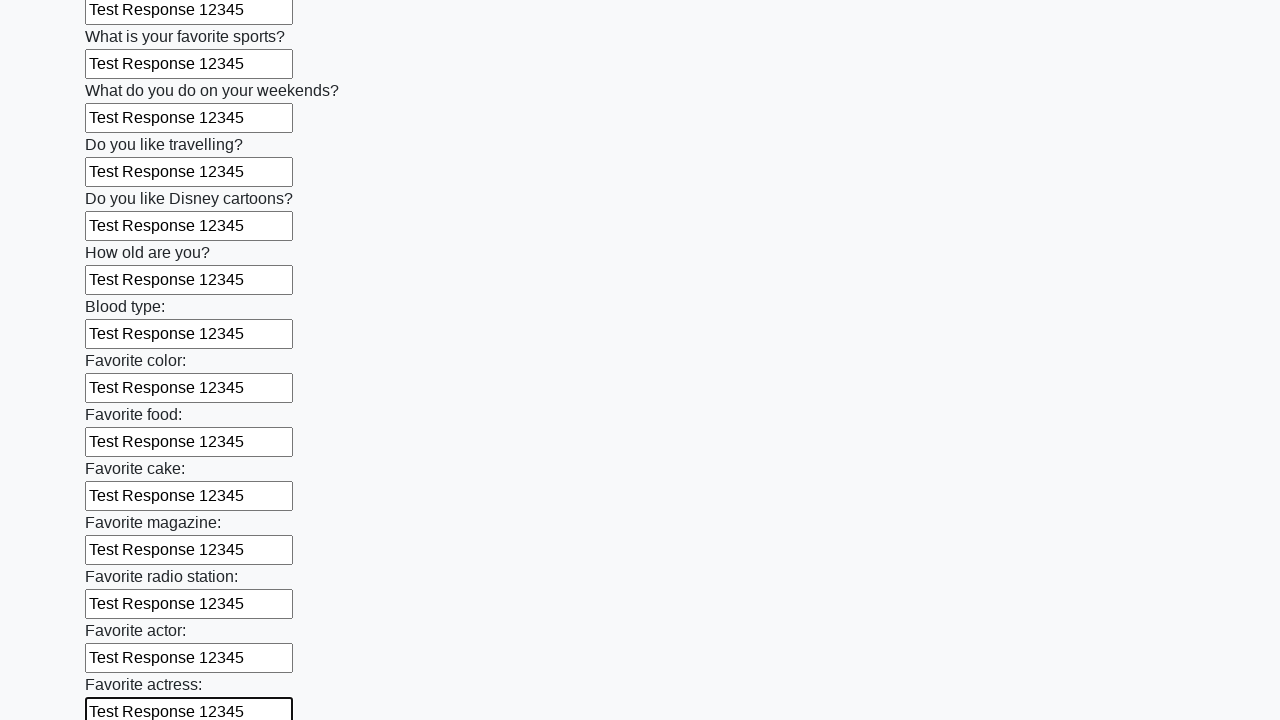

Filled input field with 'Test Response 12345' on input >> nth=26
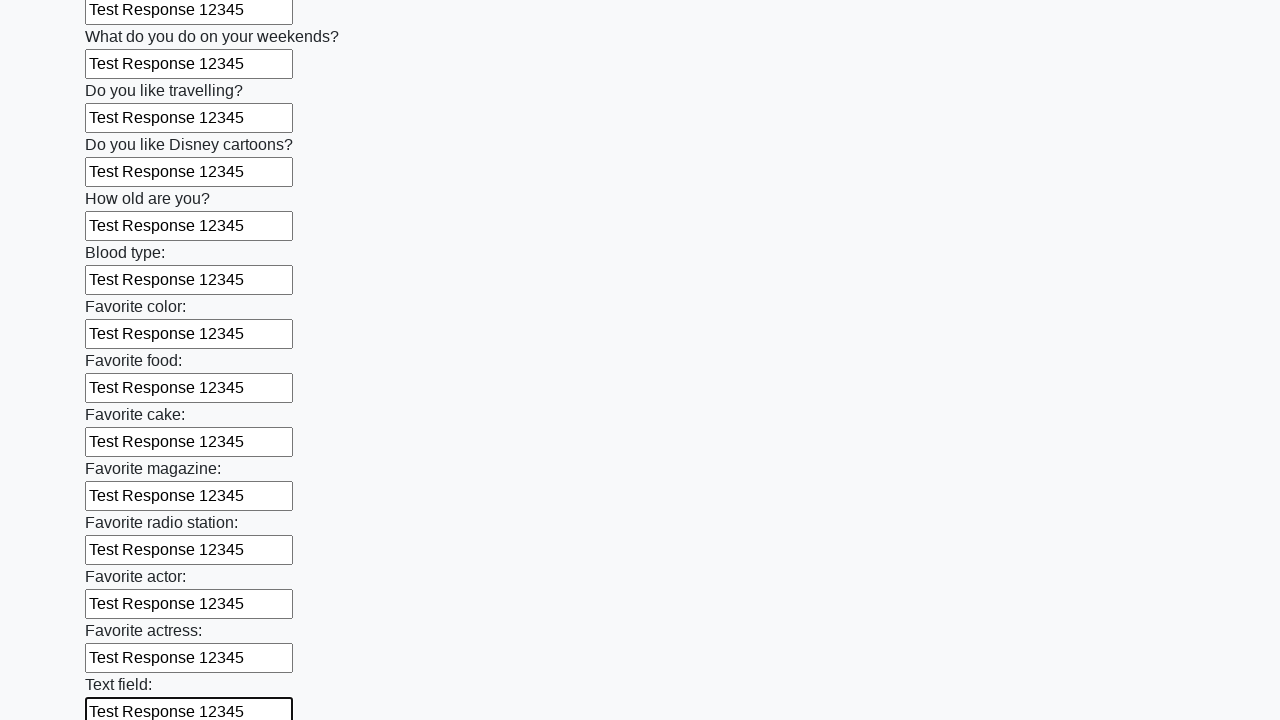

Filled input field with 'Test Response 12345' on input >> nth=27
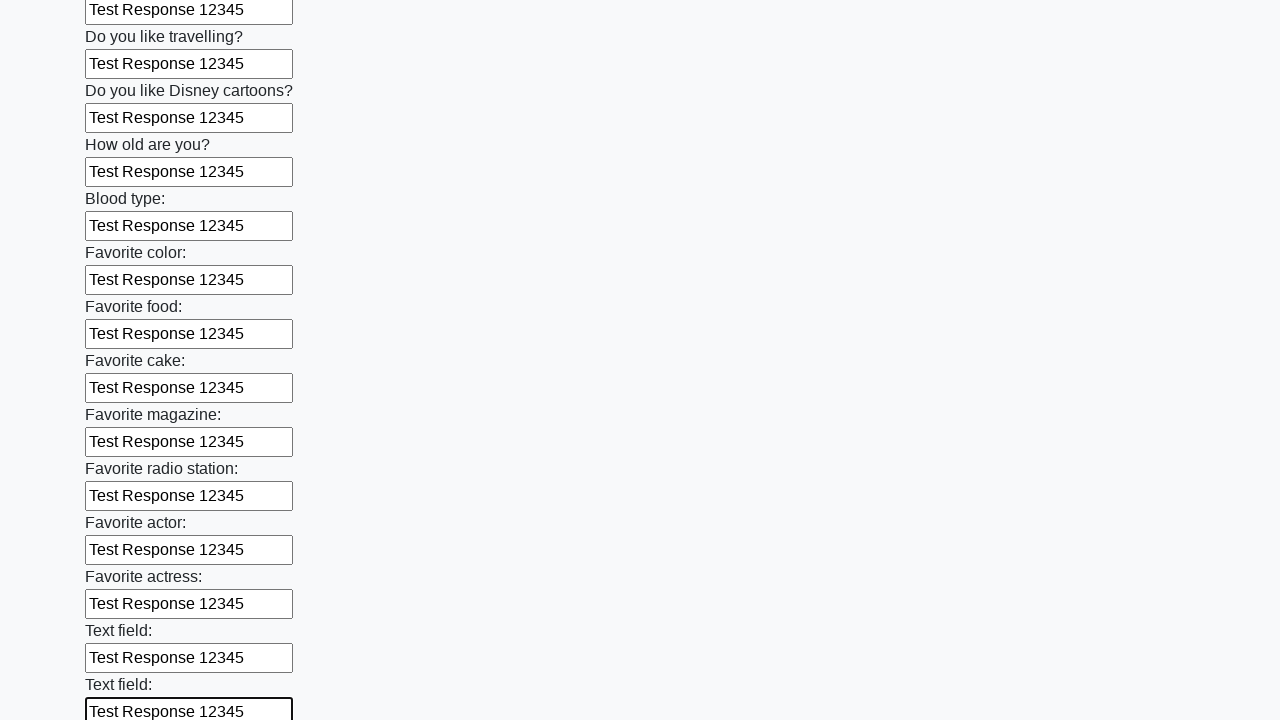

Filled input field with 'Test Response 12345' on input >> nth=28
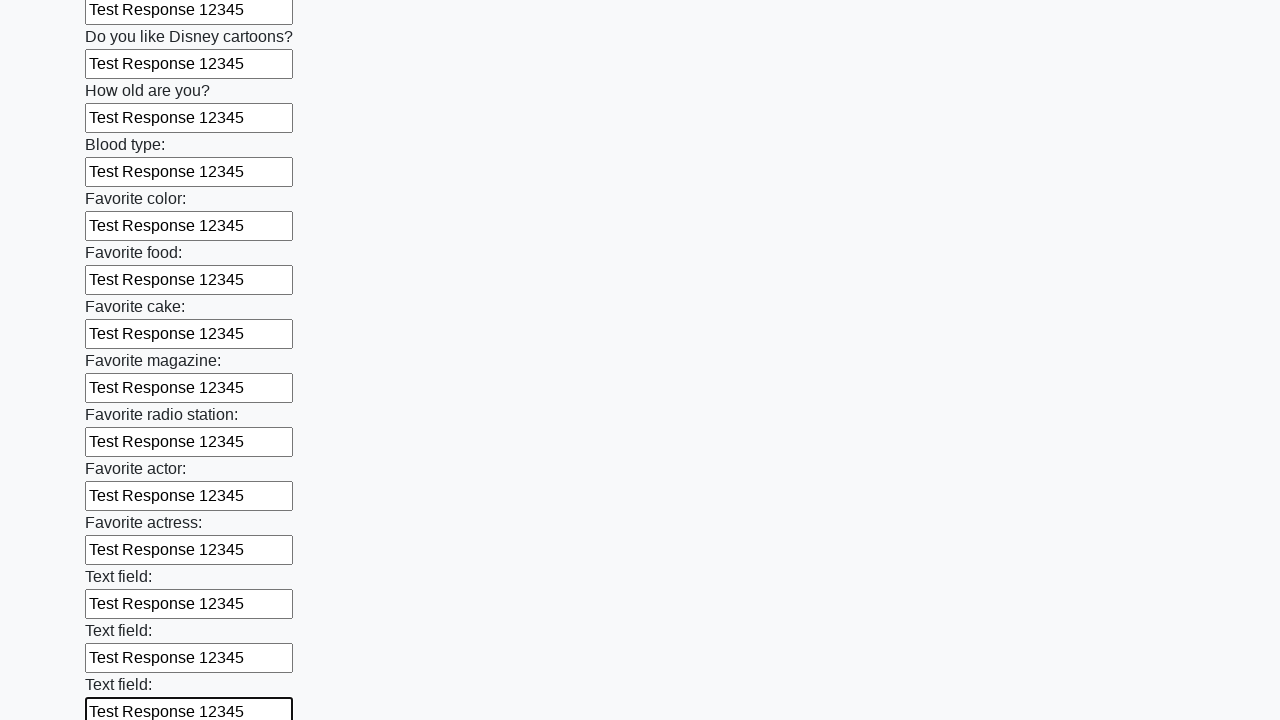

Filled input field with 'Test Response 12345' on input >> nth=29
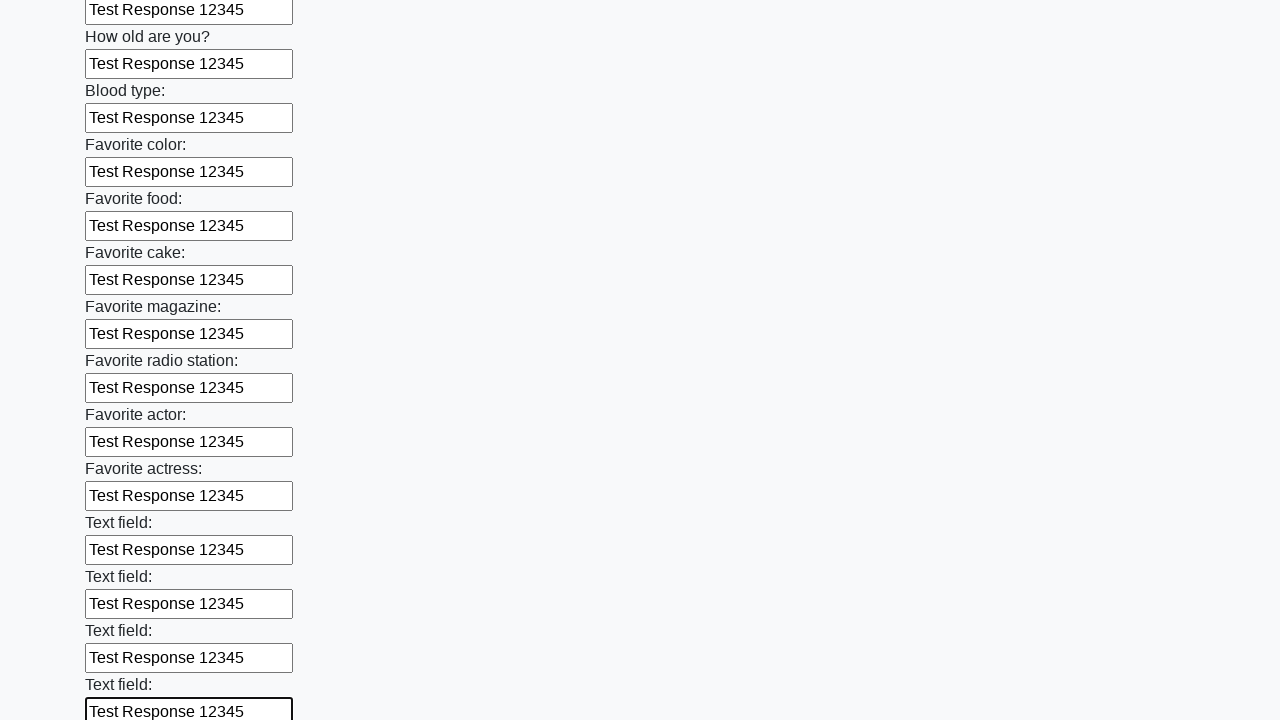

Filled input field with 'Test Response 12345' on input >> nth=30
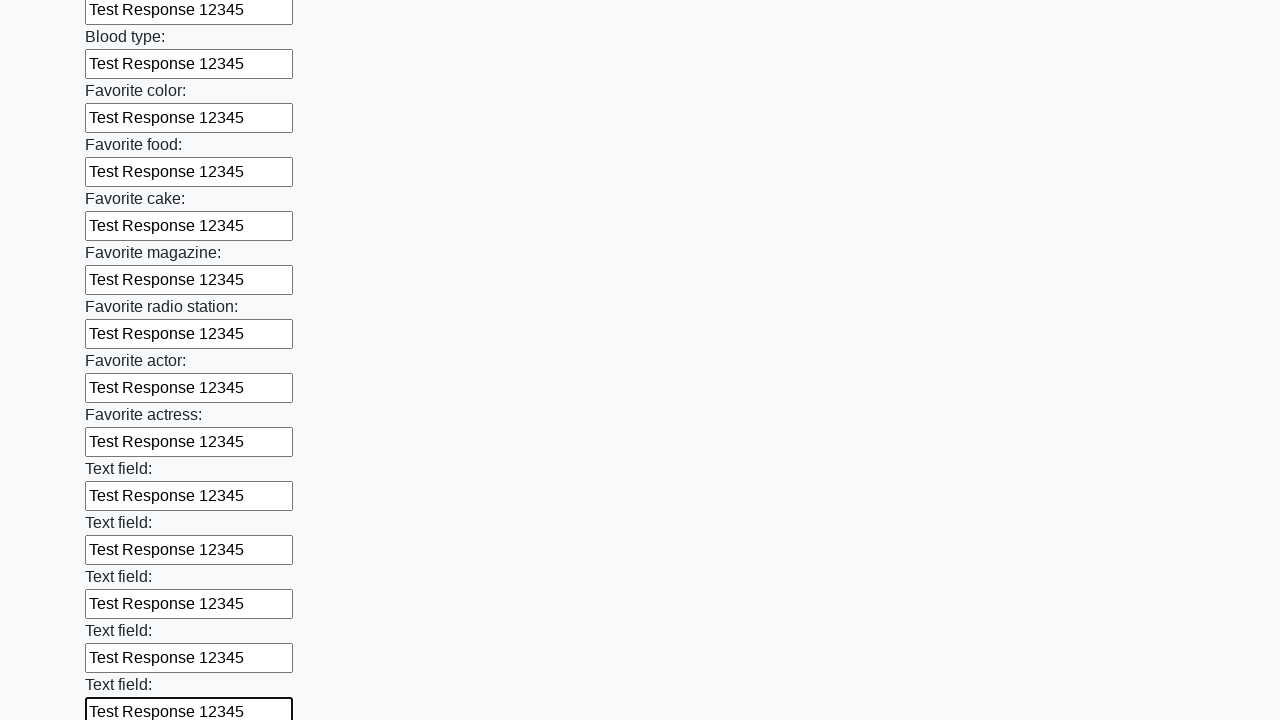

Filled input field with 'Test Response 12345' on input >> nth=31
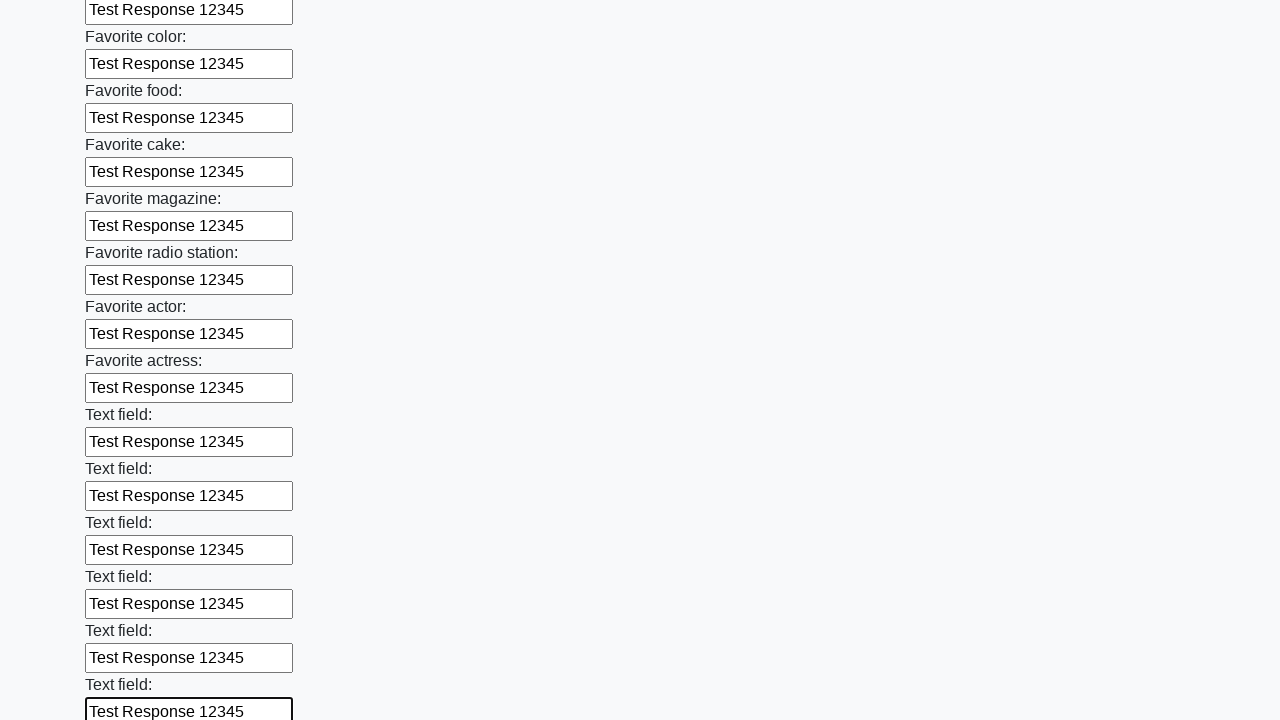

Filled input field with 'Test Response 12345' on input >> nth=32
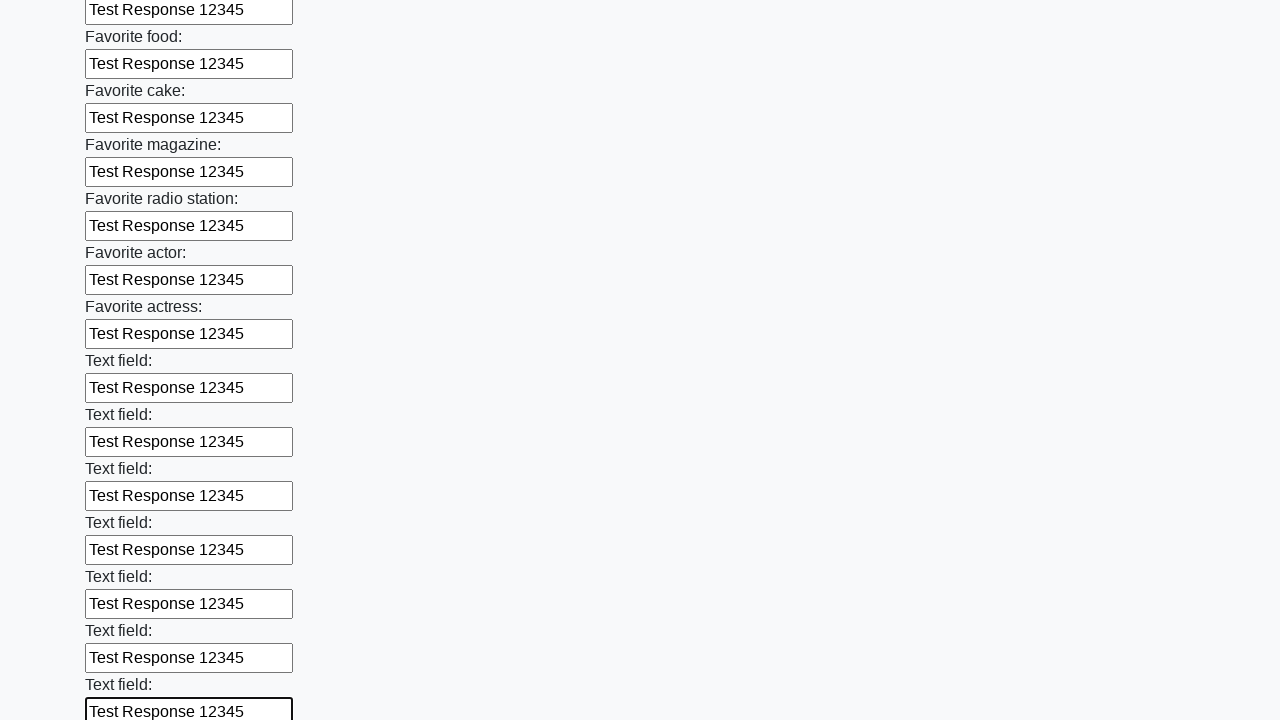

Filled input field with 'Test Response 12345' on input >> nth=33
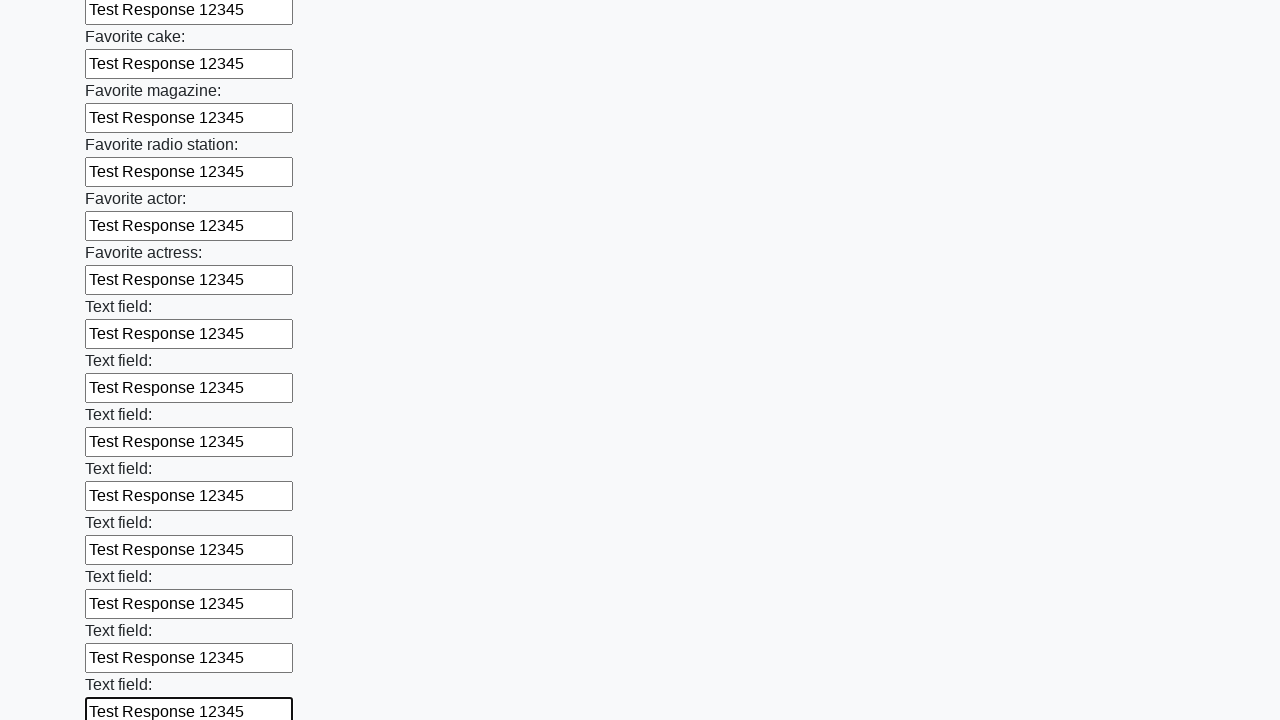

Filled input field with 'Test Response 12345' on input >> nth=34
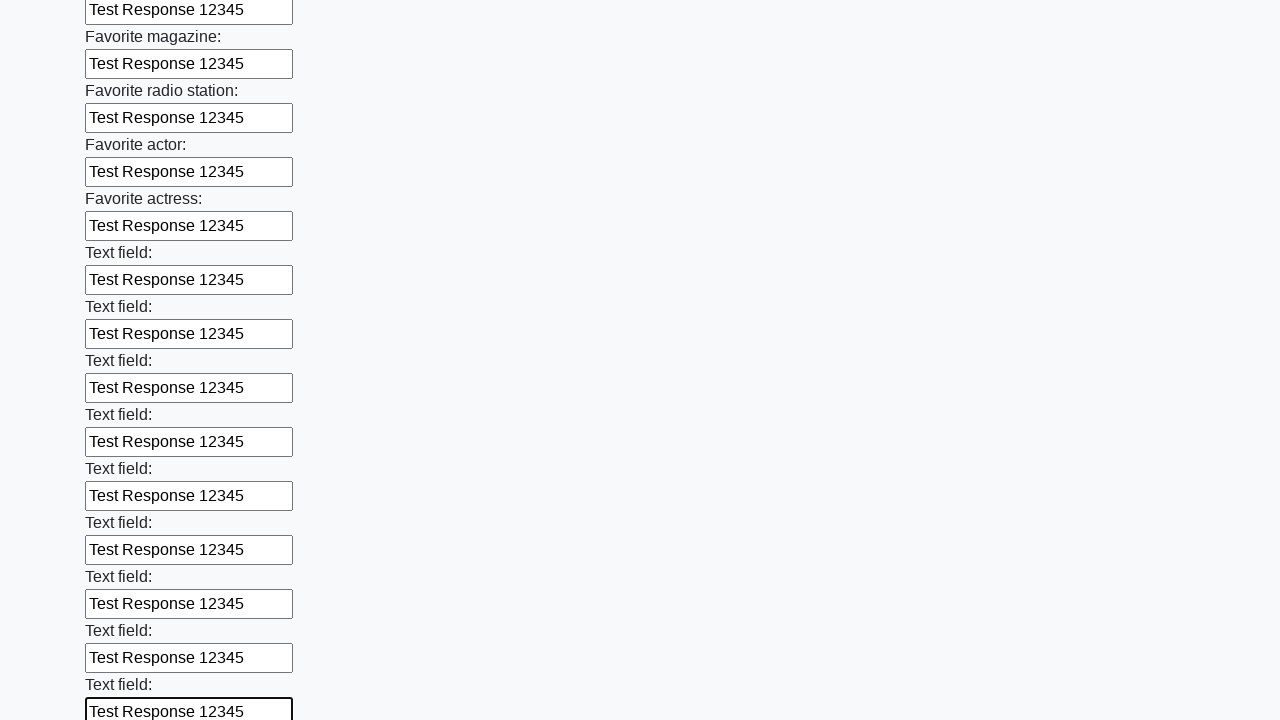

Filled input field with 'Test Response 12345' on input >> nth=35
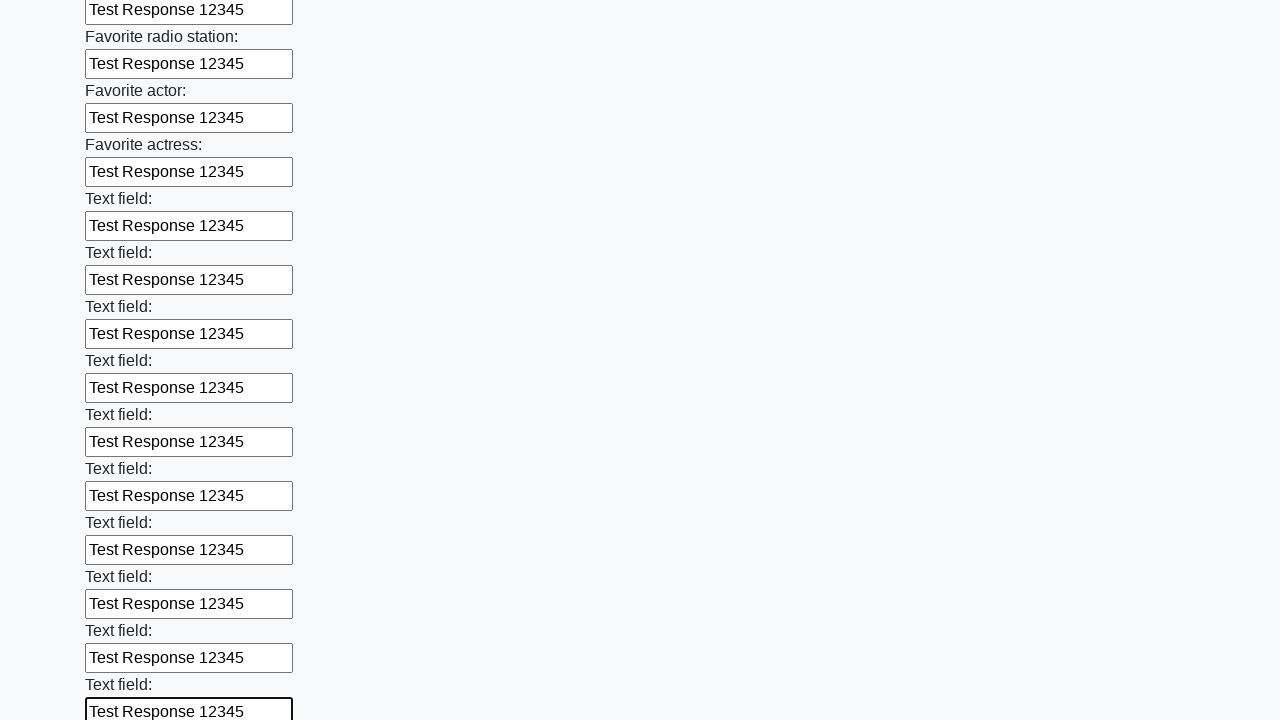

Filled input field with 'Test Response 12345' on input >> nth=36
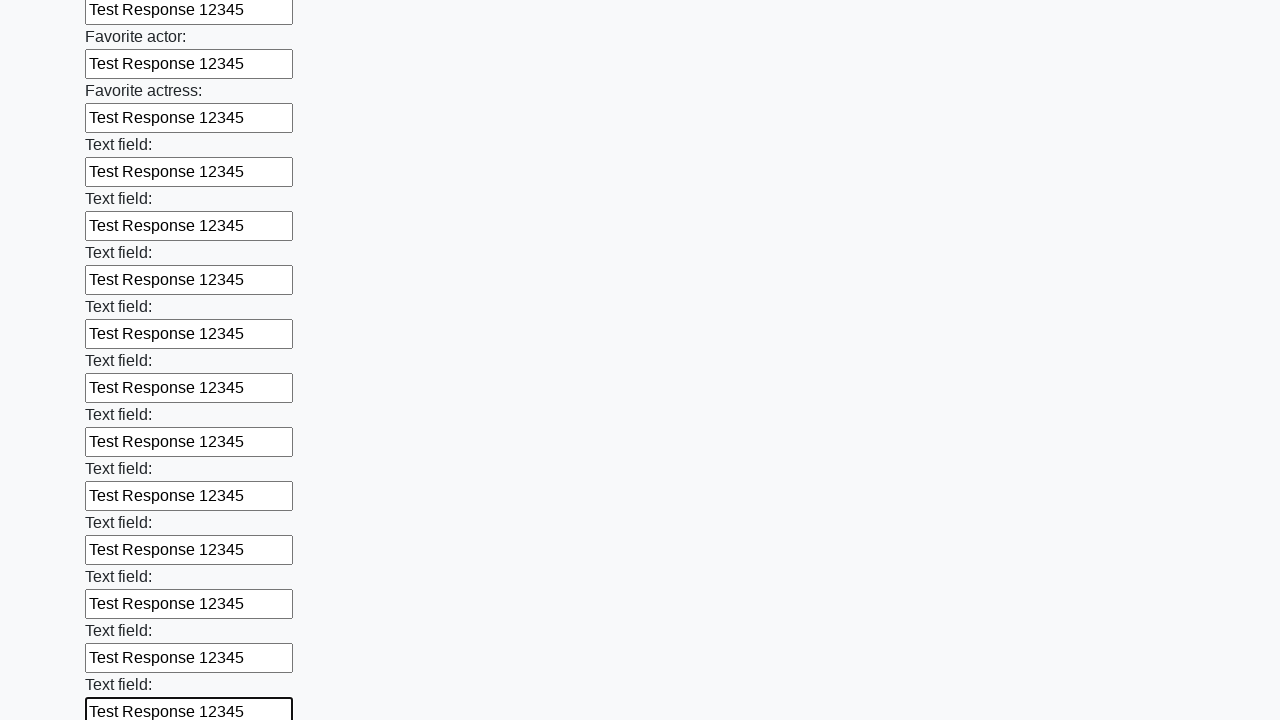

Filled input field with 'Test Response 12345' on input >> nth=37
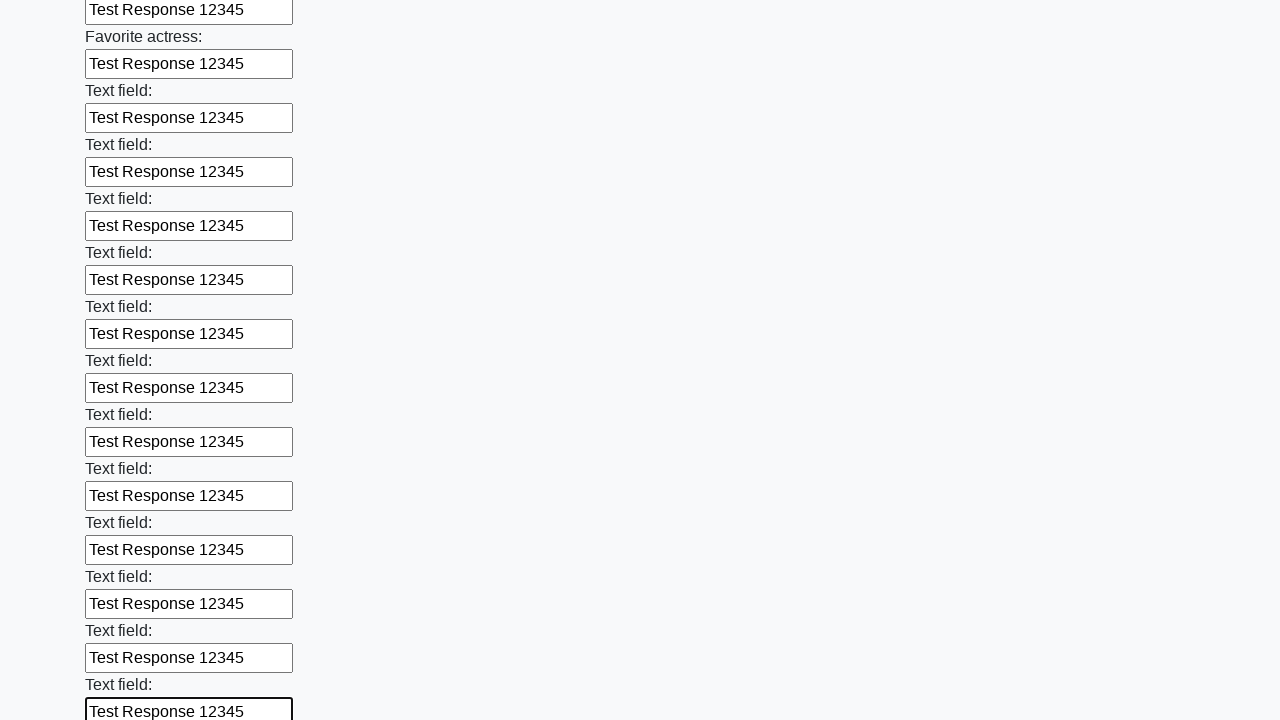

Filled input field with 'Test Response 12345' on input >> nth=38
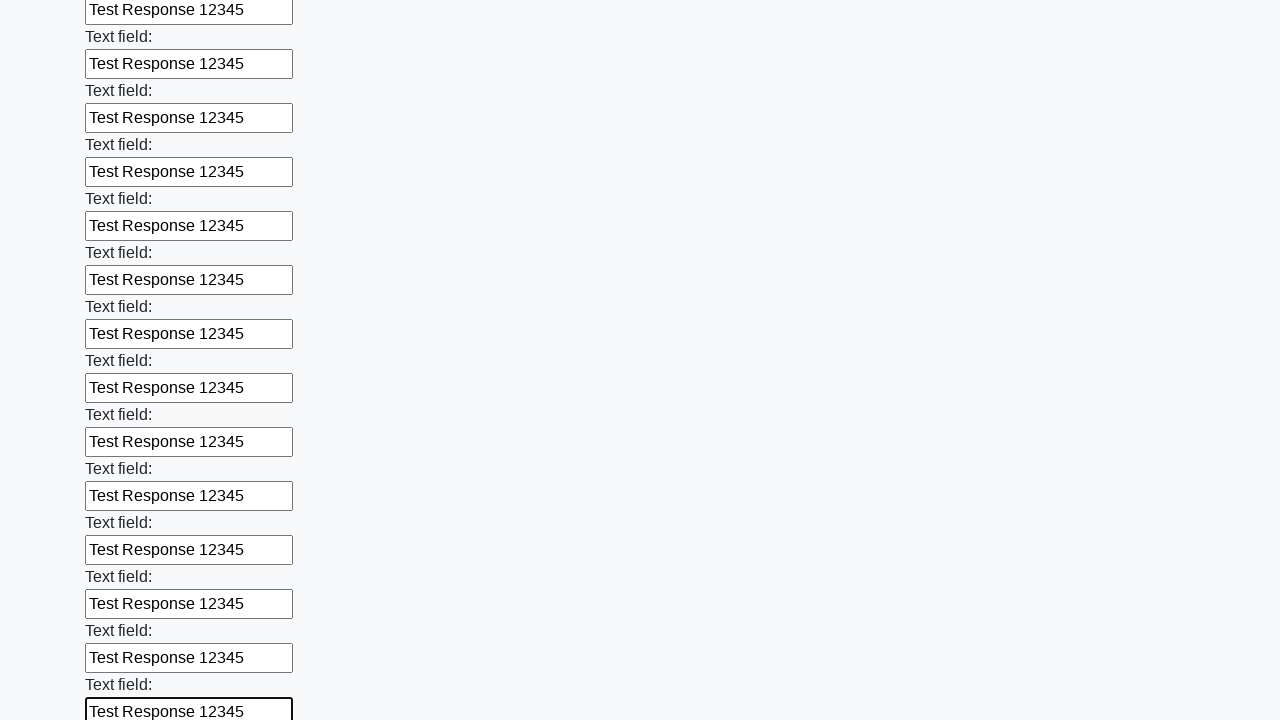

Filled input field with 'Test Response 12345' on input >> nth=39
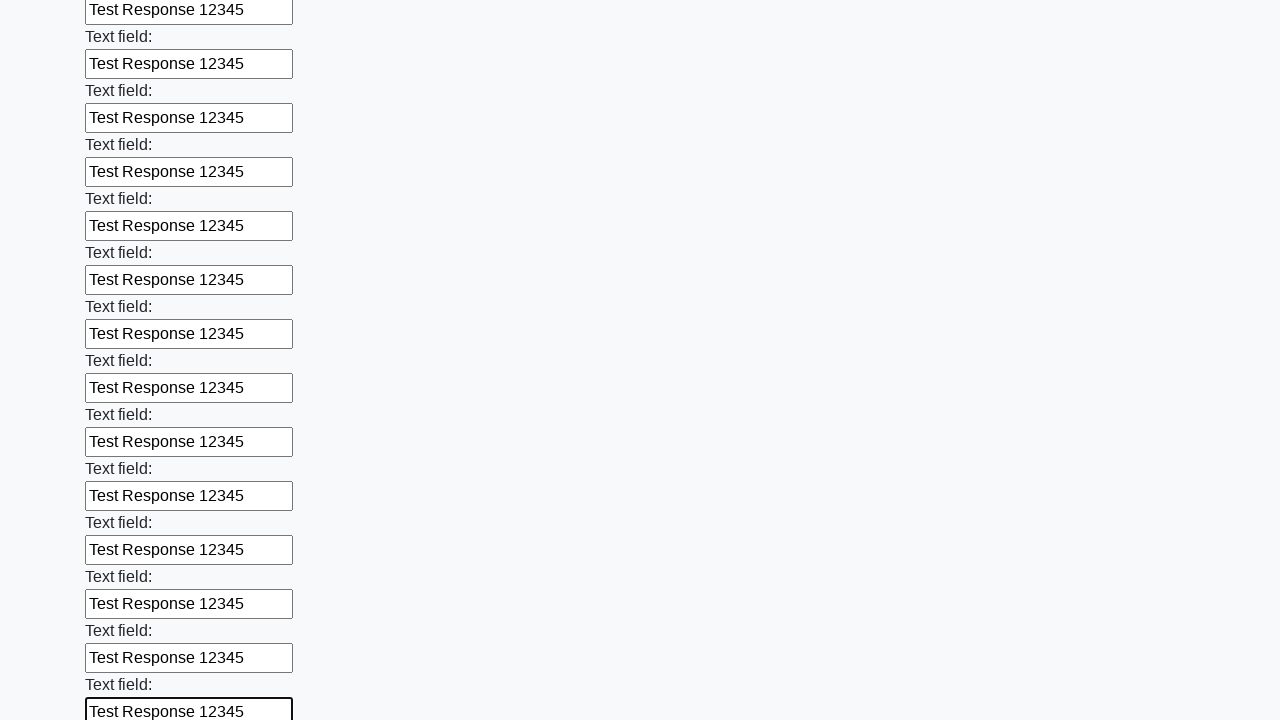

Filled input field with 'Test Response 12345' on input >> nth=40
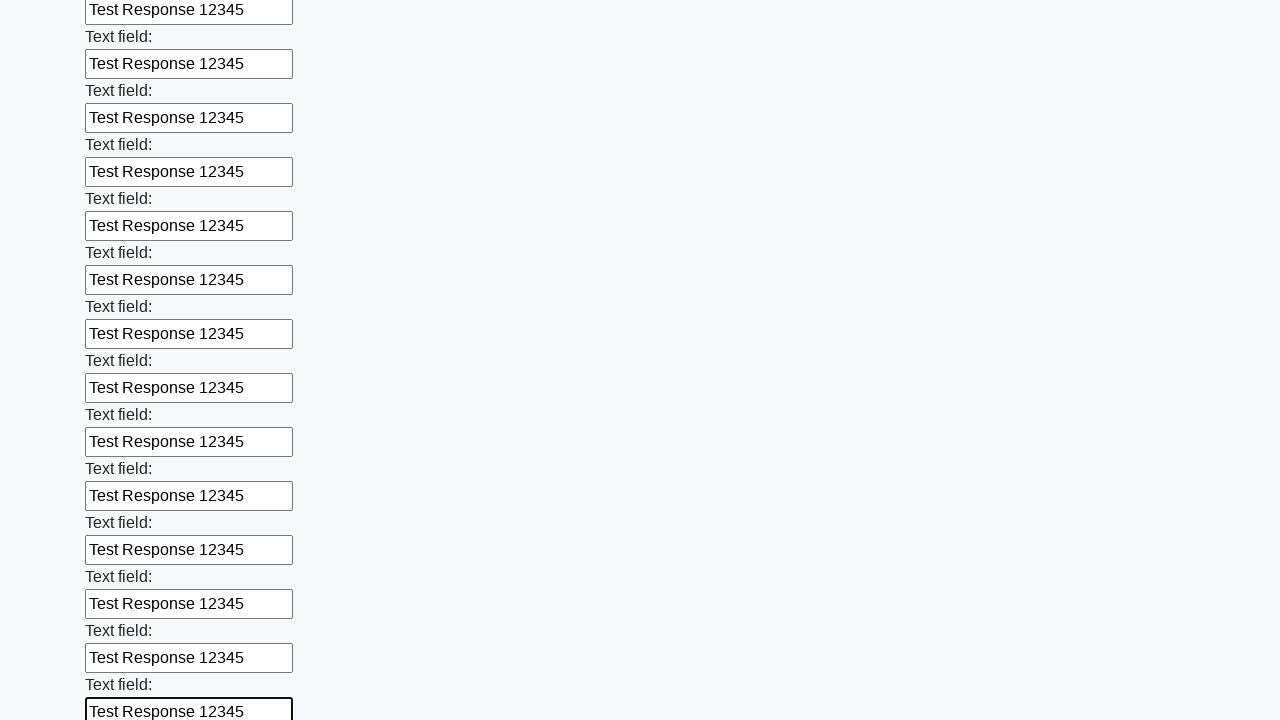

Filled input field with 'Test Response 12345' on input >> nth=41
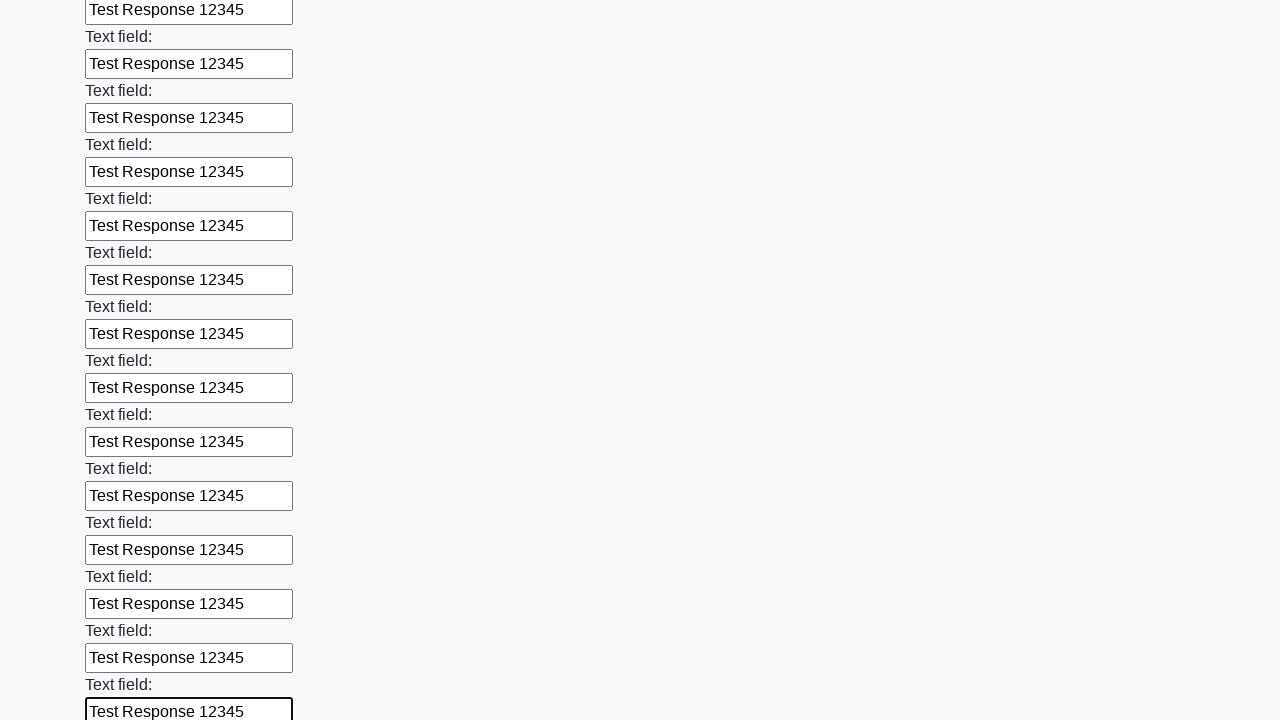

Filled input field with 'Test Response 12345' on input >> nth=42
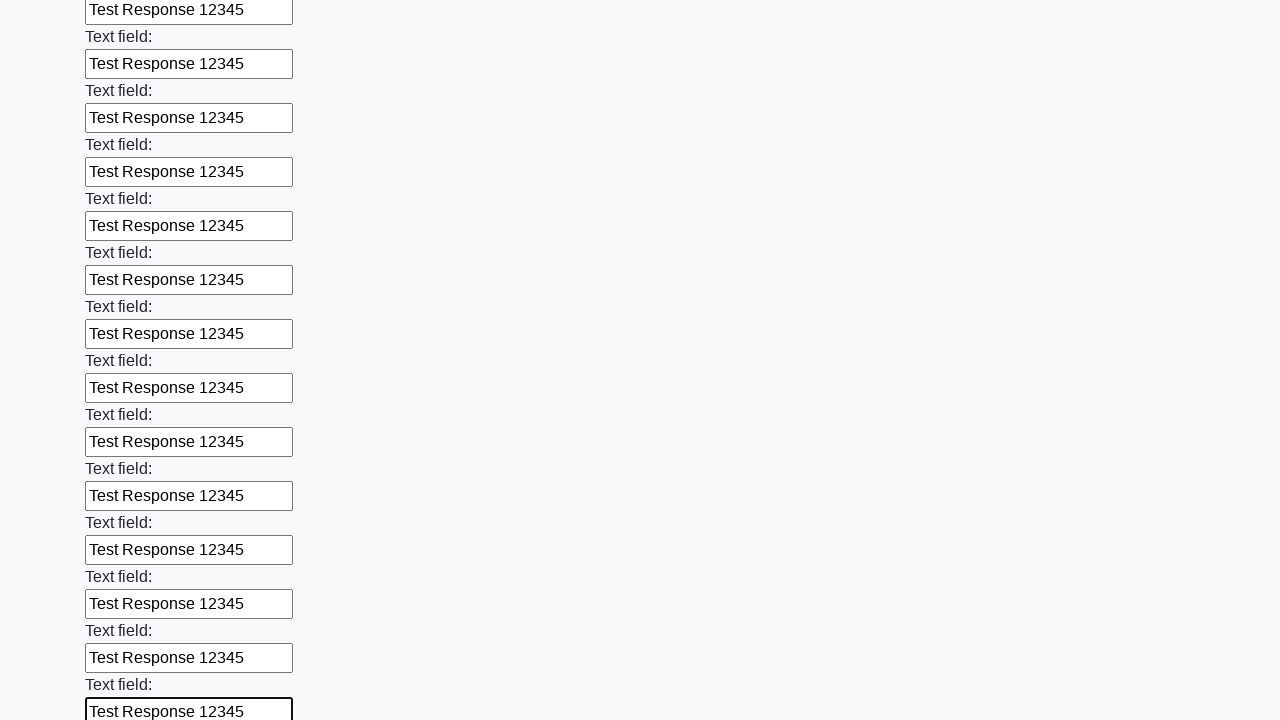

Filled input field with 'Test Response 12345' on input >> nth=43
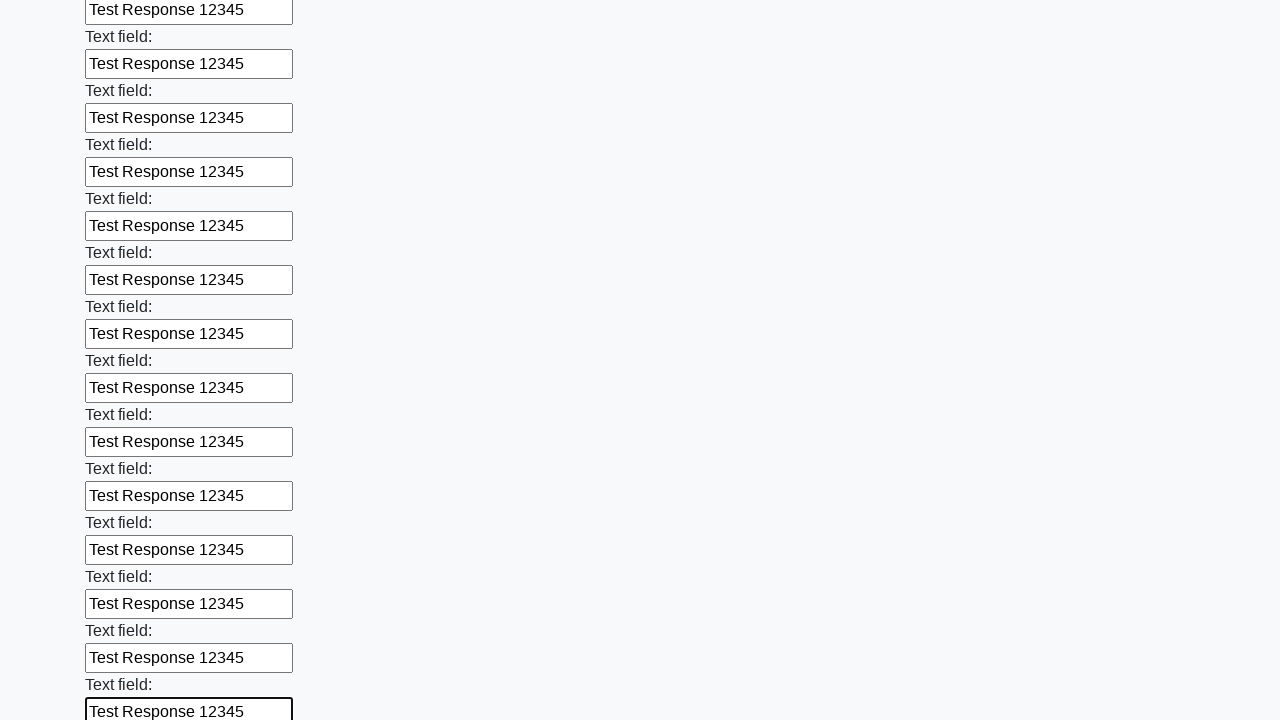

Filled input field with 'Test Response 12345' on input >> nth=44
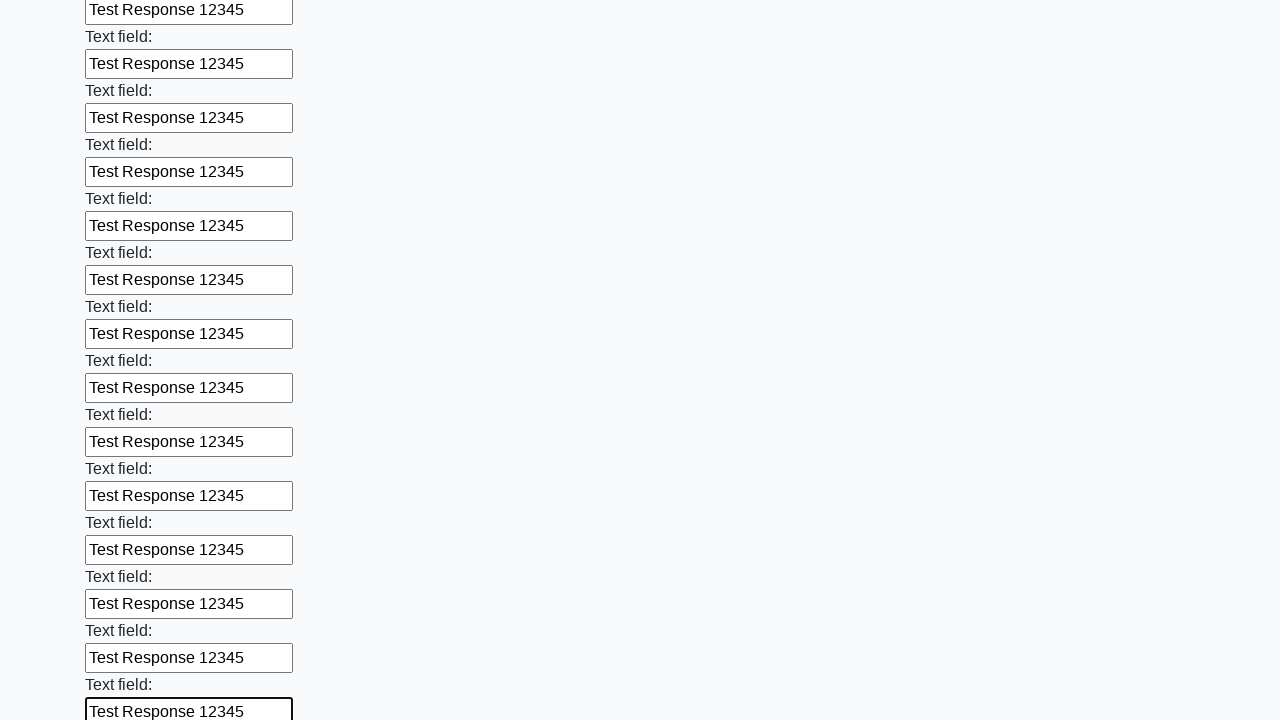

Filled input field with 'Test Response 12345' on input >> nth=45
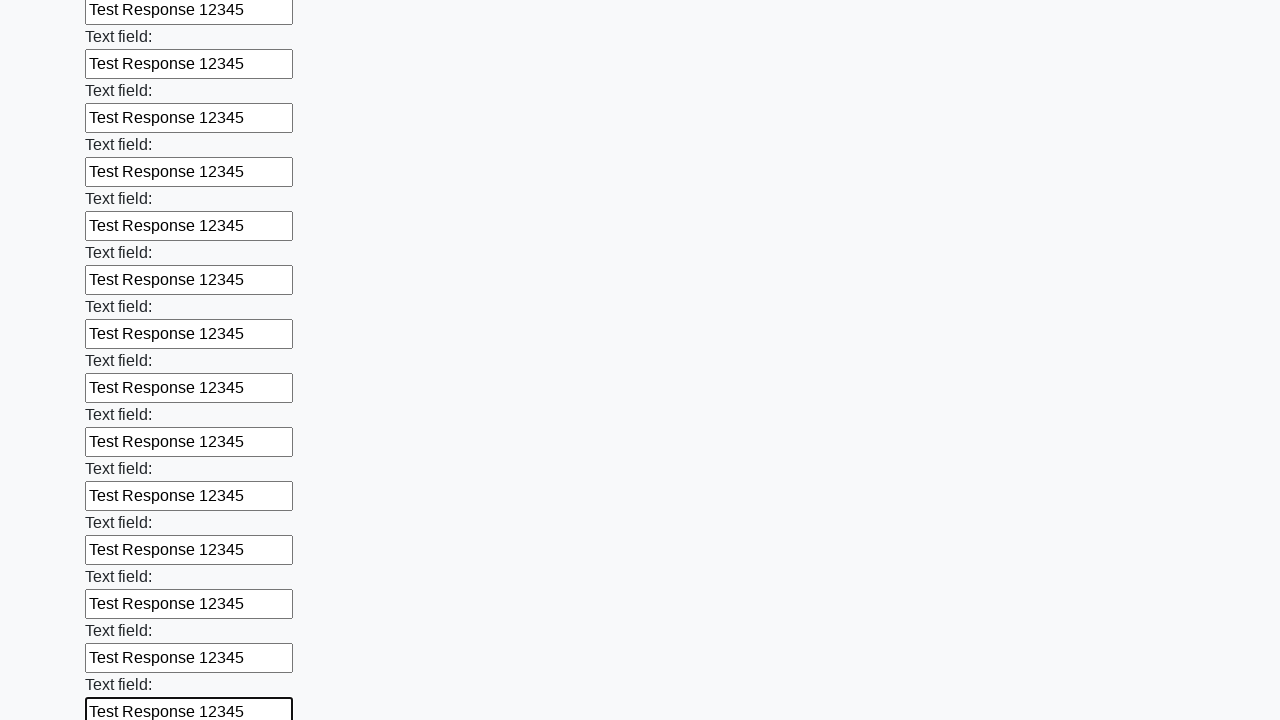

Filled input field with 'Test Response 12345' on input >> nth=46
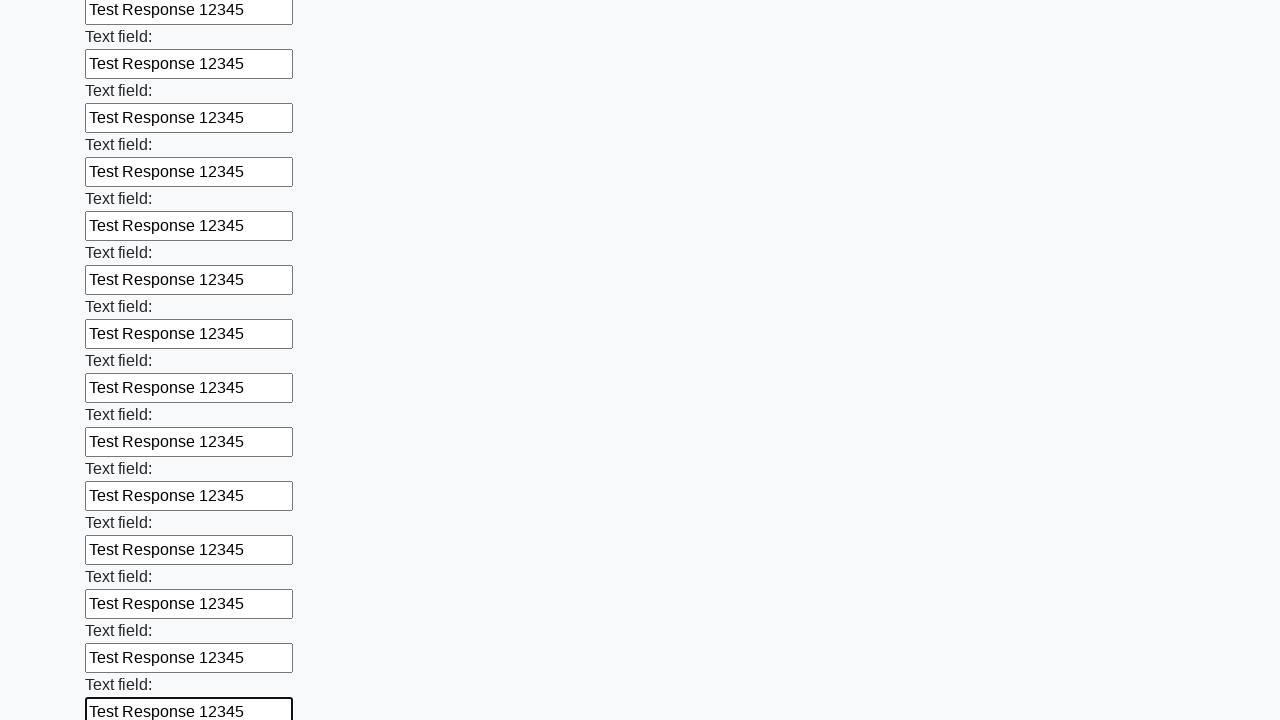

Filled input field with 'Test Response 12345' on input >> nth=47
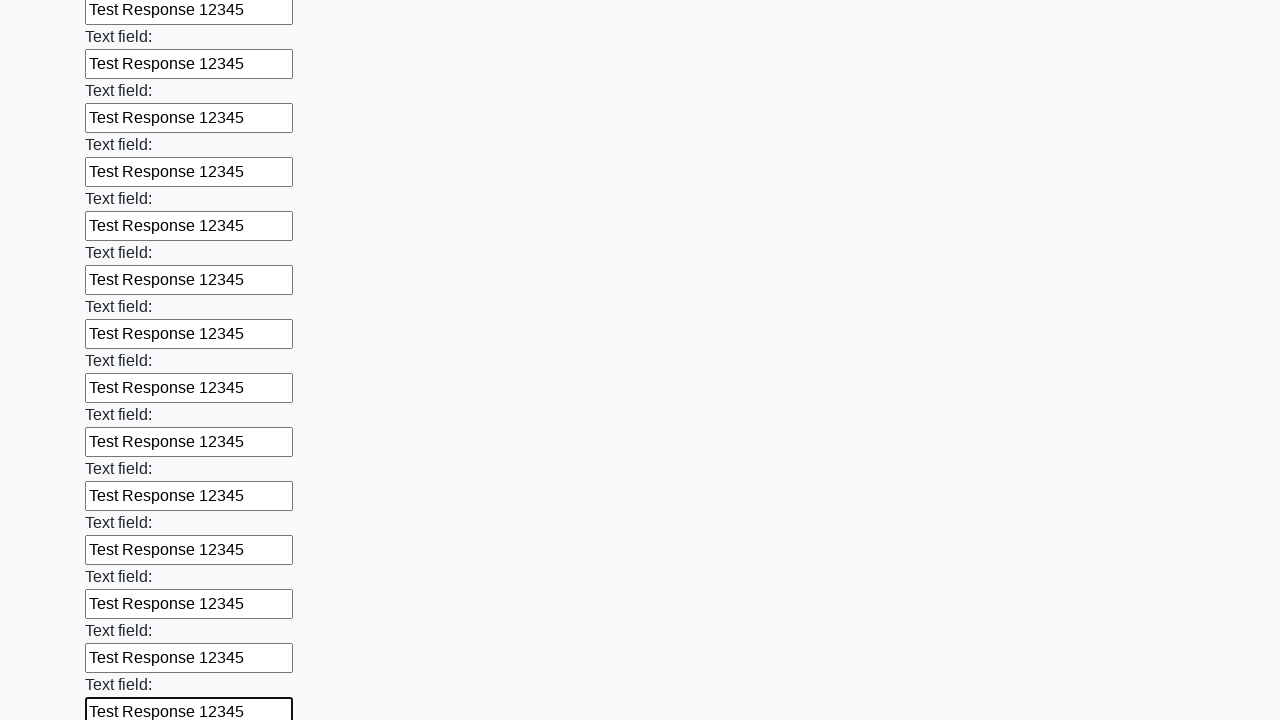

Filled input field with 'Test Response 12345' on input >> nth=48
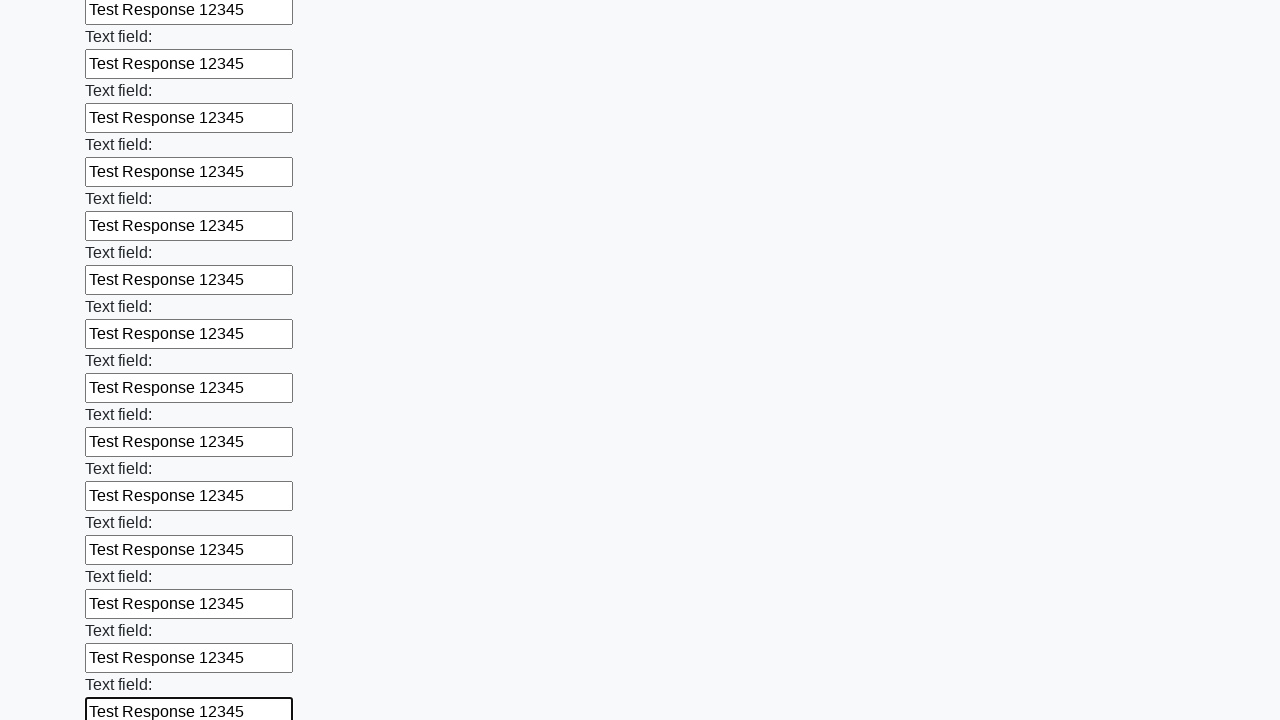

Filled input field with 'Test Response 12345' on input >> nth=49
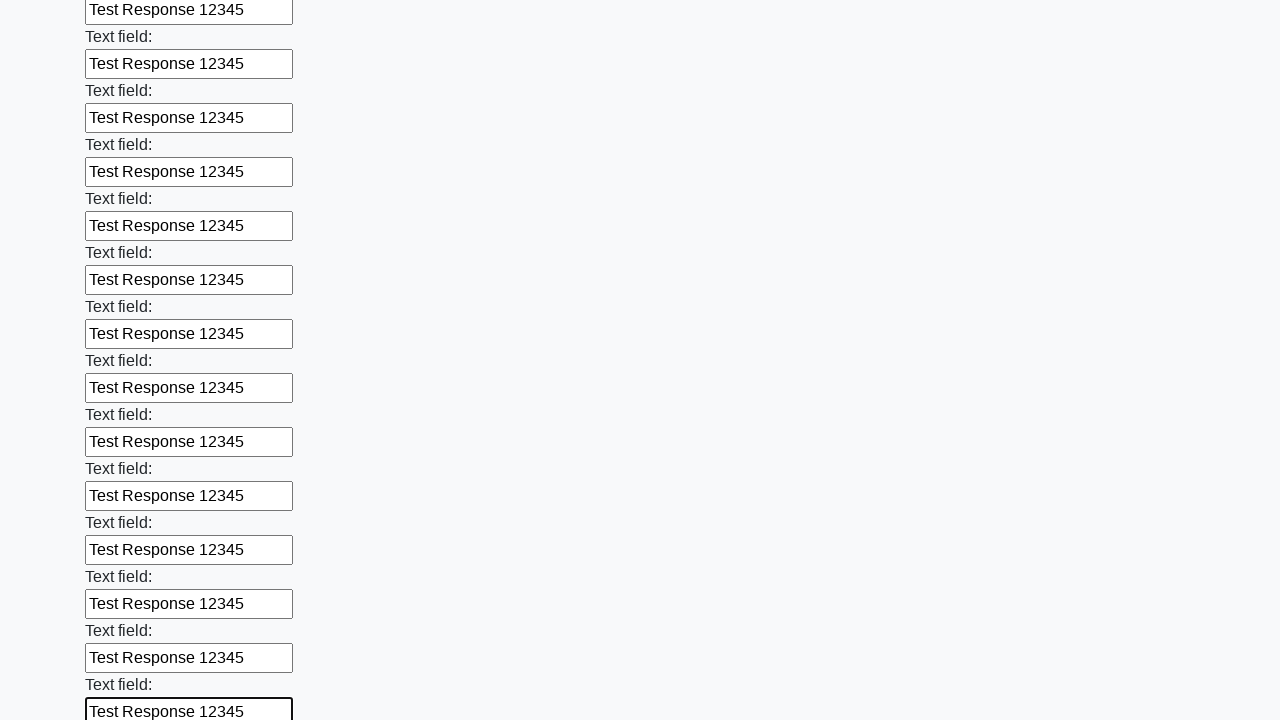

Filled input field with 'Test Response 12345' on input >> nth=50
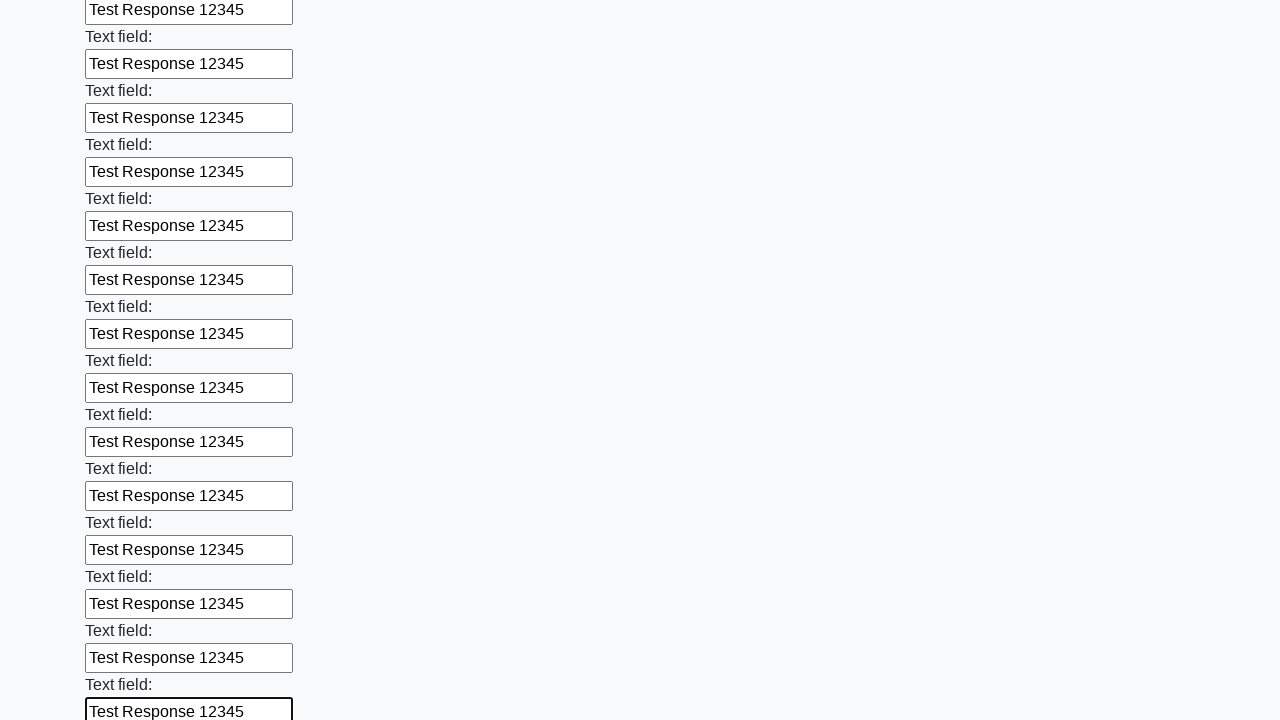

Filled input field with 'Test Response 12345' on input >> nth=51
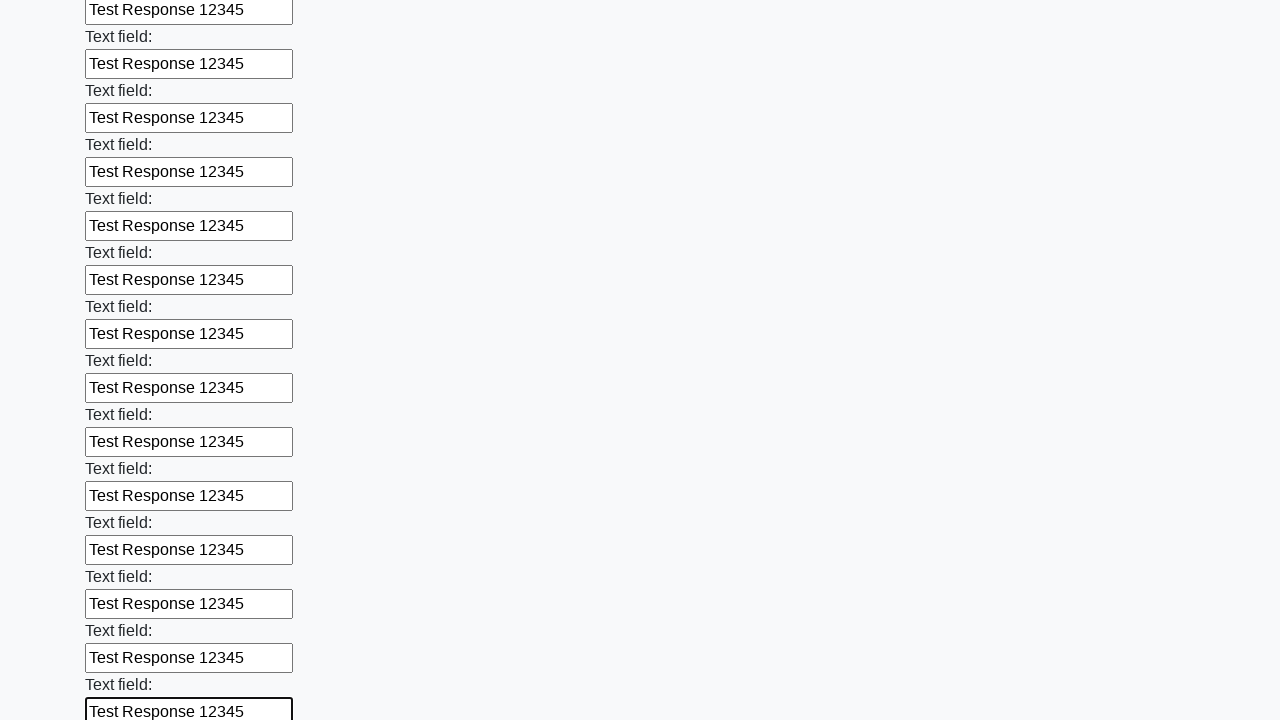

Filled input field with 'Test Response 12345' on input >> nth=52
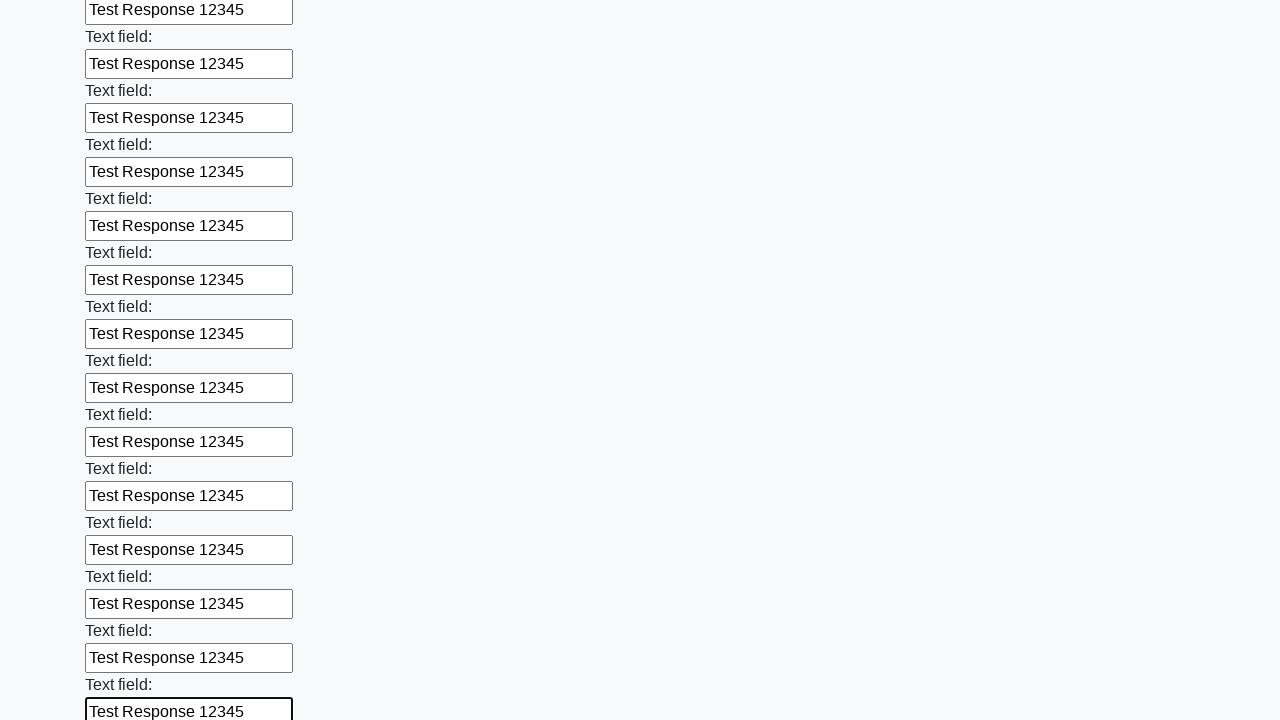

Filled input field with 'Test Response 12345' on input >> nth=53
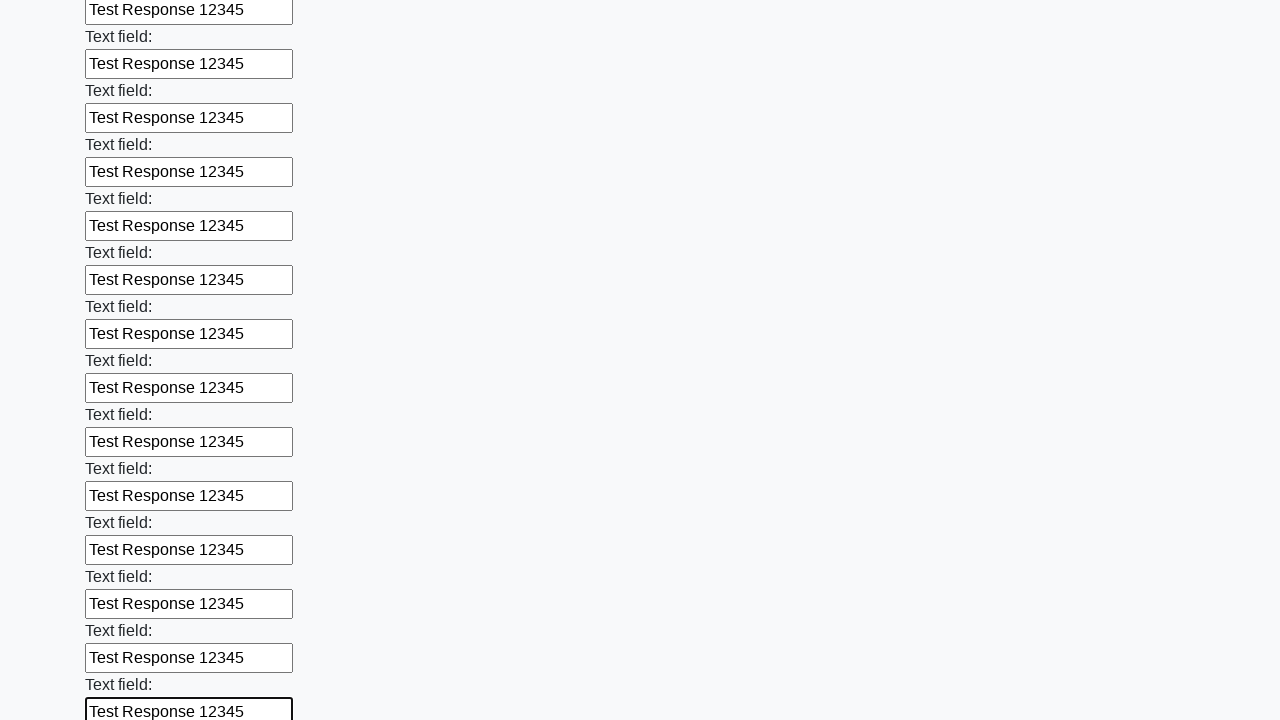

Filled input field with 'Test Response 12345' on input >> nth=54
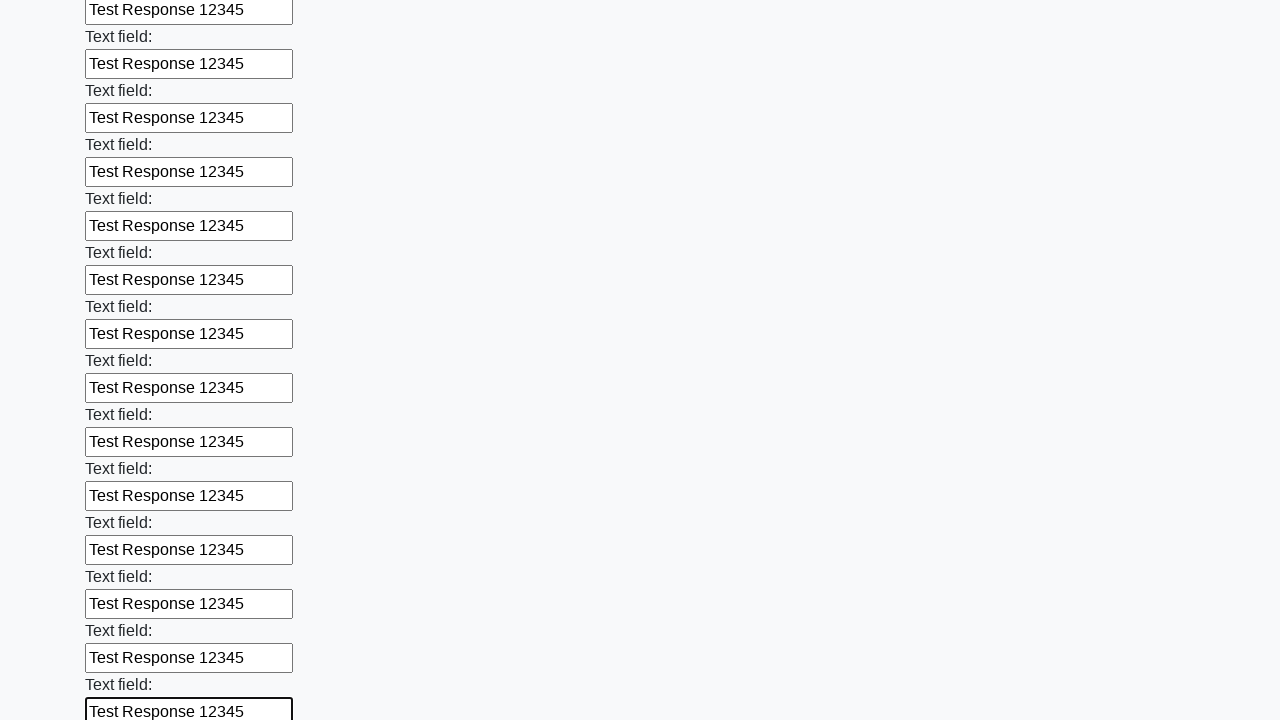

Filled input field with 'Test Response 12345' on input >> nth=55
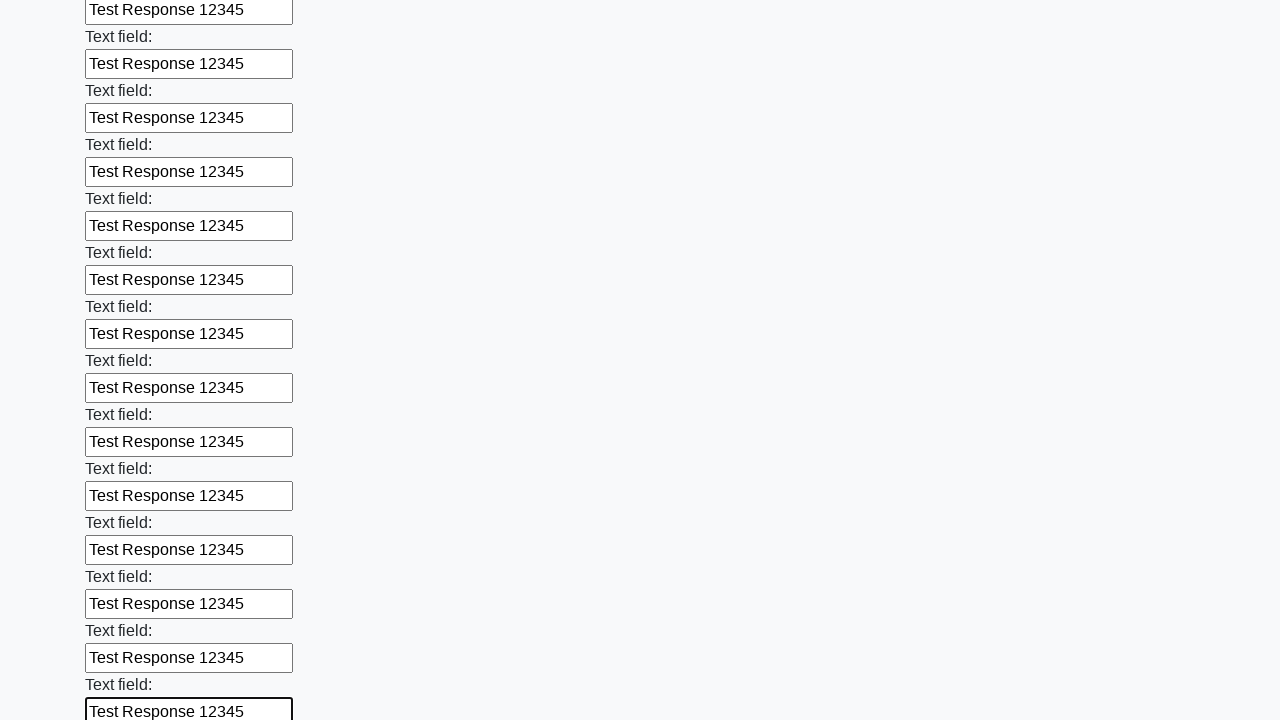

Filled input field with 'Test Response 12345' on input >> nth=56
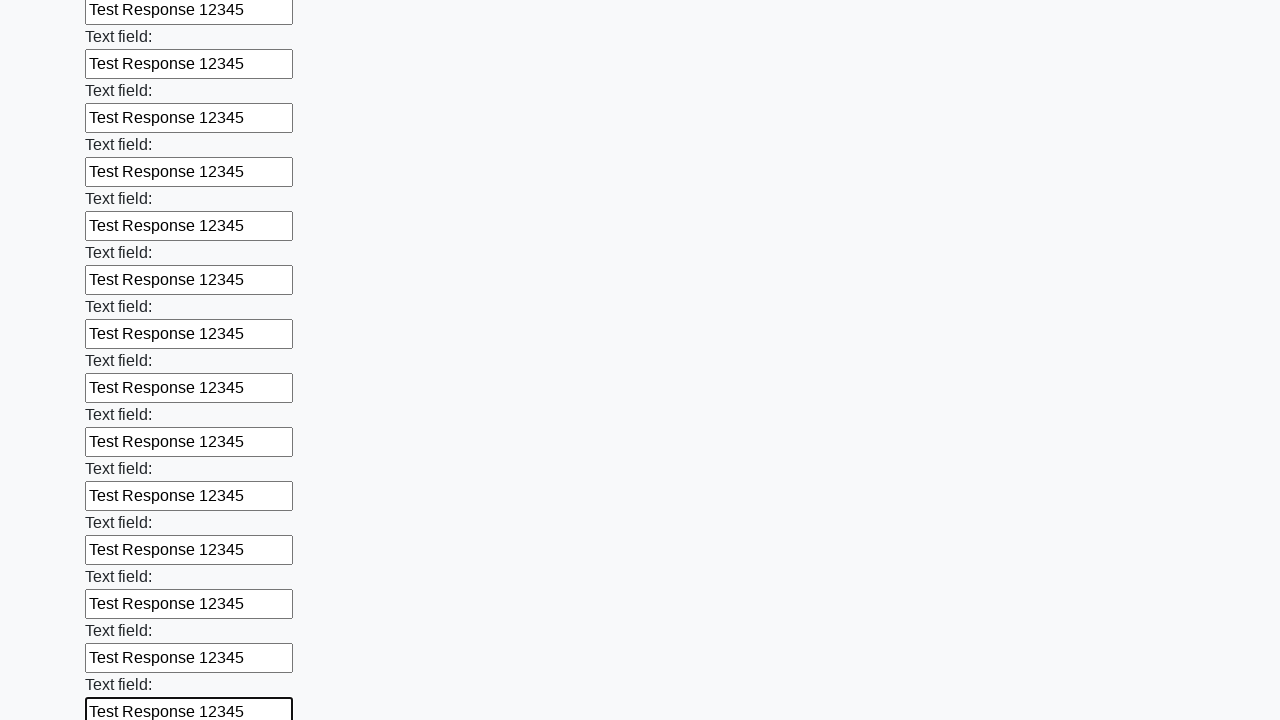

Filled input field with 'Test Response 12345' on input >> nth=57
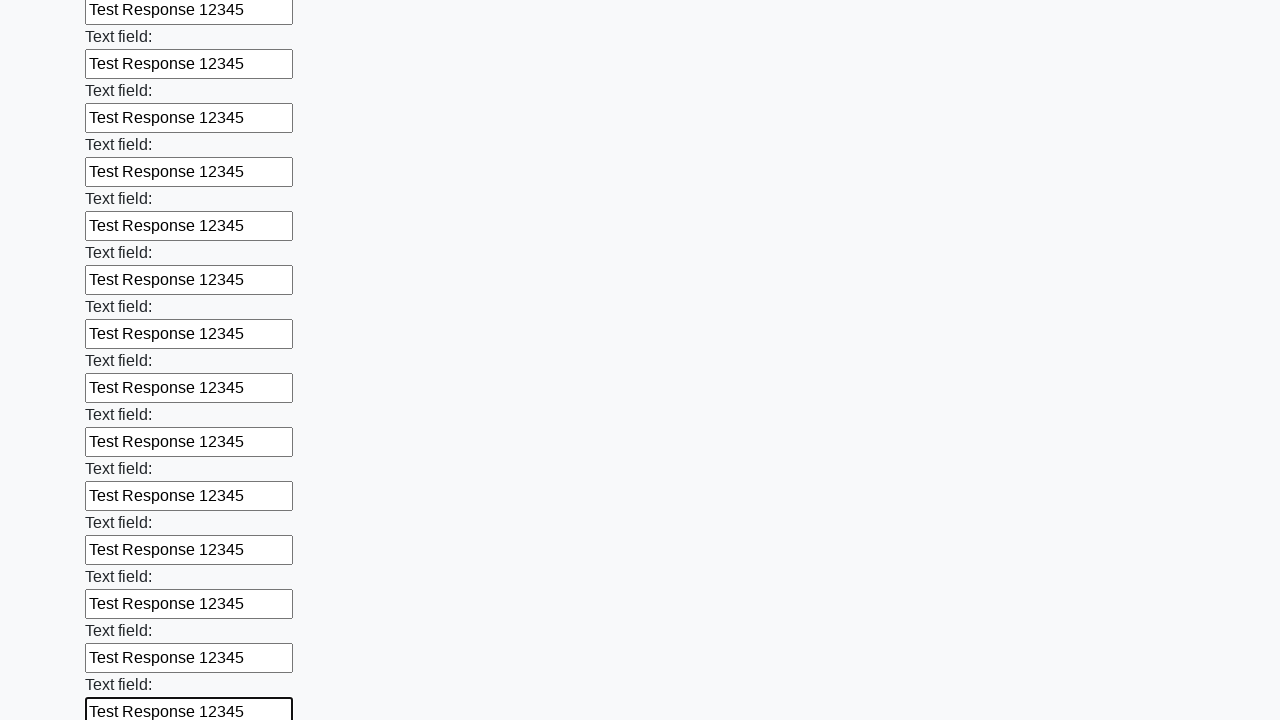

Filled input field with 'Test Response 12345' on input >> nth=58
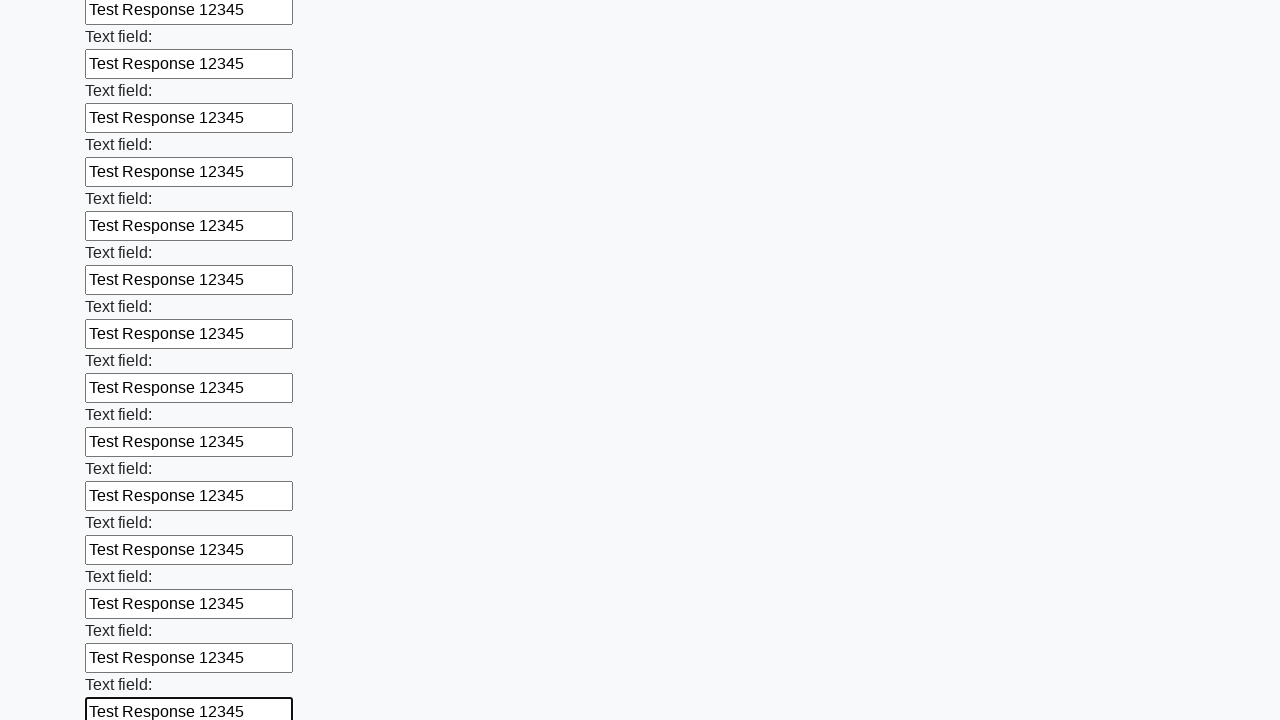

Filled input field with 'Test Response 12345' on input >> nth=59
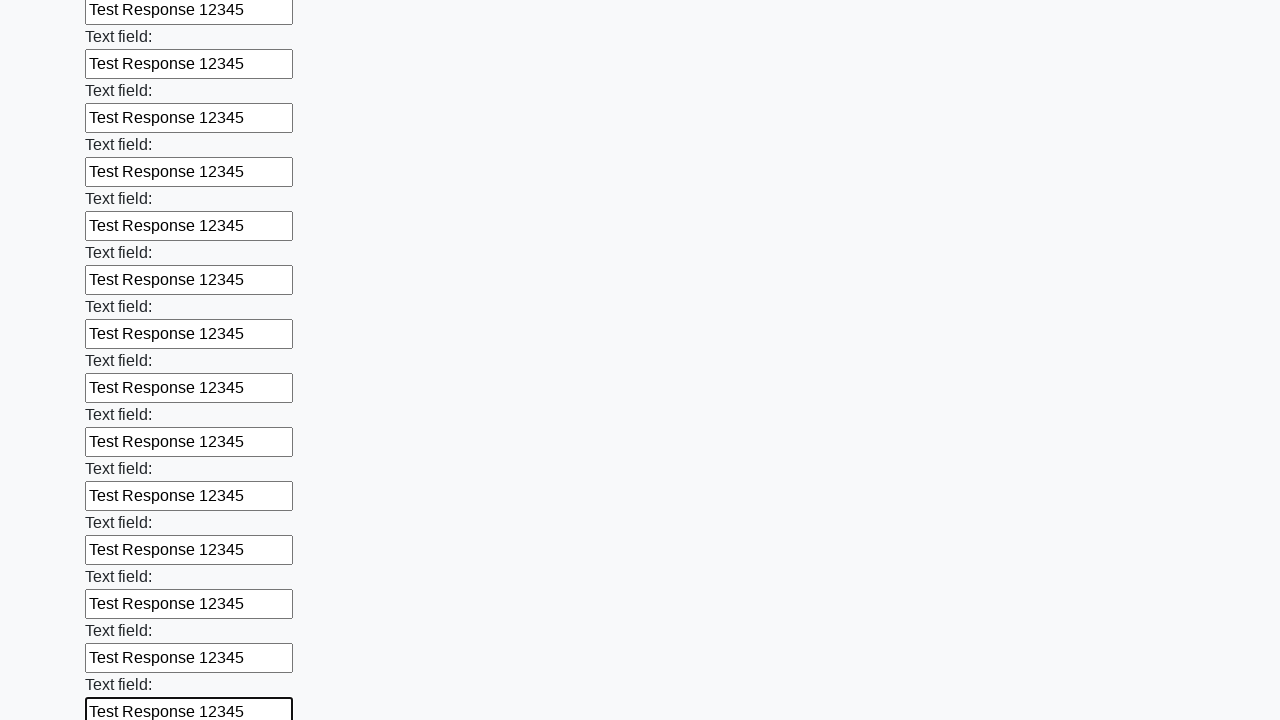

Filled input field with 'Test Response 12345' on input >> nth=60
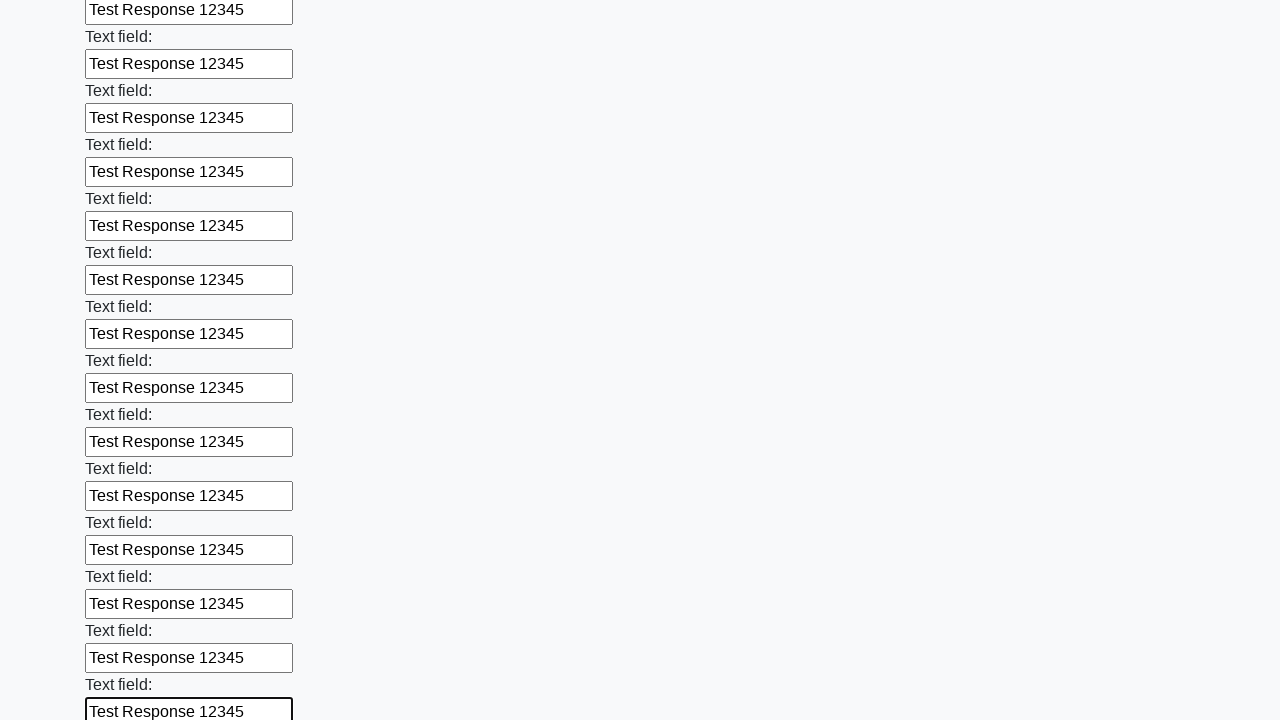

Filled input field with 'Test Response 12345' on input >> nth=61
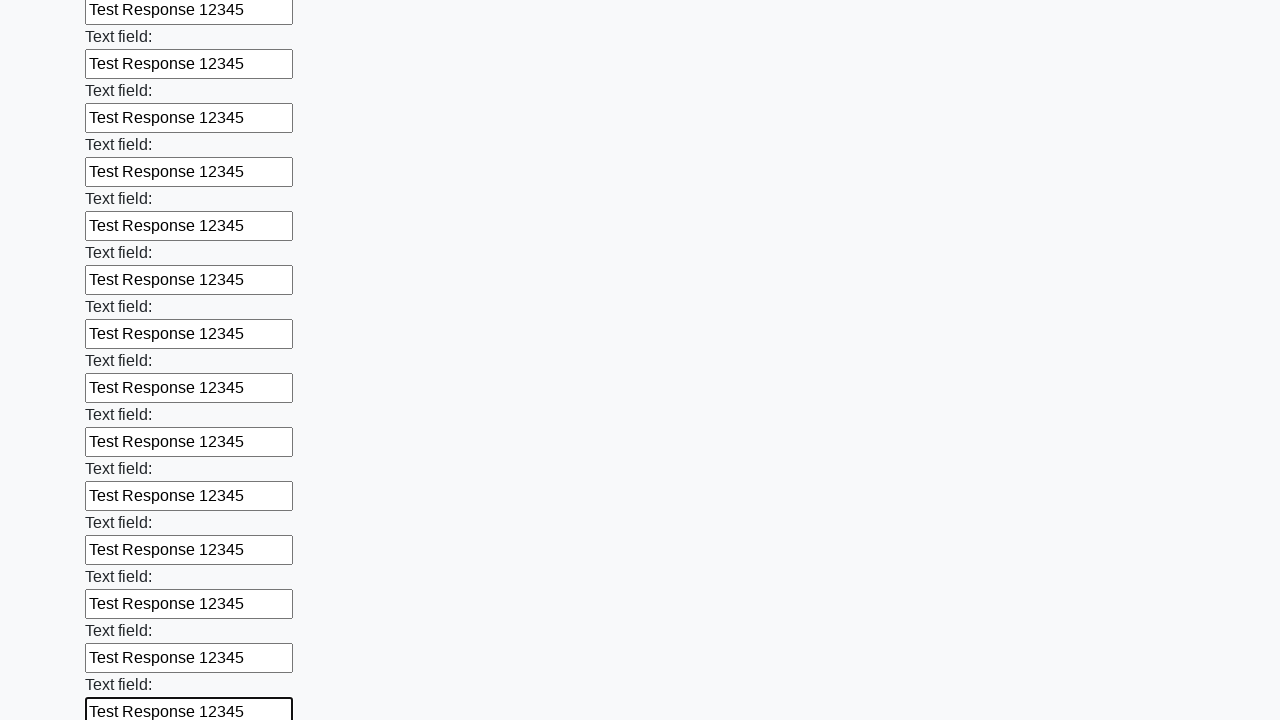

Filled input field with 'Test Response 12345' on input >> nth=62
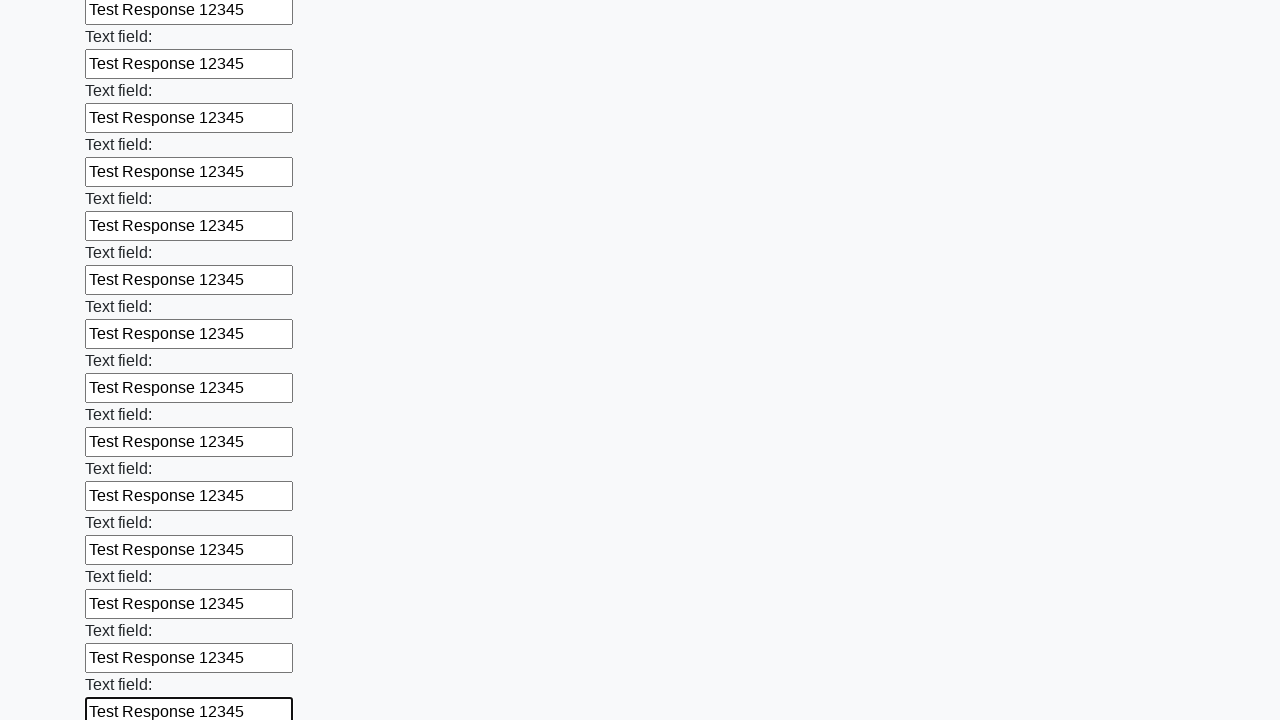

Filled input field with 'Test Response 12345' on input >> nth=63
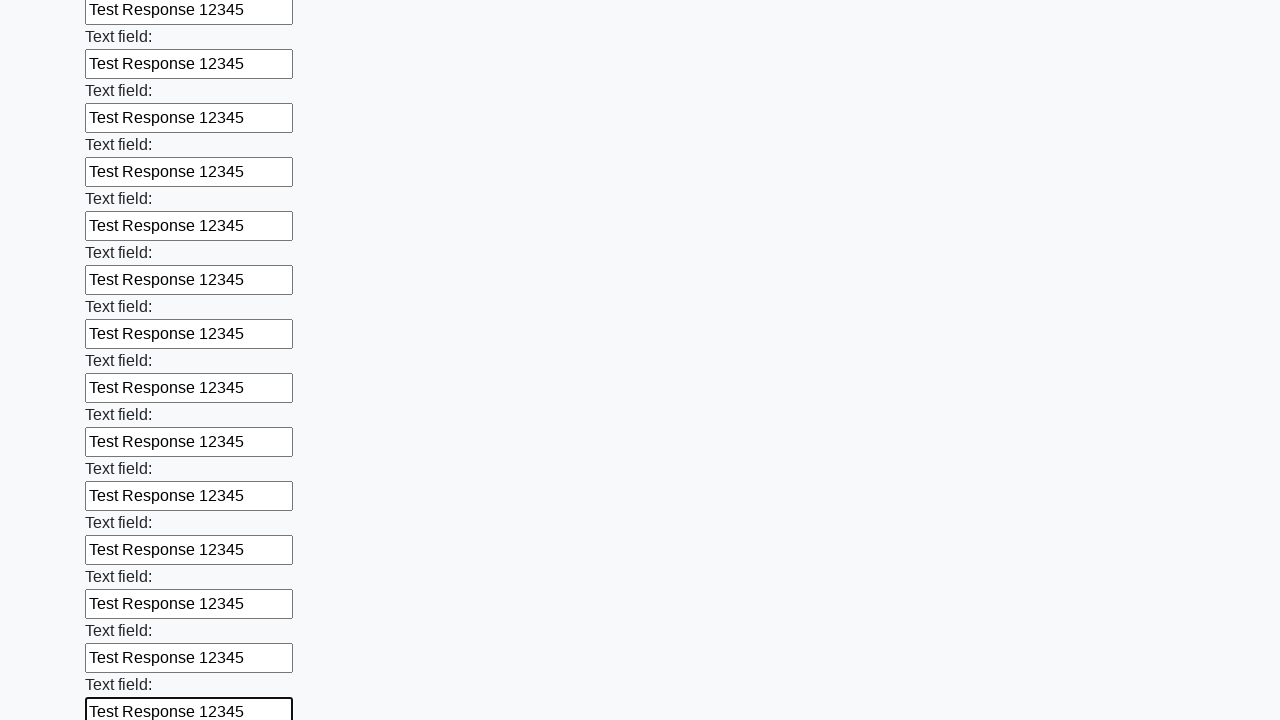

Filled input field with 'Test Response 12345' on input >> nth=64
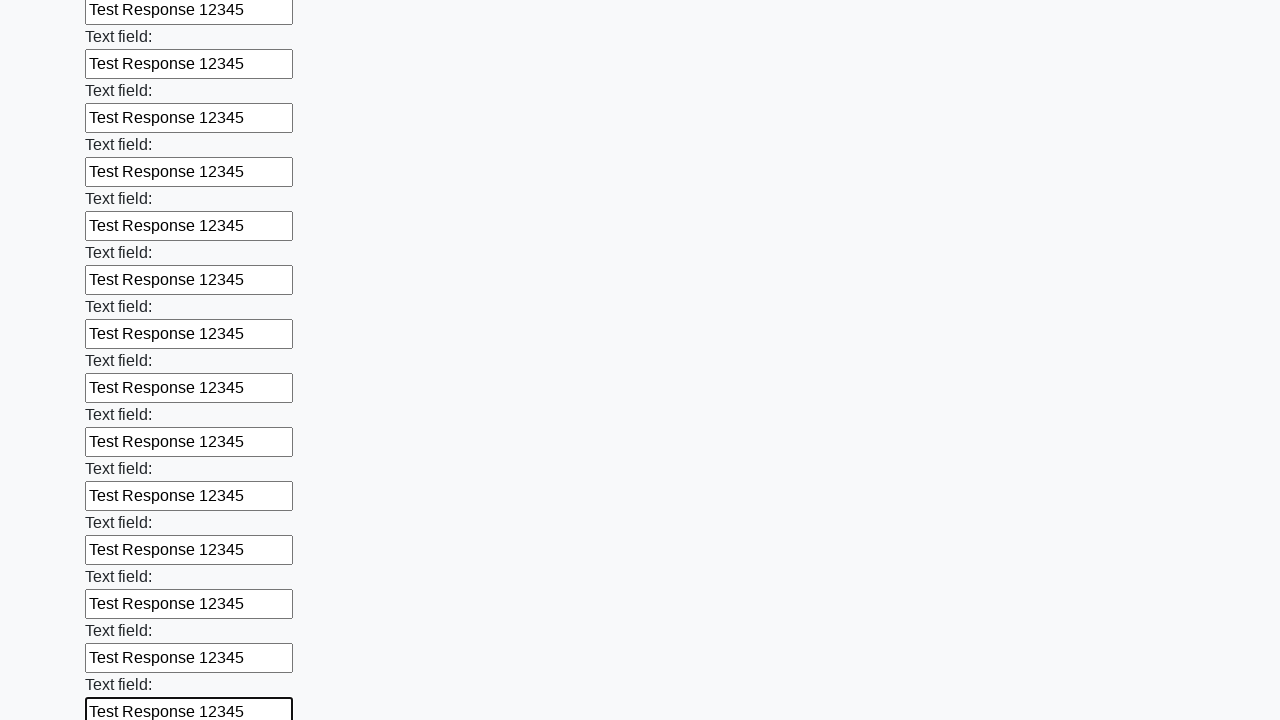

Filled input field with 'Test Response 12345' on input >> nth=65
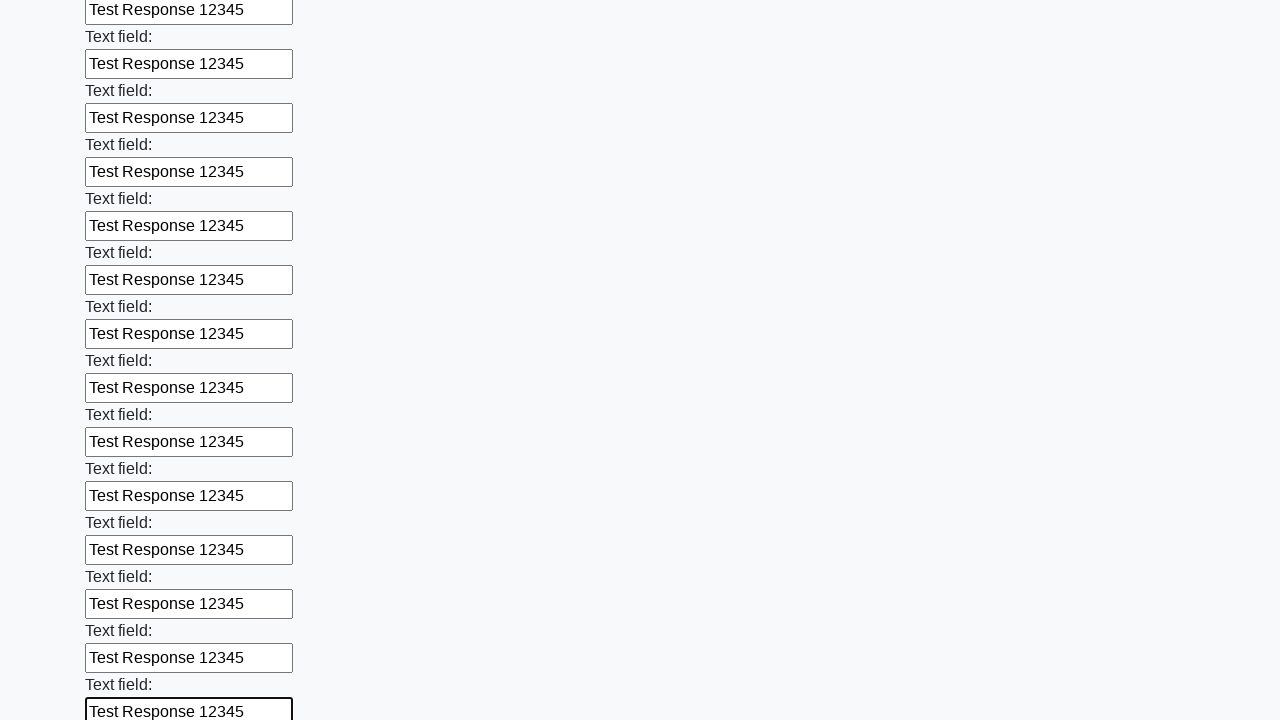

Filled input field with 'Test Response 12345' on input >> nth=66
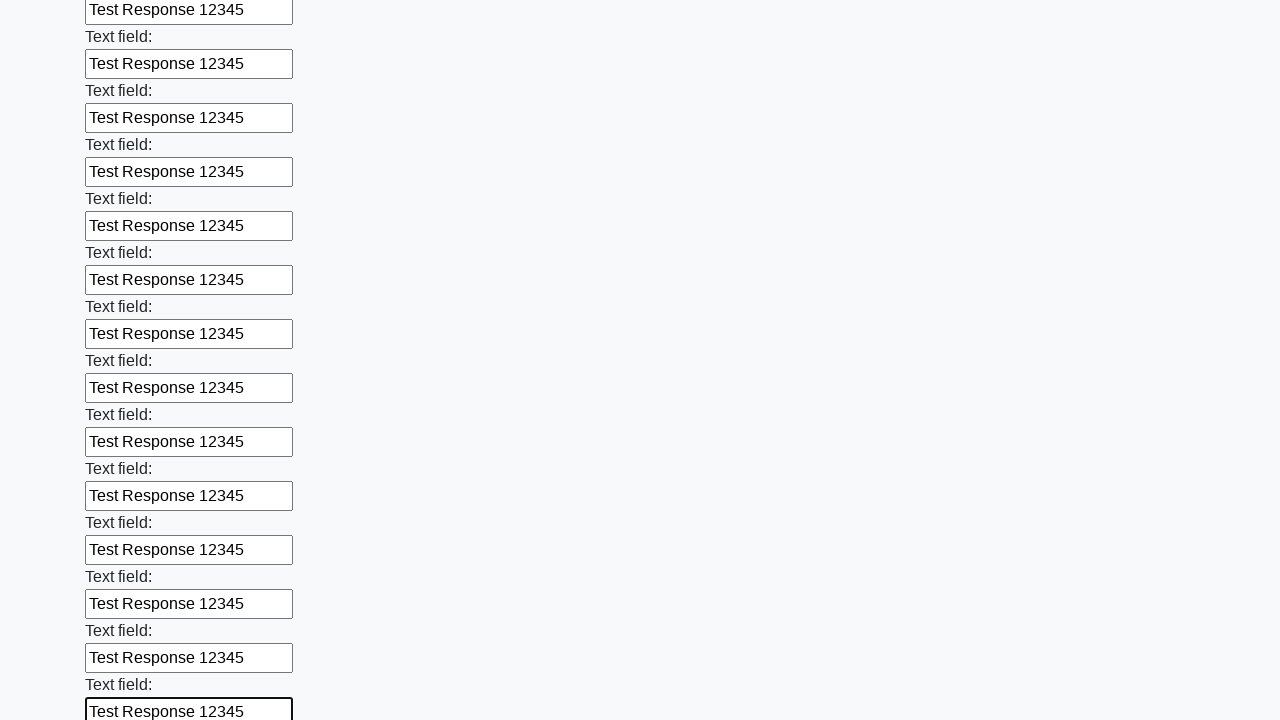

Filled input field with 'Test Response 12345' on input >> nth=67
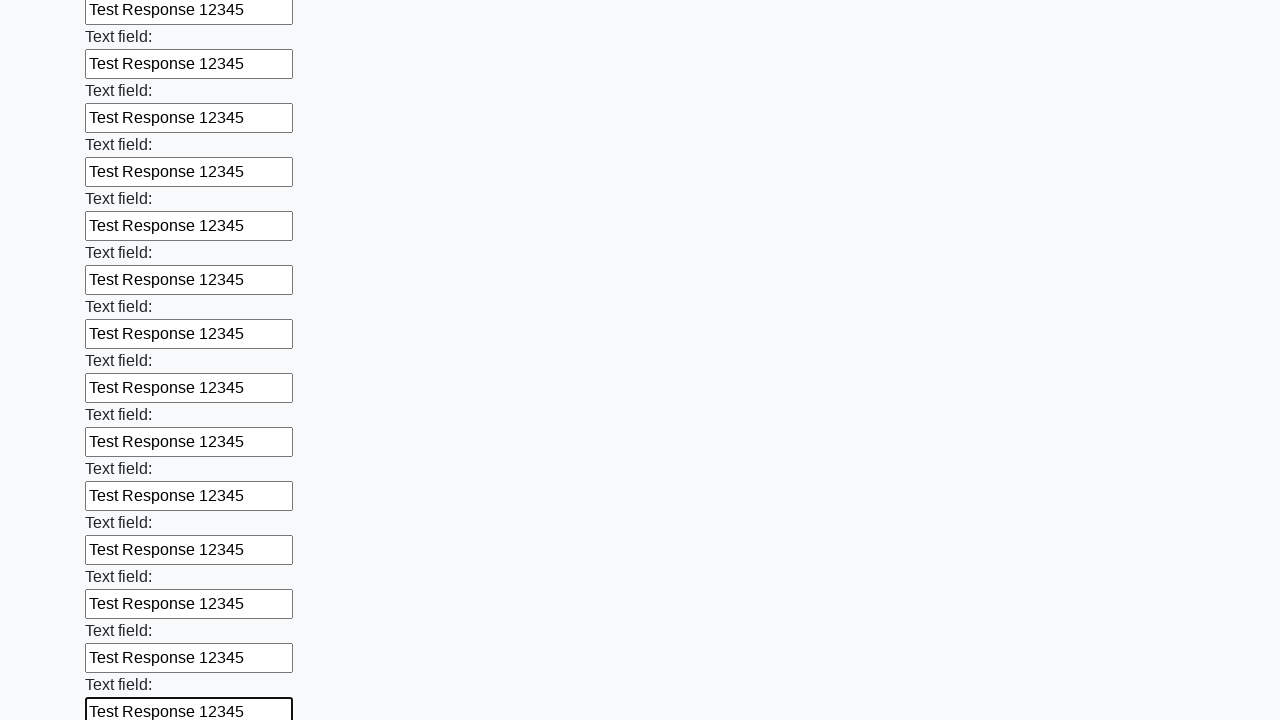

Filled input field with 'Test Response 12345' on input >> nth=68
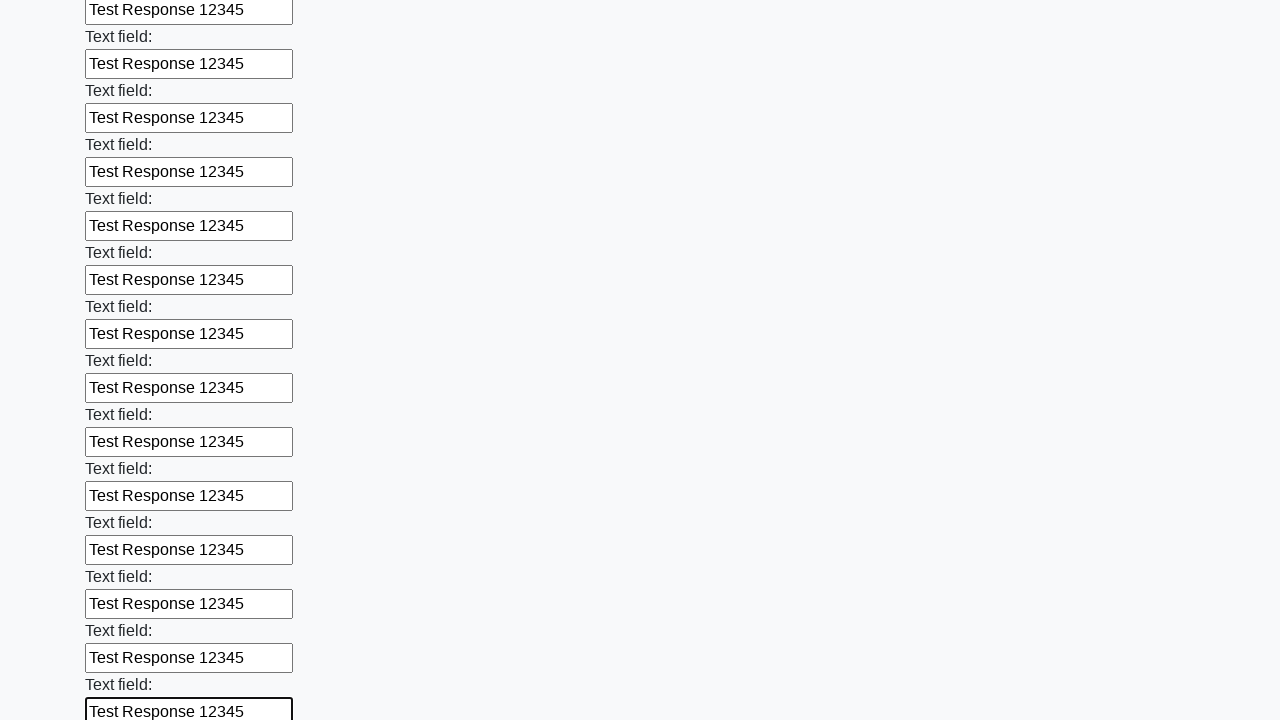

Filled input field with 'Test Response 12345' on input >> nth=69
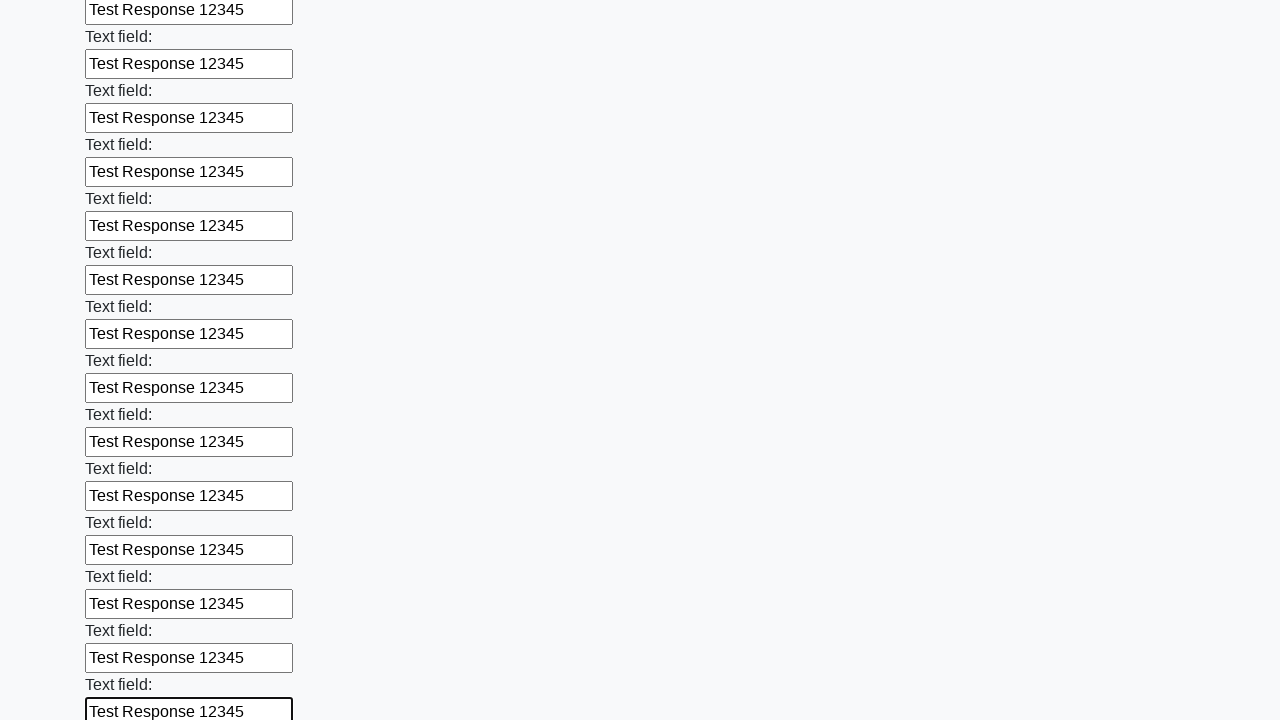

Filled input field with 'Test Response 12345' on input >> nth=70
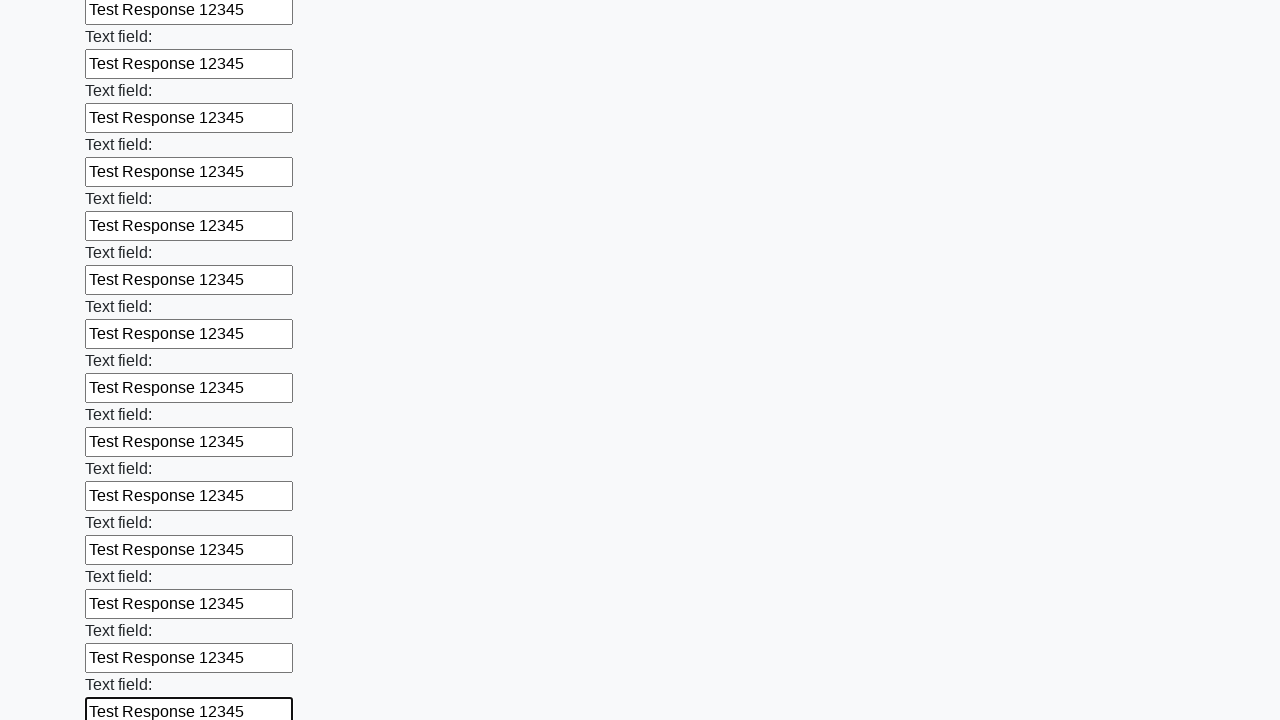

Filled input field with 'Test Response 12345' on input >> nth=71
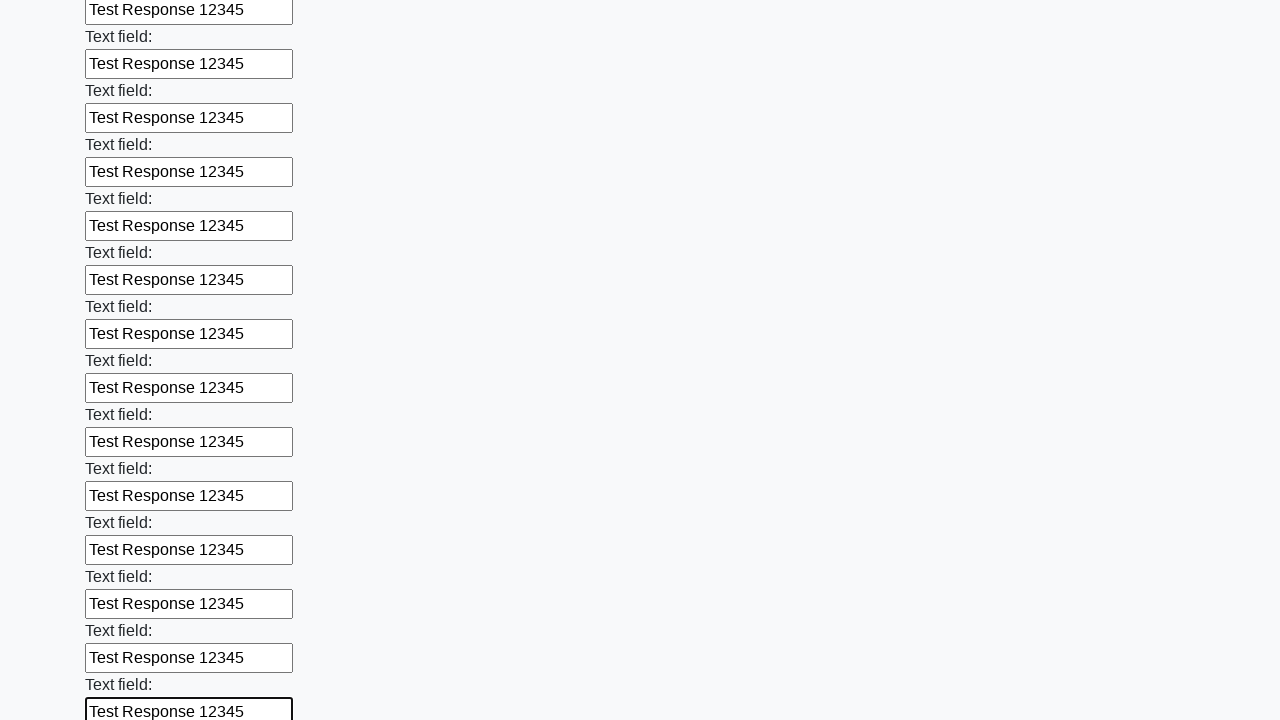

Filled input field with 'Test Response 12345' on input >> nth=72
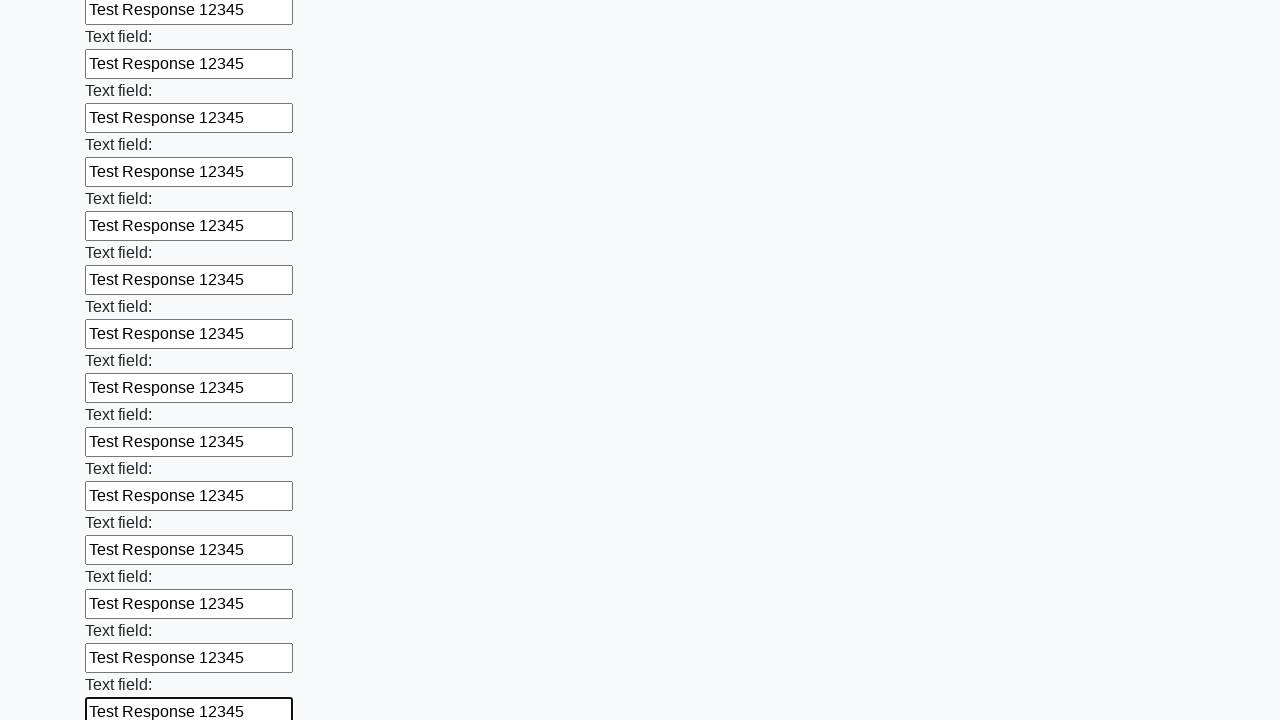

Filled input field with 'Test Response 12345' on input >> nth=73
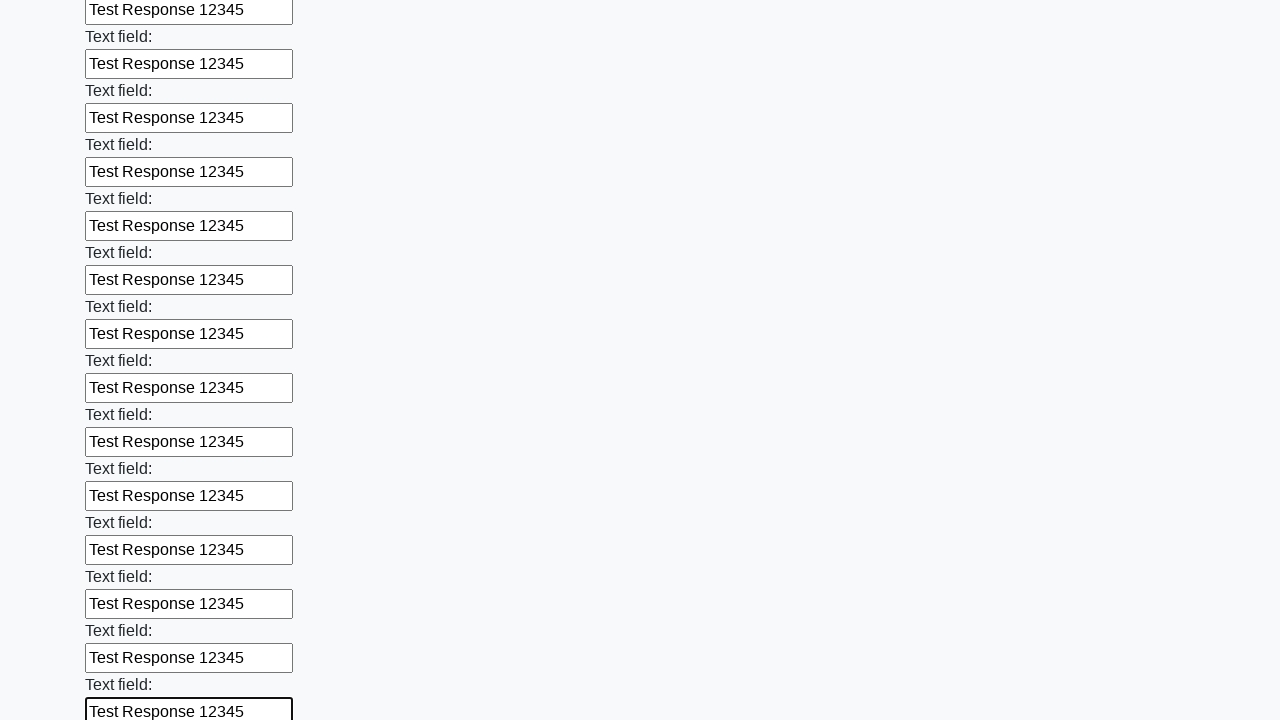

Filled input field with 'Test Response 12345' on input >> nth=74
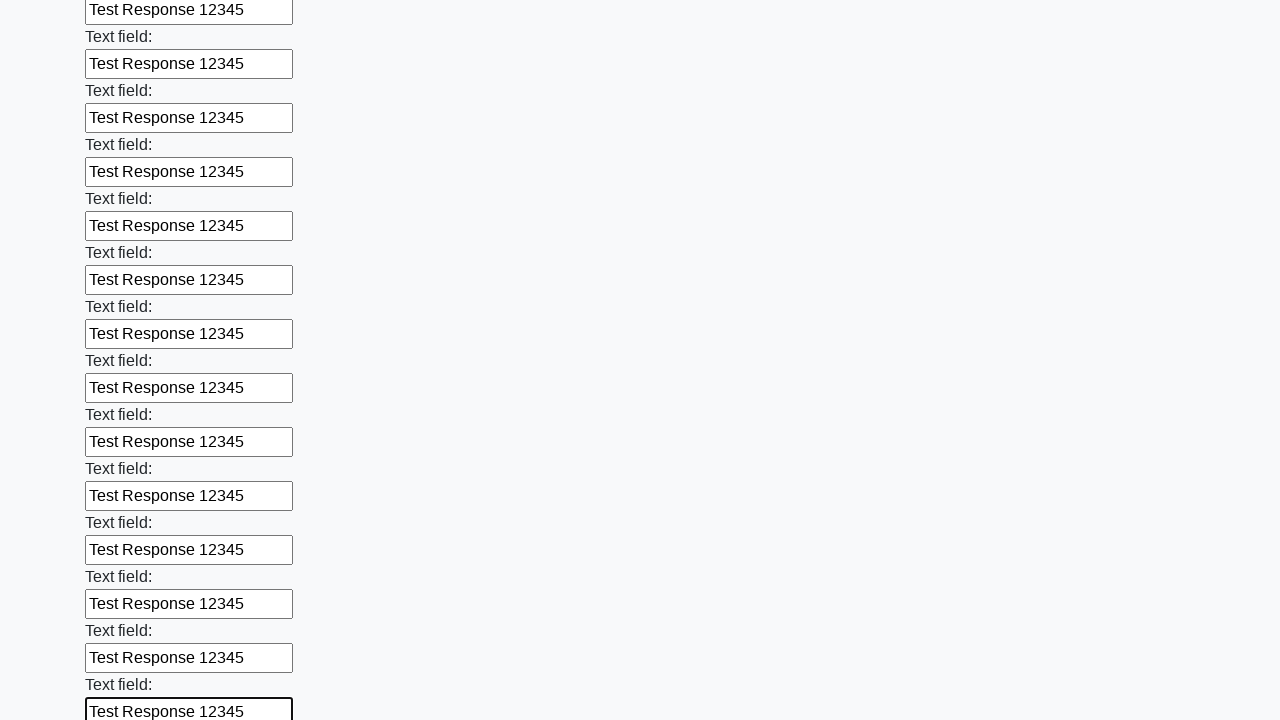

Filled input field with 'Test Response 12345' on input >> nth=75
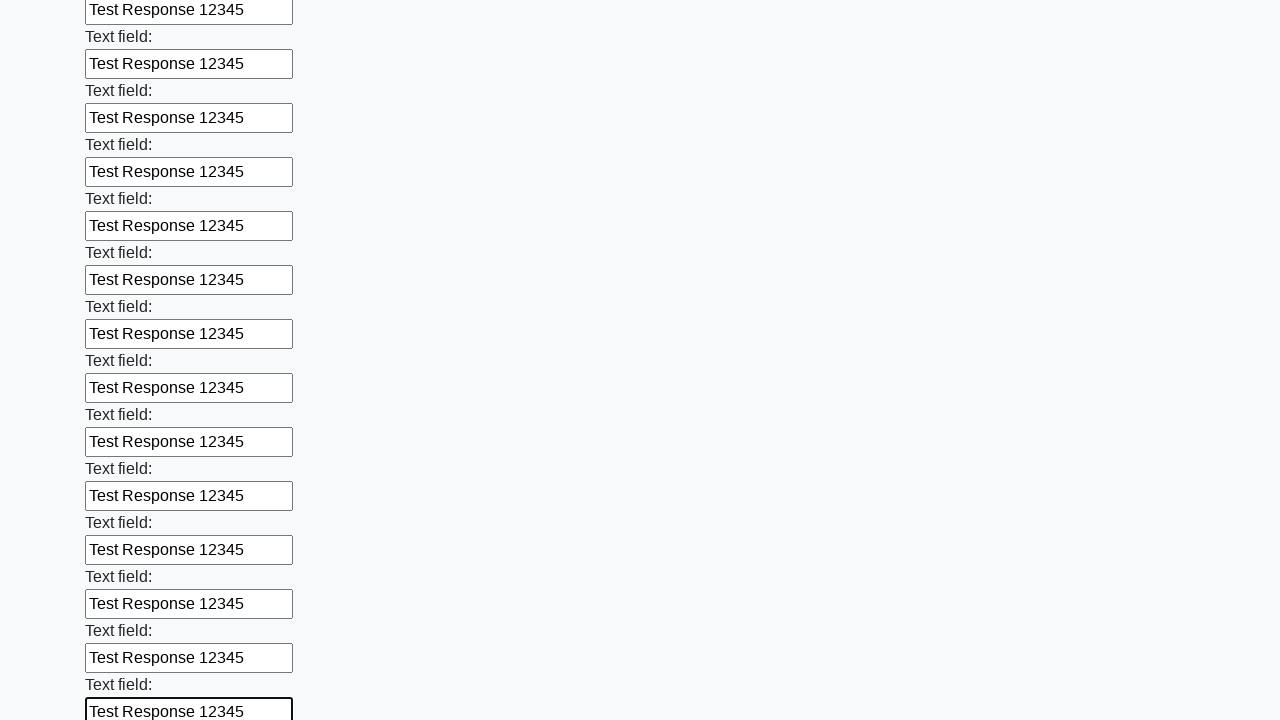

Filled input field with 'Test Response 12345' on input >> nth=76
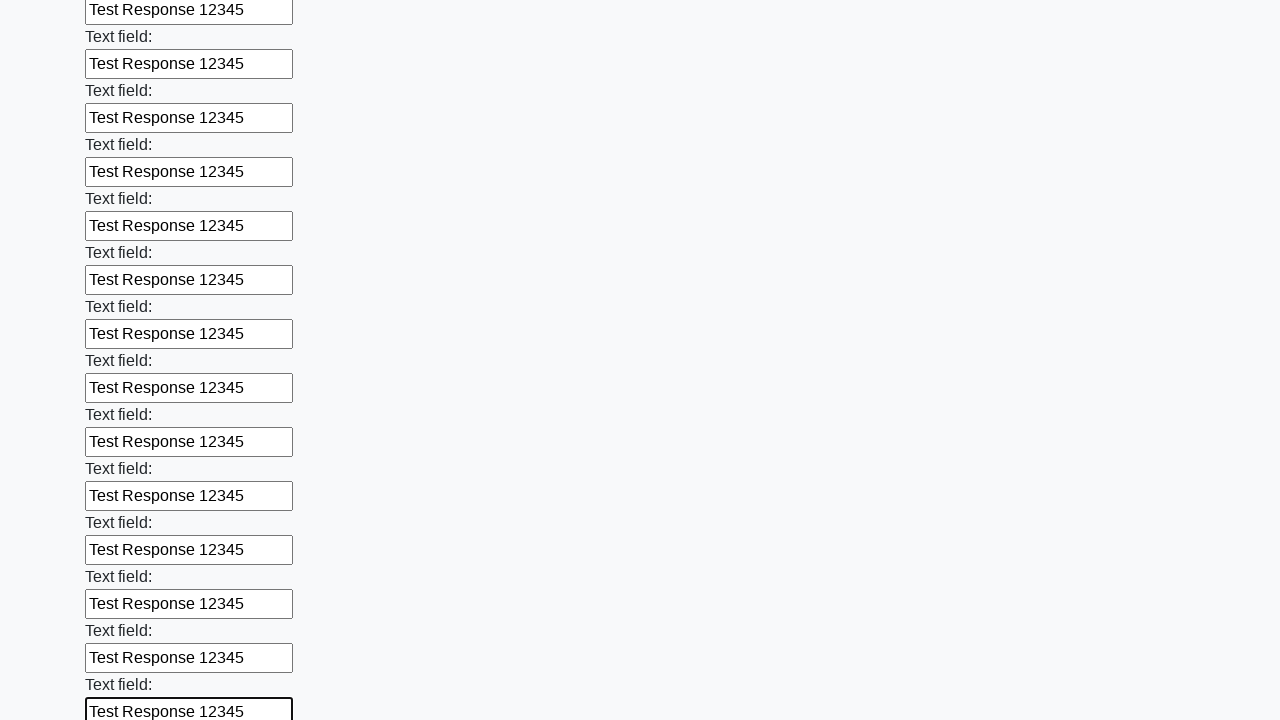

Filled input field with 'Test Response 12345' on input >> nth=77
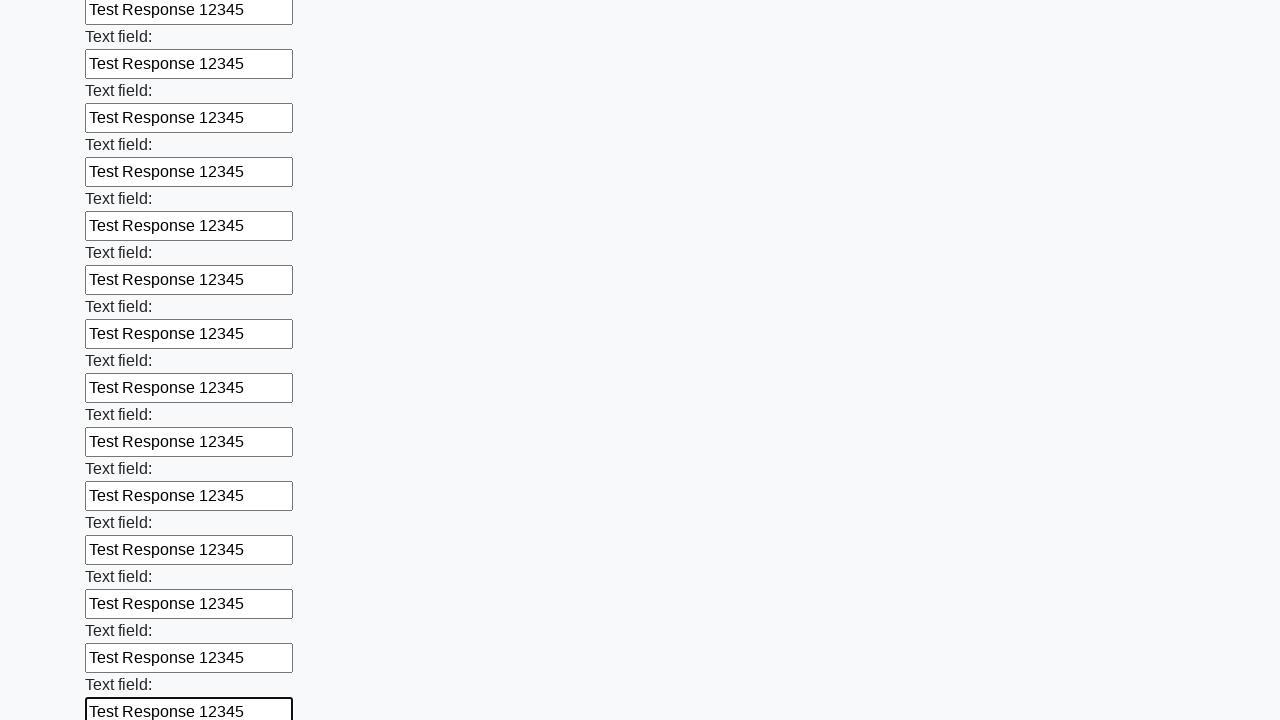

Filled input field with 'Test Response 12345' on input >> nth=78
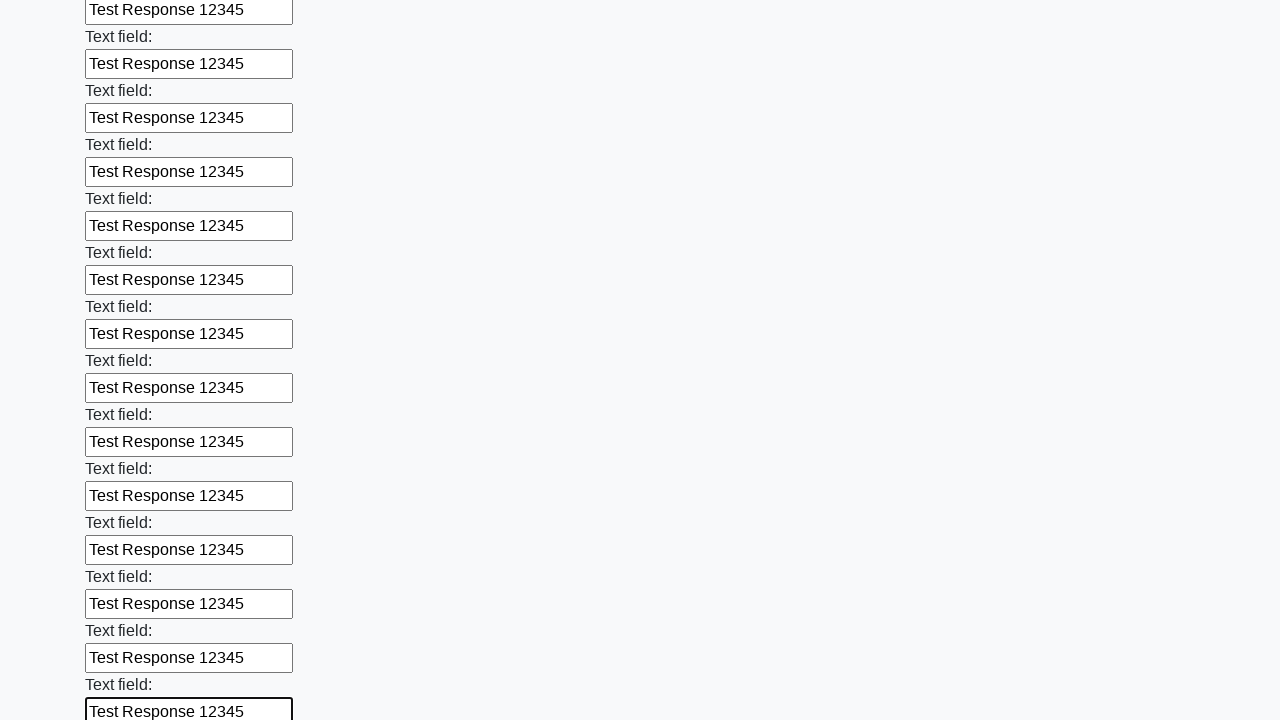

Filled input field with 'Test Response 12345' on input >> nth=79
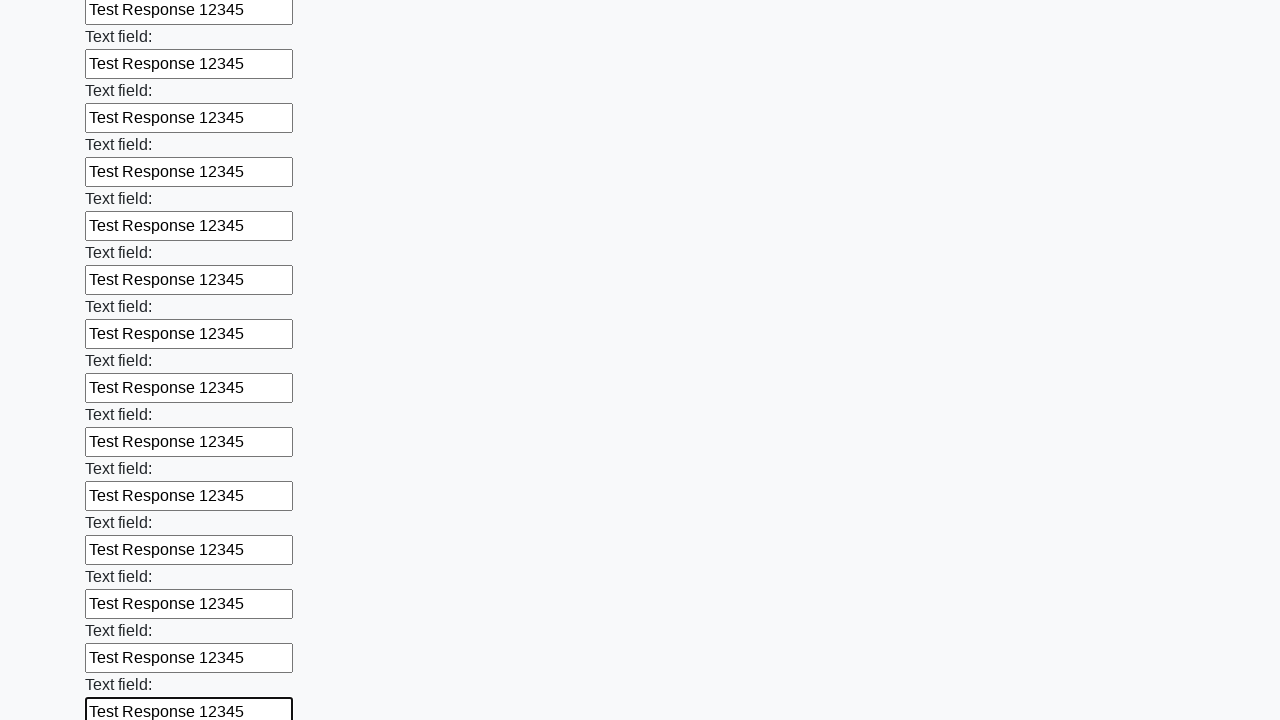

Filled input field with 'Test Response 12345' on input >> nth=80
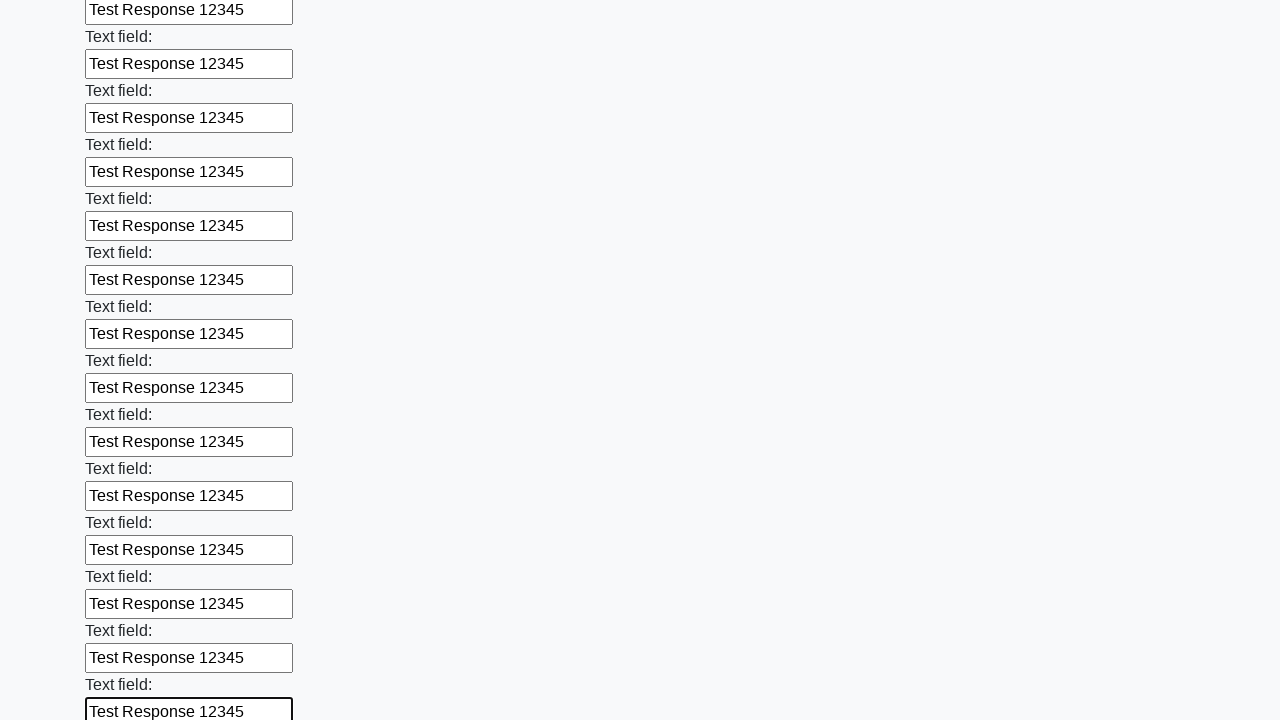

Filled input field with 'Test Response 12345' on input >> nth=81
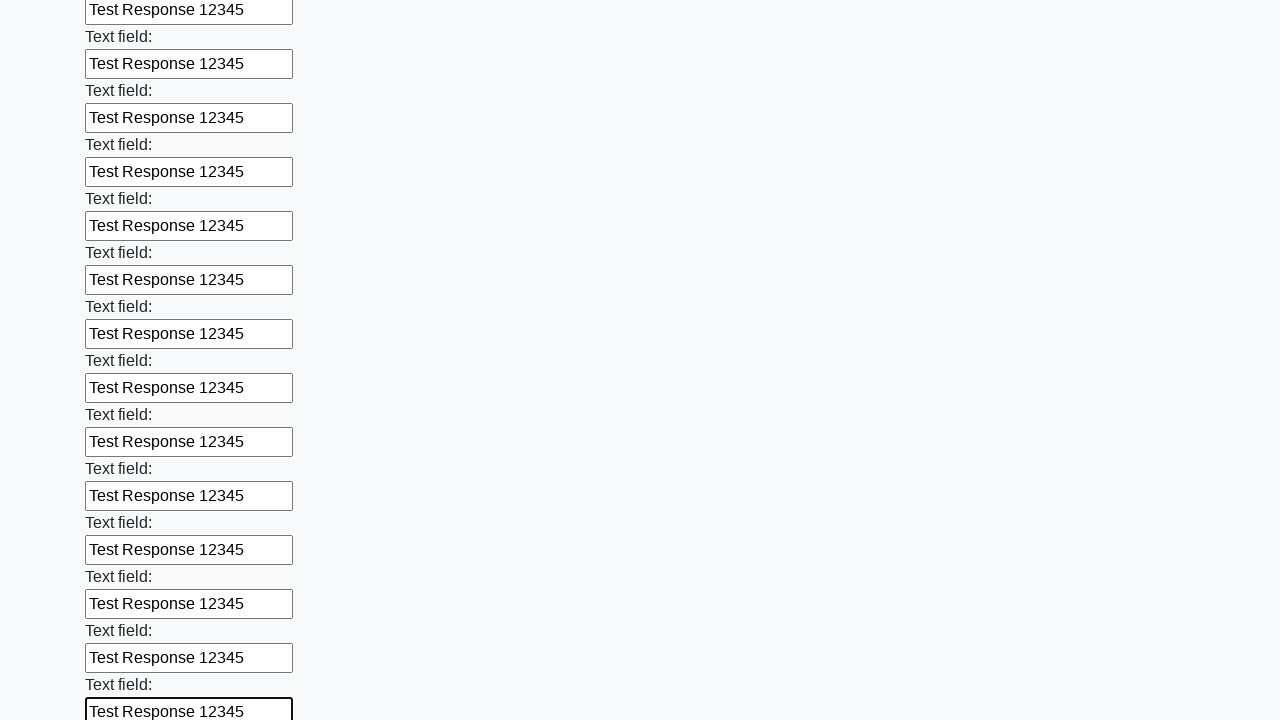

Filled input field with 'Test Response 12345' on input >> nth=82
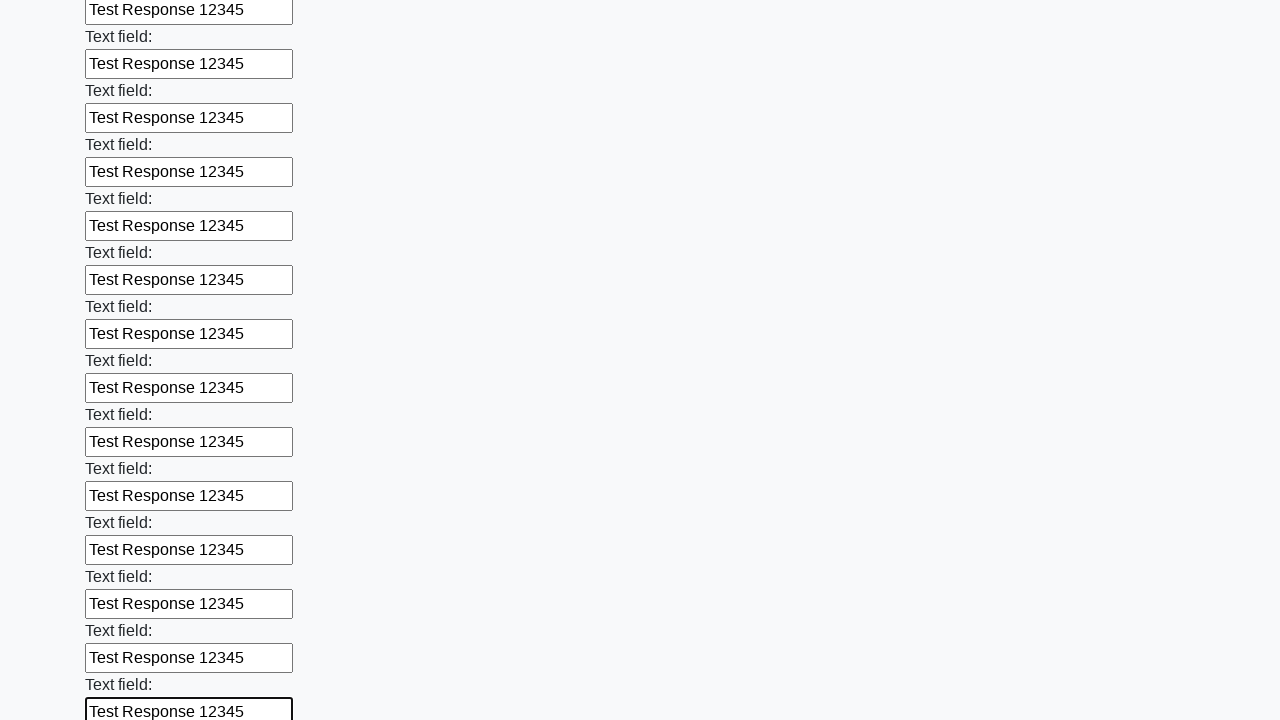

Filled input field with 'Test Response 12345' on input >> nth=83
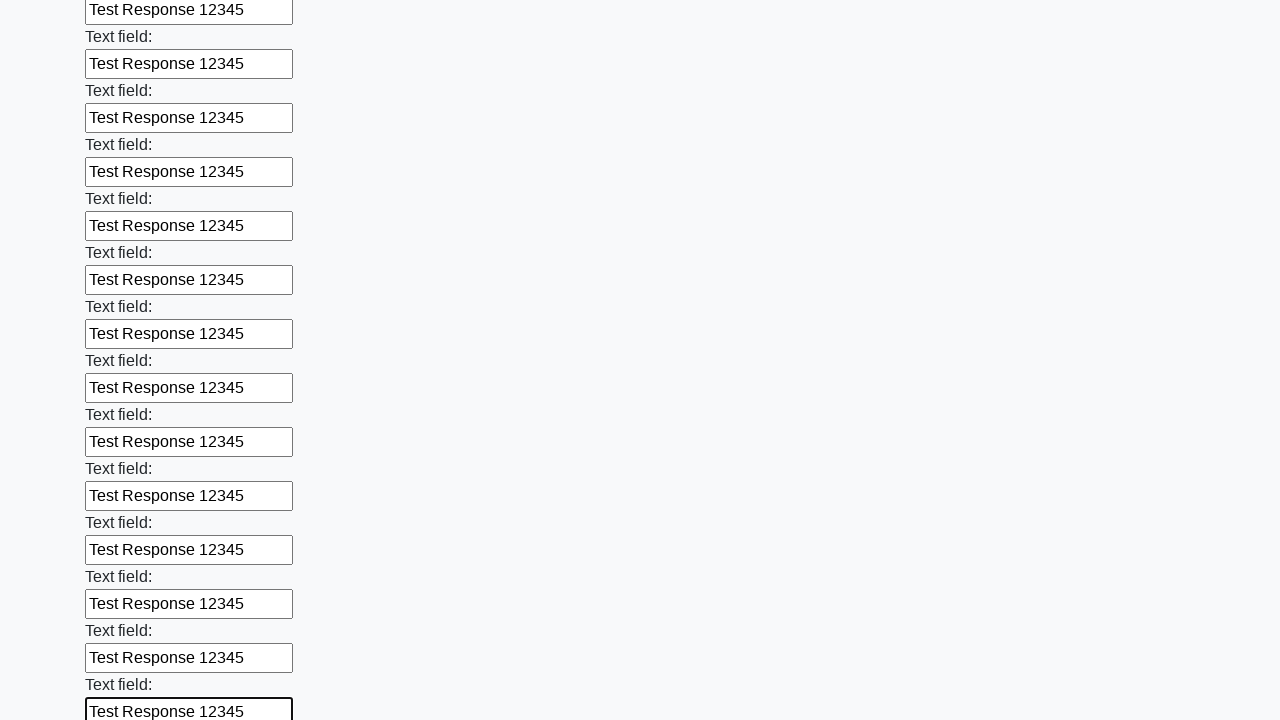

Filled input field with 'Test Response 12345' on input >> nth=84
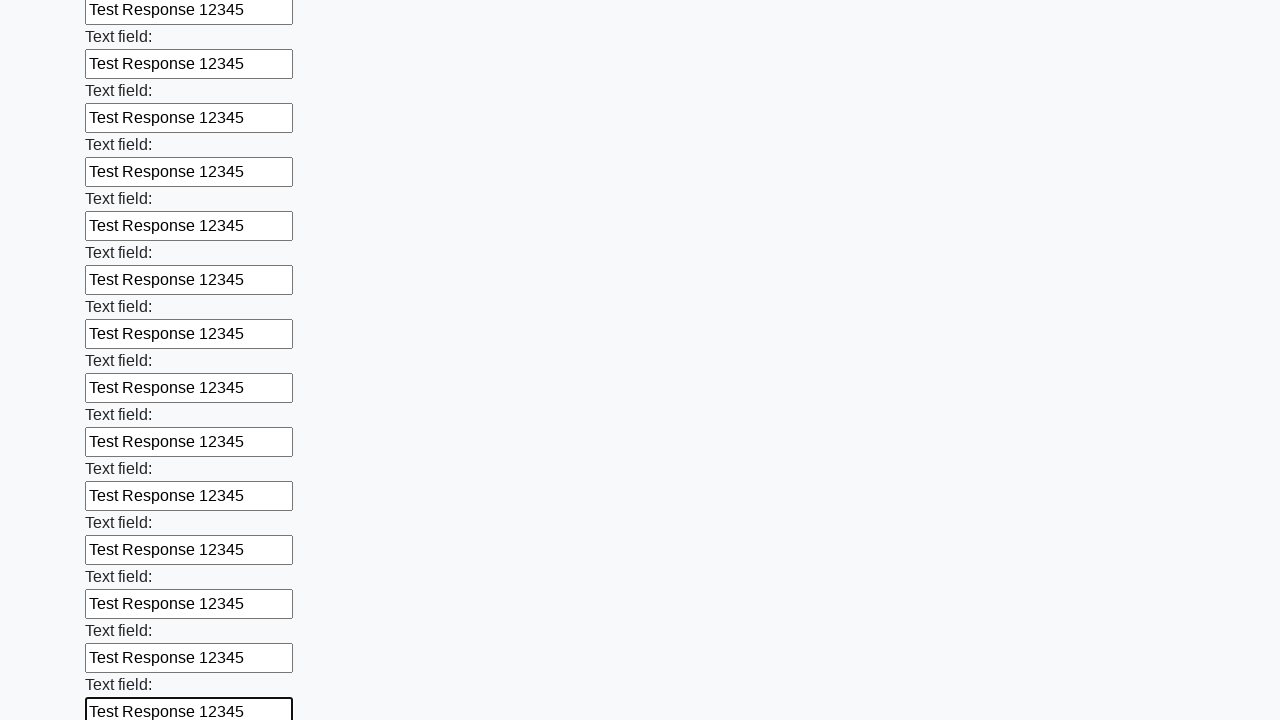

Filled input field with 'Test Response 12345' on input >> nth=85
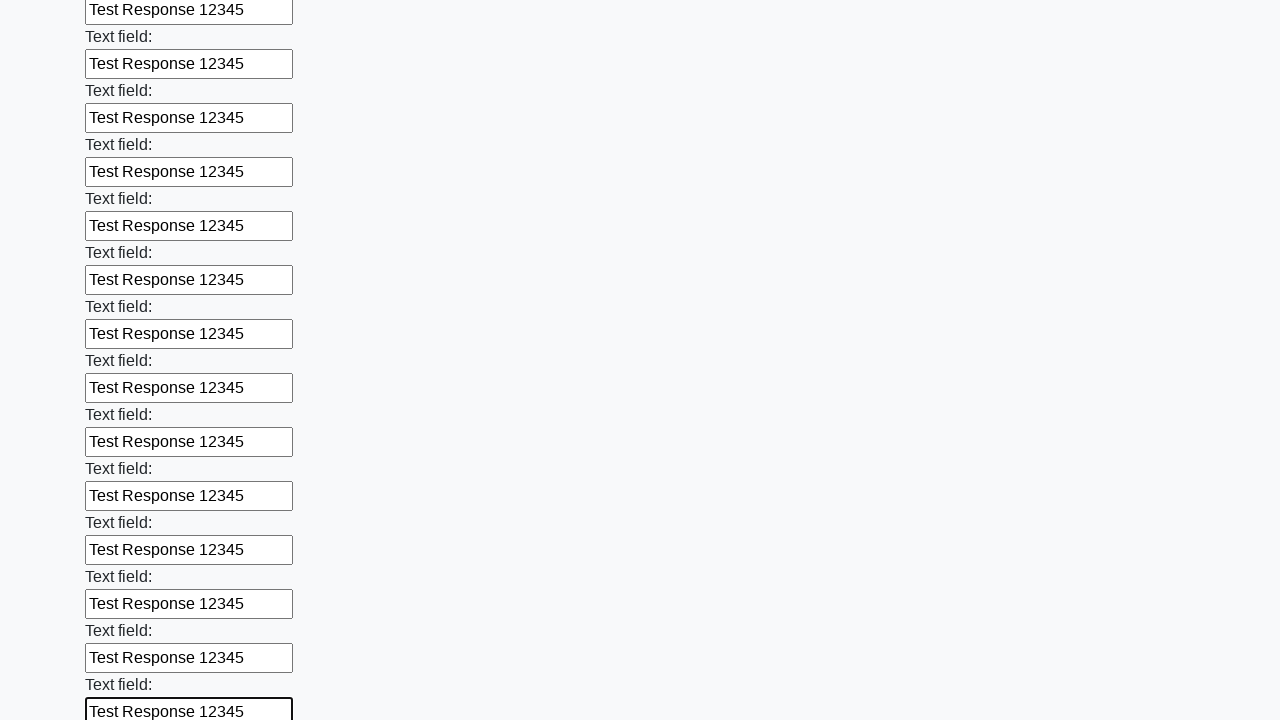

Filled input field with 'Test Response 12345' on input >> nth=86
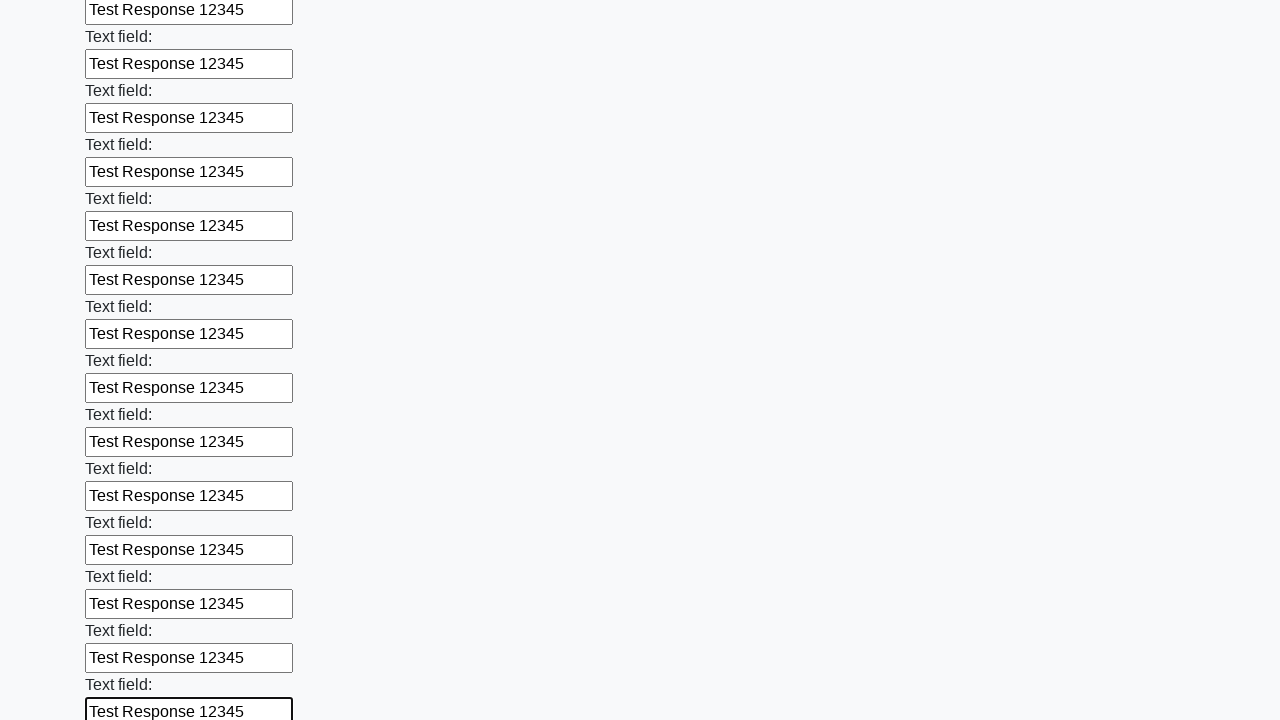

Filled input field with 'Test Response 12345' on input >> nth=87
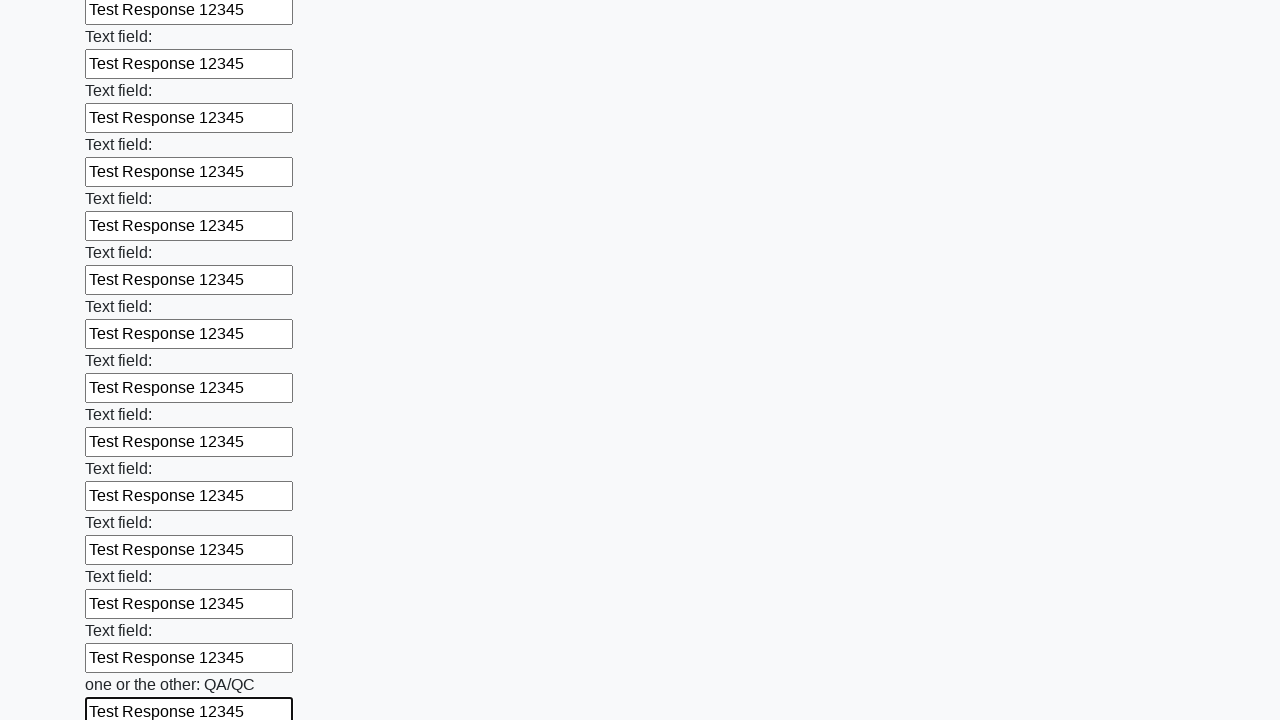

Filled input field with 'Test Response 12345' on input >> nth=88
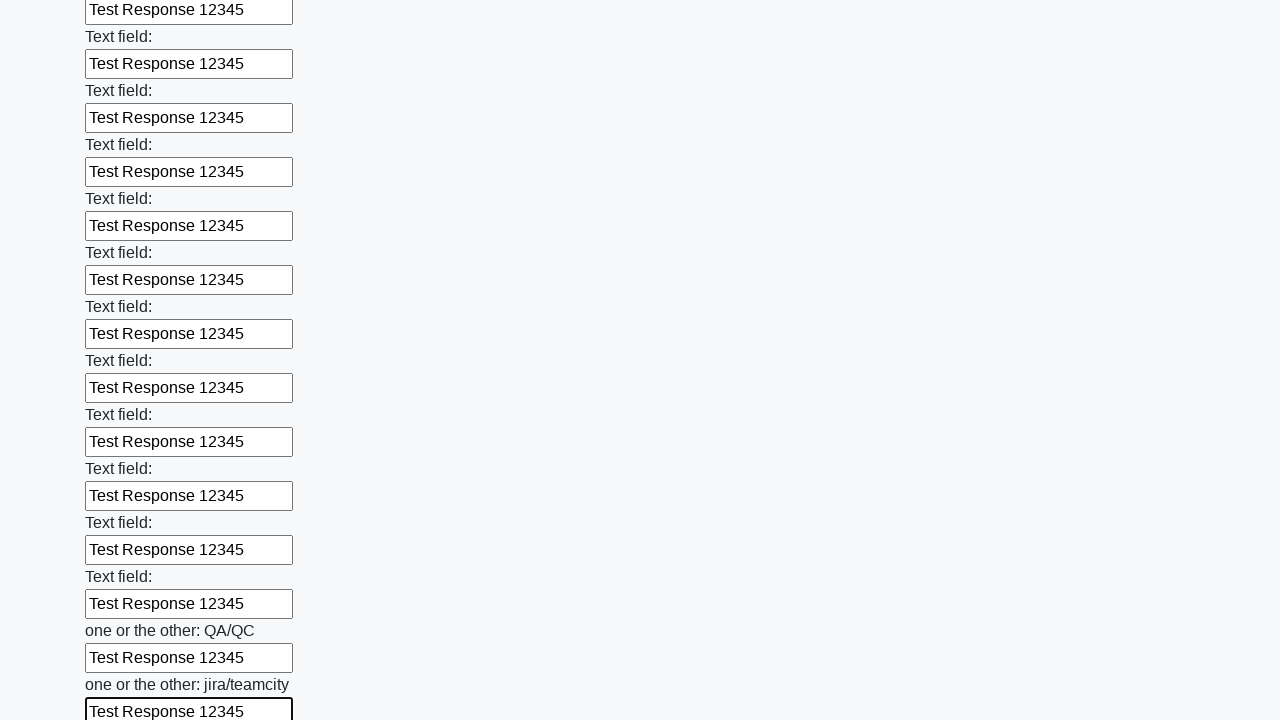

Filled input field with 'Test Response 12345' on input >> nth=89
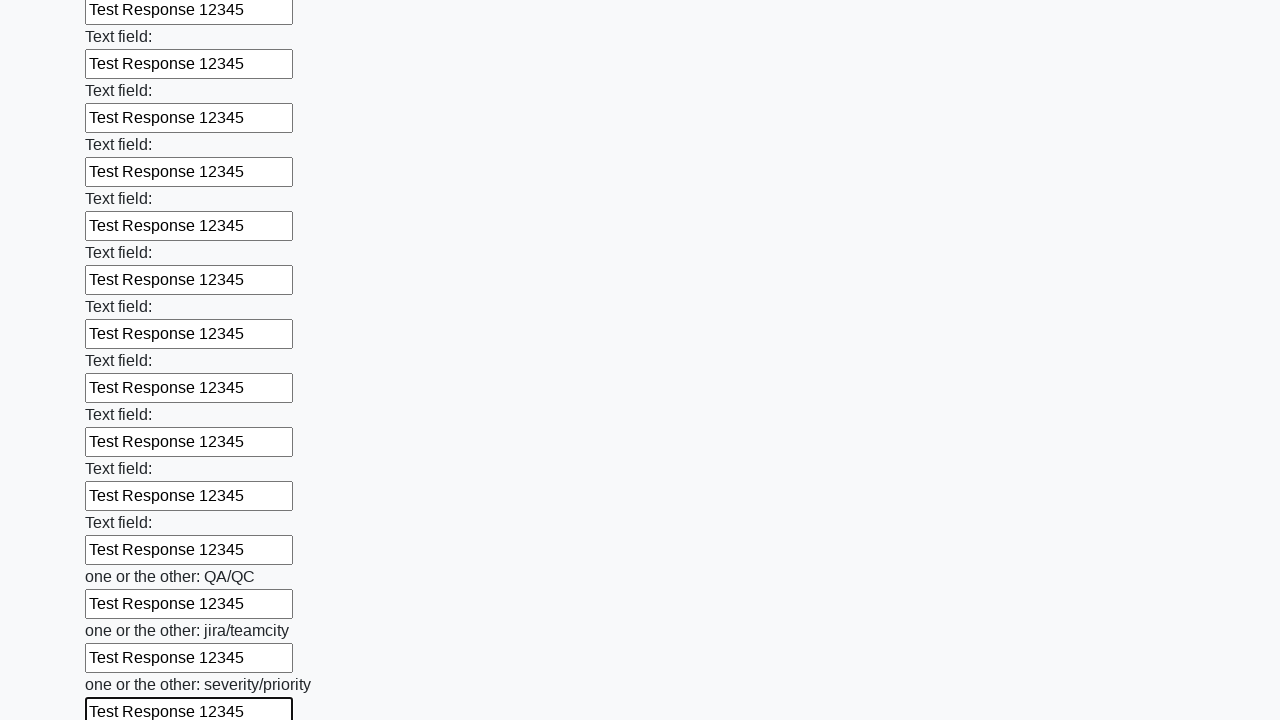

Filled input field with 'Test Response 12345' on input >> nth=90
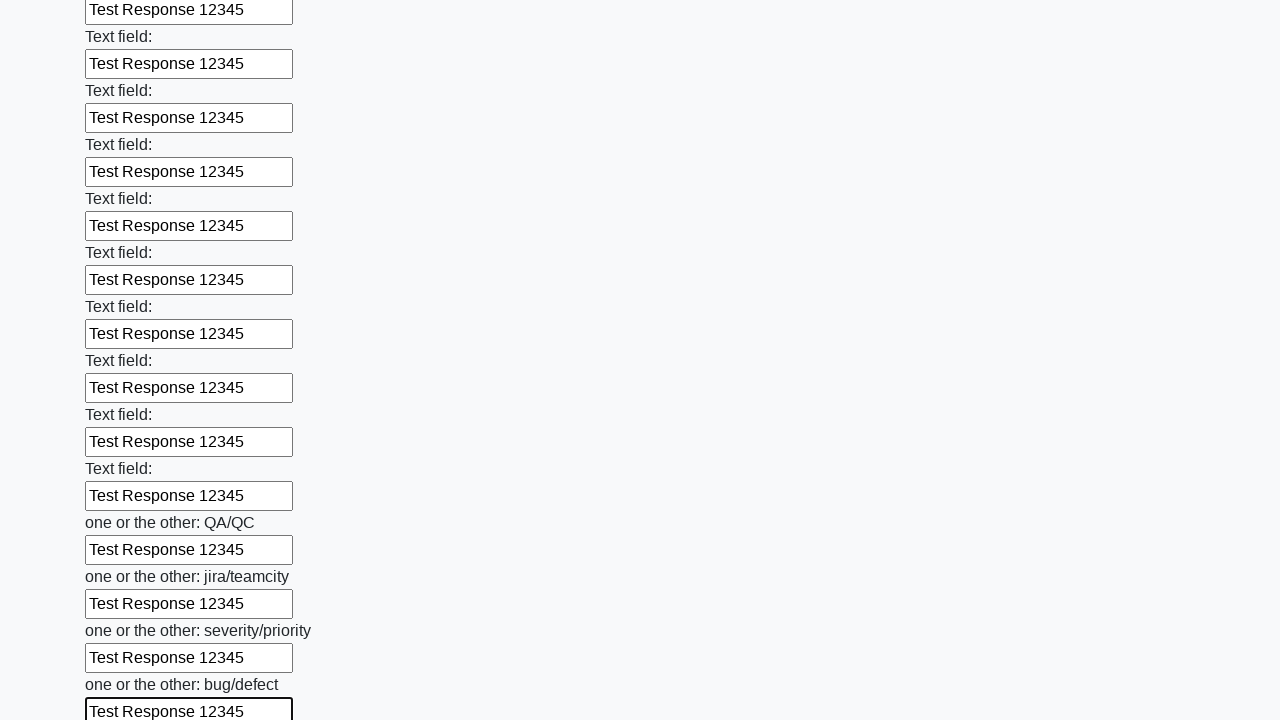

Filled input field with 'Test Response 12345' on input >> nth=91
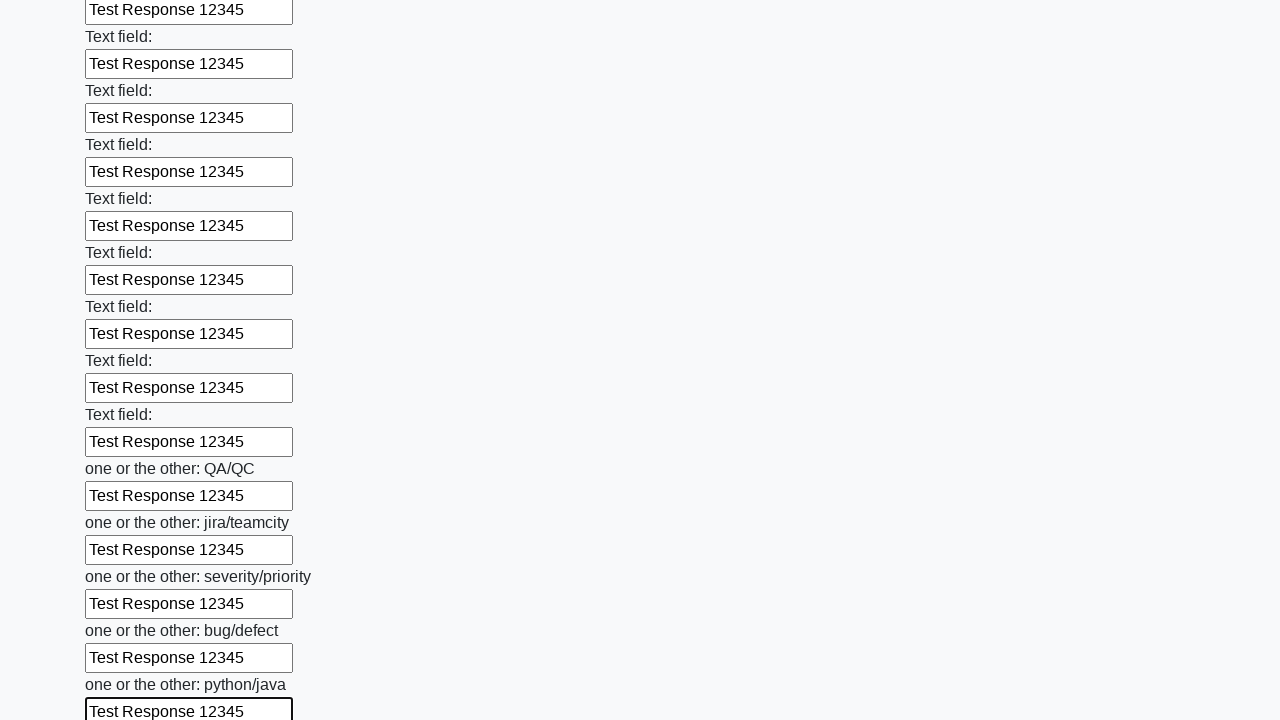

Filled input field with 'Test Response 12345' on input >> nth=92
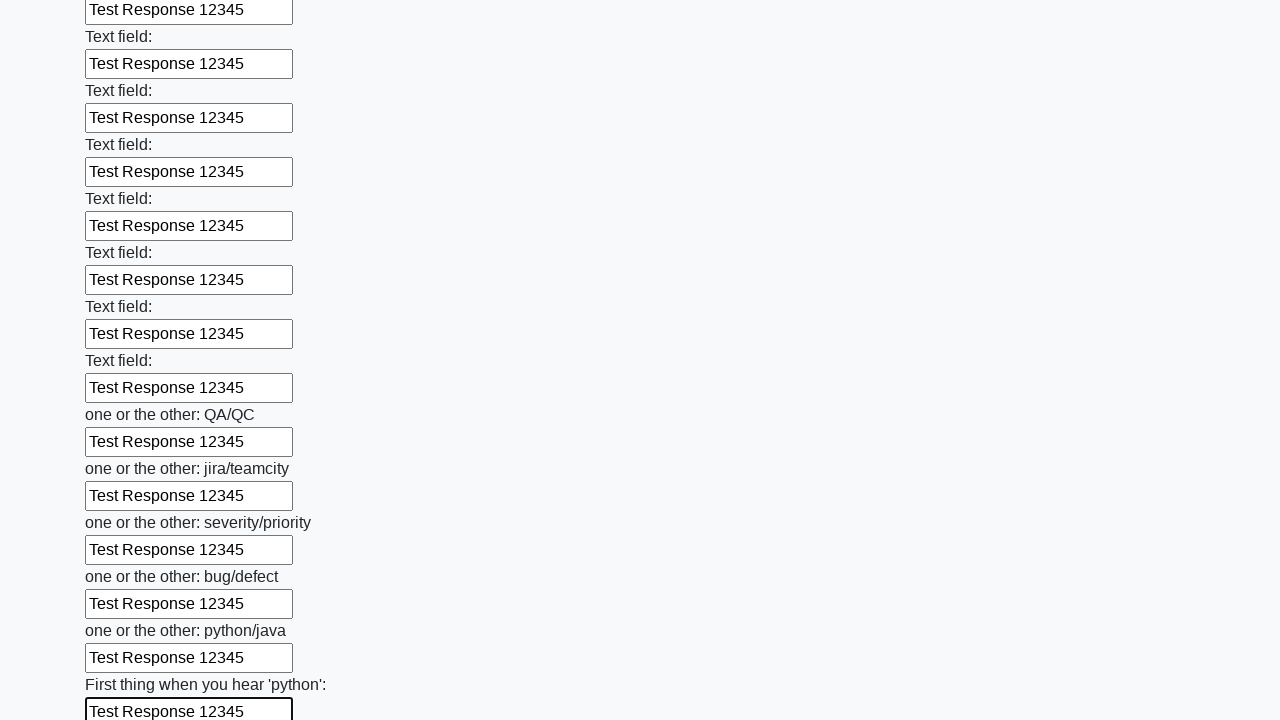

Filled input field with 'Test Response 12345' on input >> nth=93
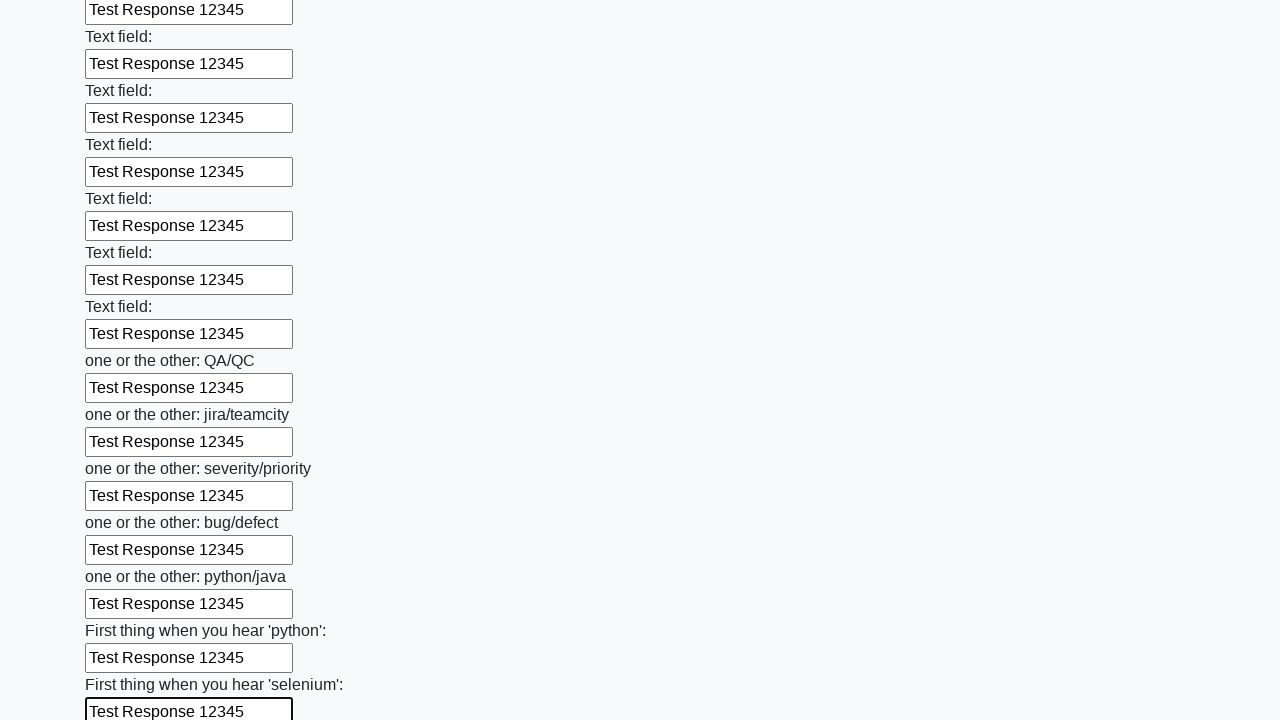

Filled input field with 'Test Response 12345' on input >> nth=94
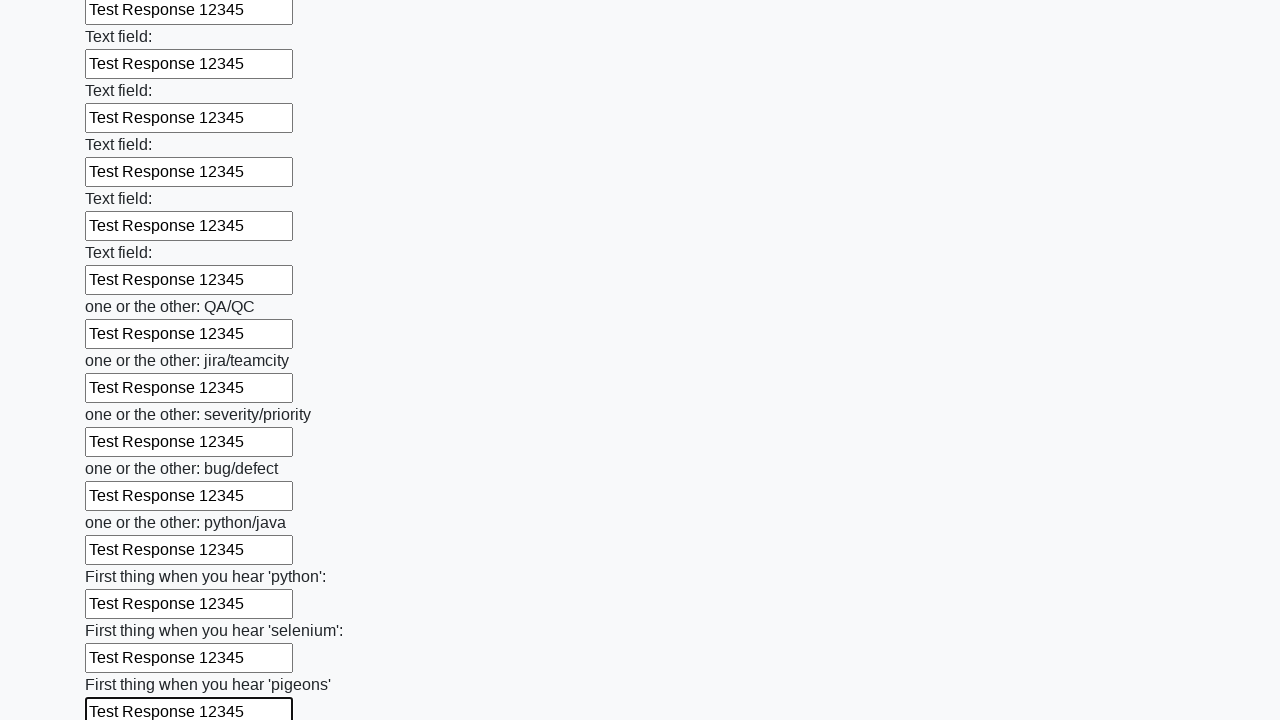

Filled input field with 'Test Response 12345' on input >> nth=95
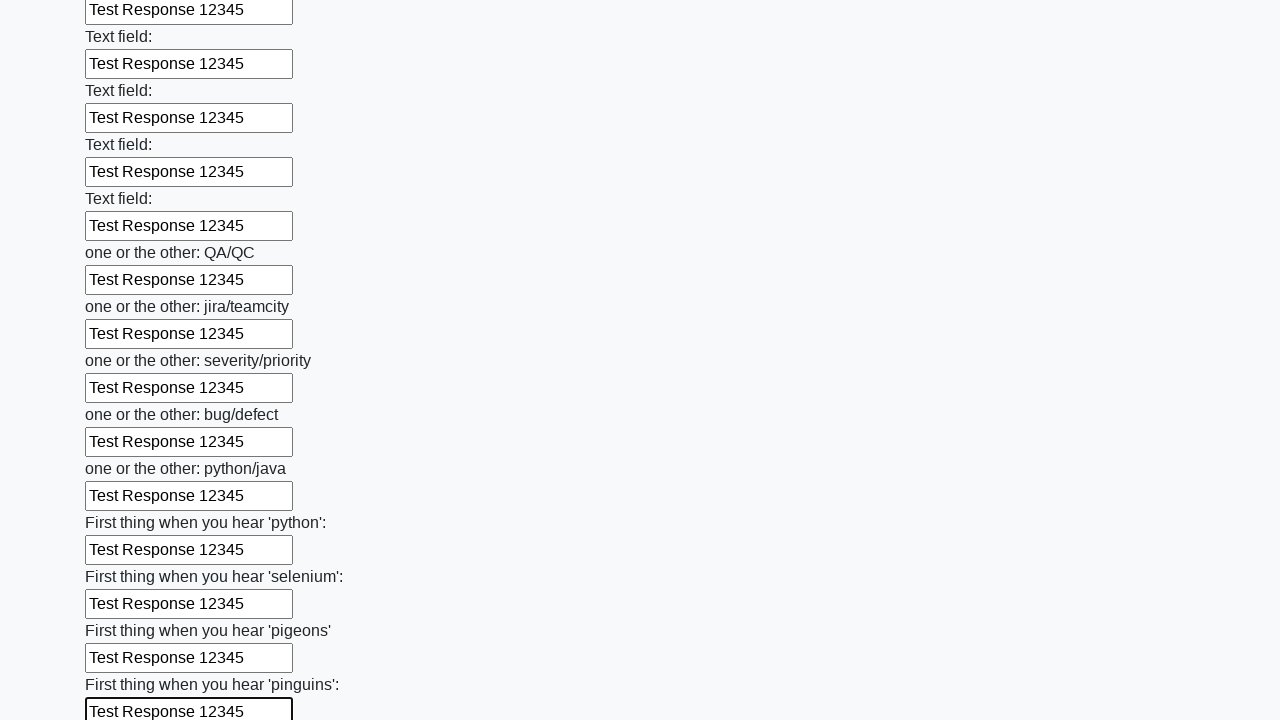

Filled input field with 'Test Response 12345' on input >> nth=96
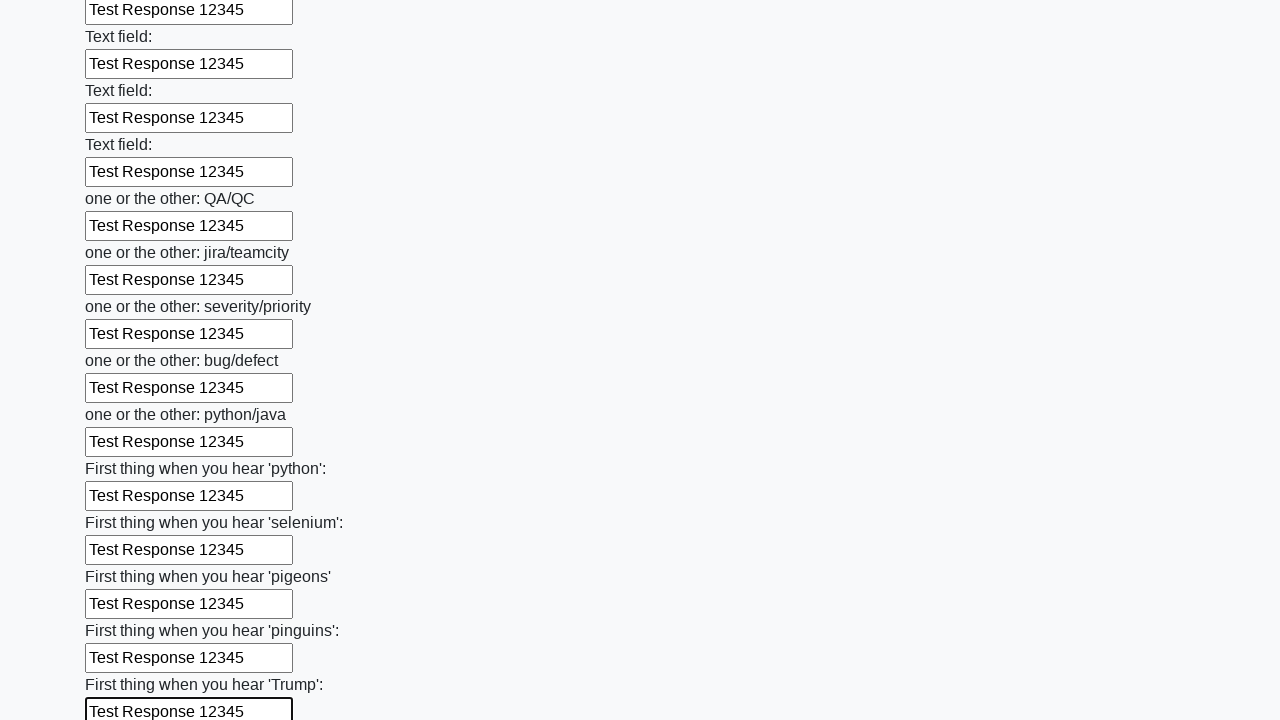

Filled input field with 'Test Response 12345' on input >> nth=97
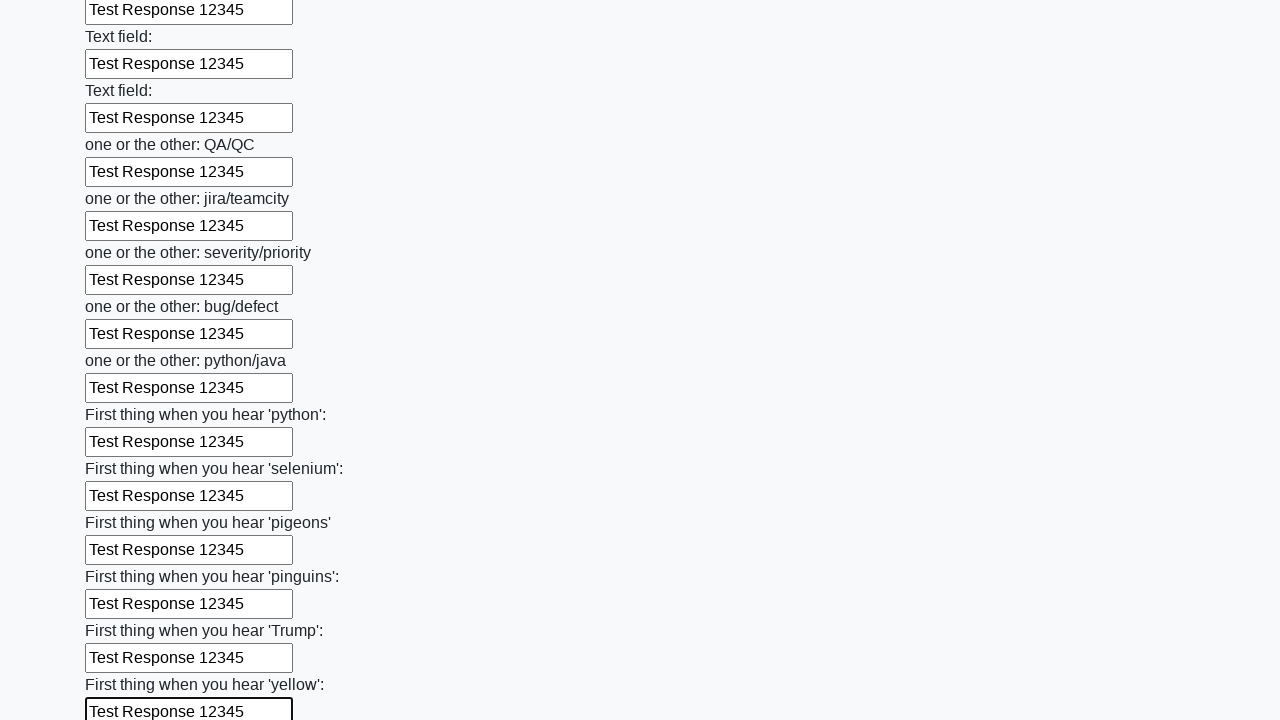

Filled input field with 'Test Response 12345' on input >> nth=98
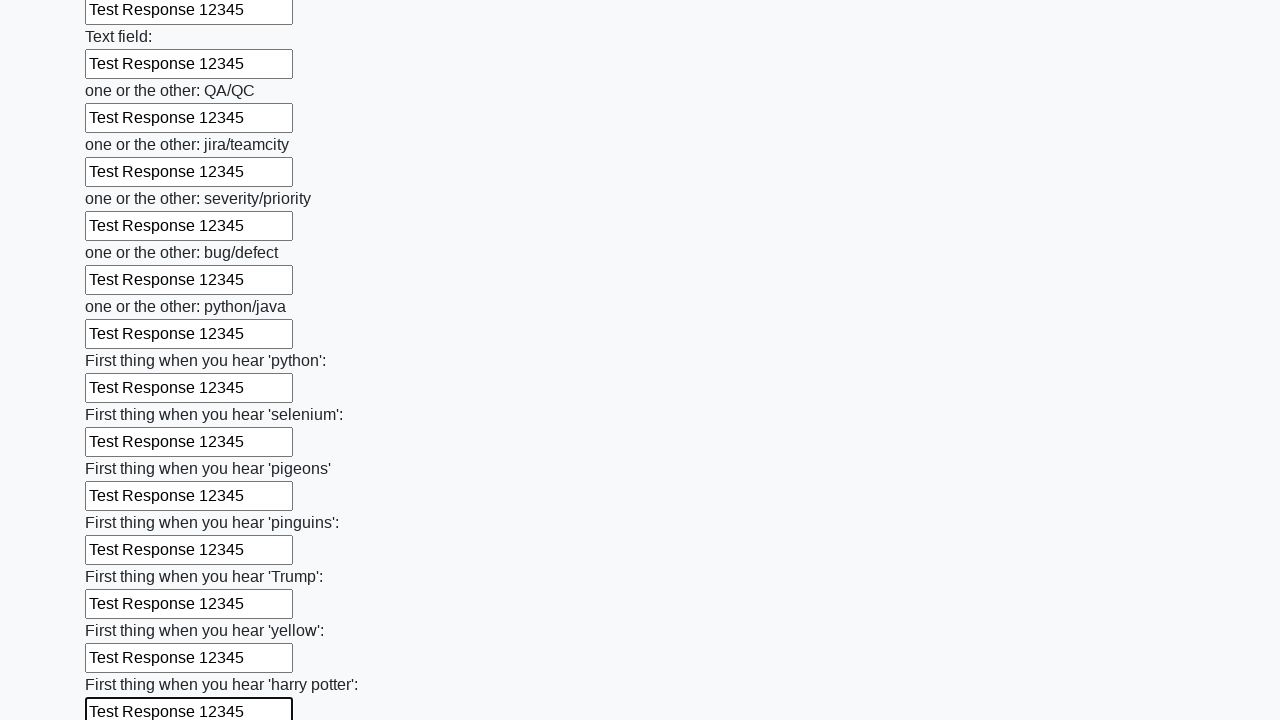

Filled input field with 'Test Response 12345' on input >> nth=99
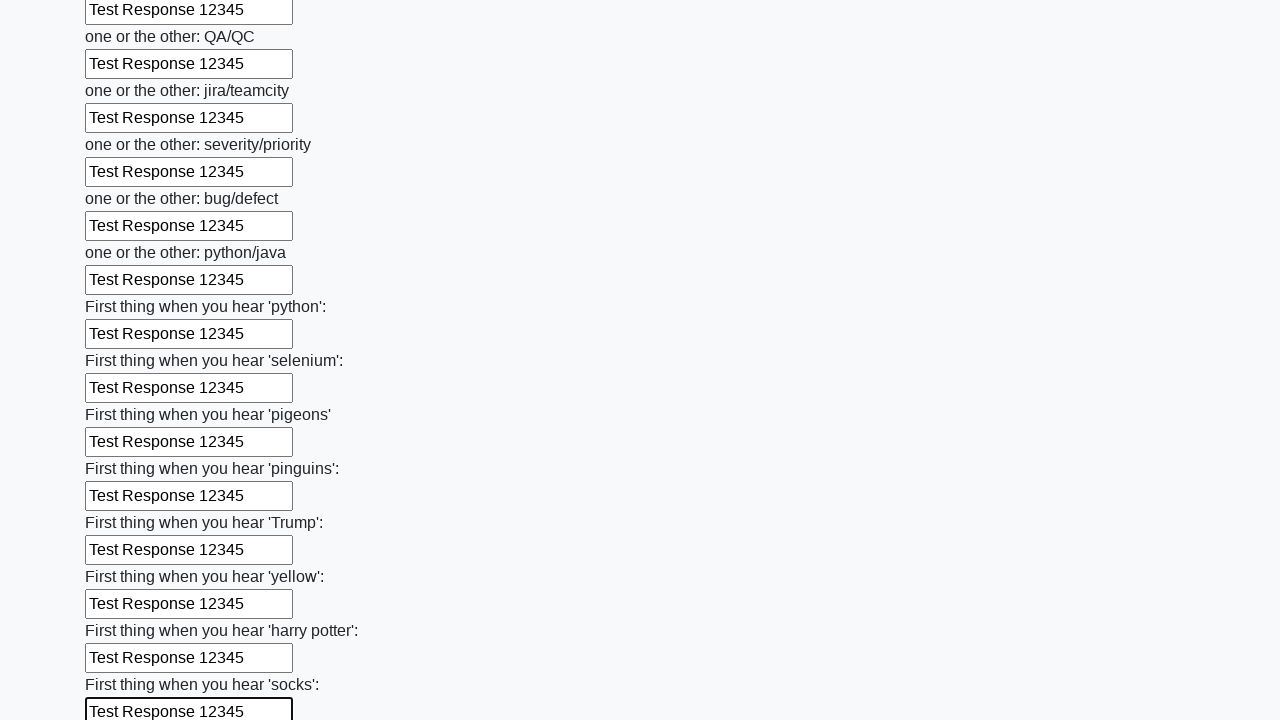

Clicked submit button to submit the form at (123, 611) on button.btn
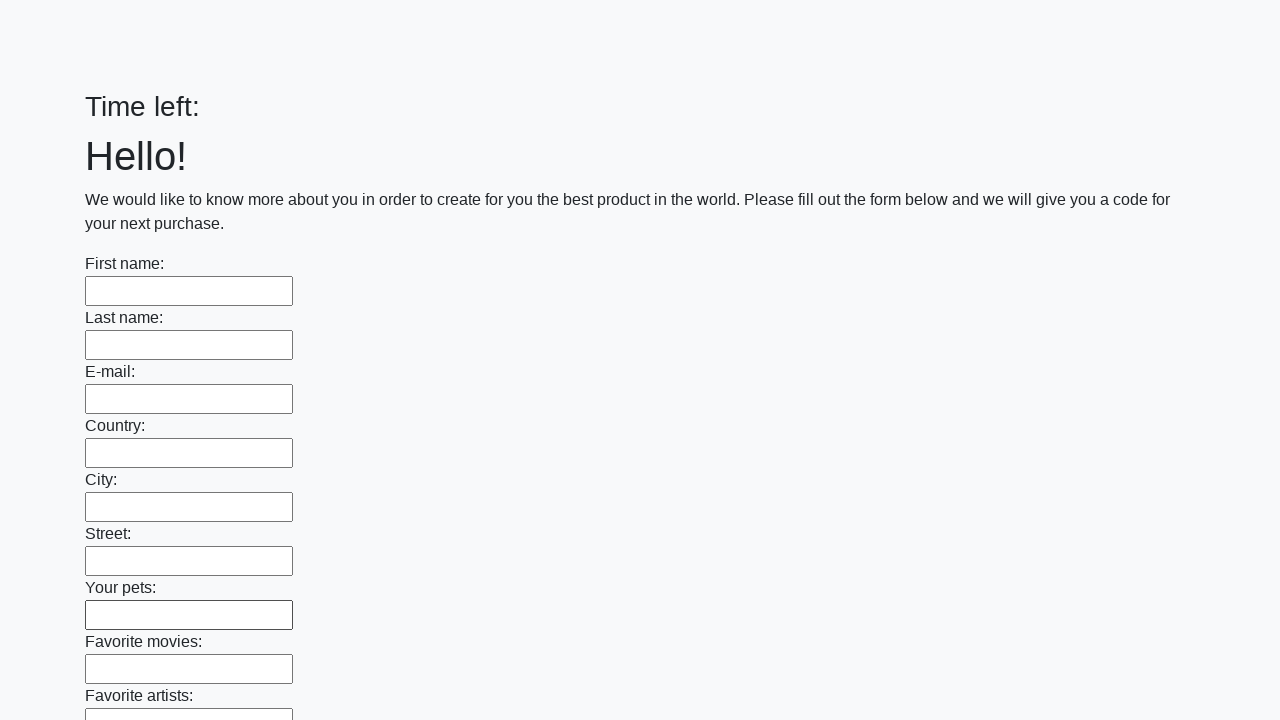

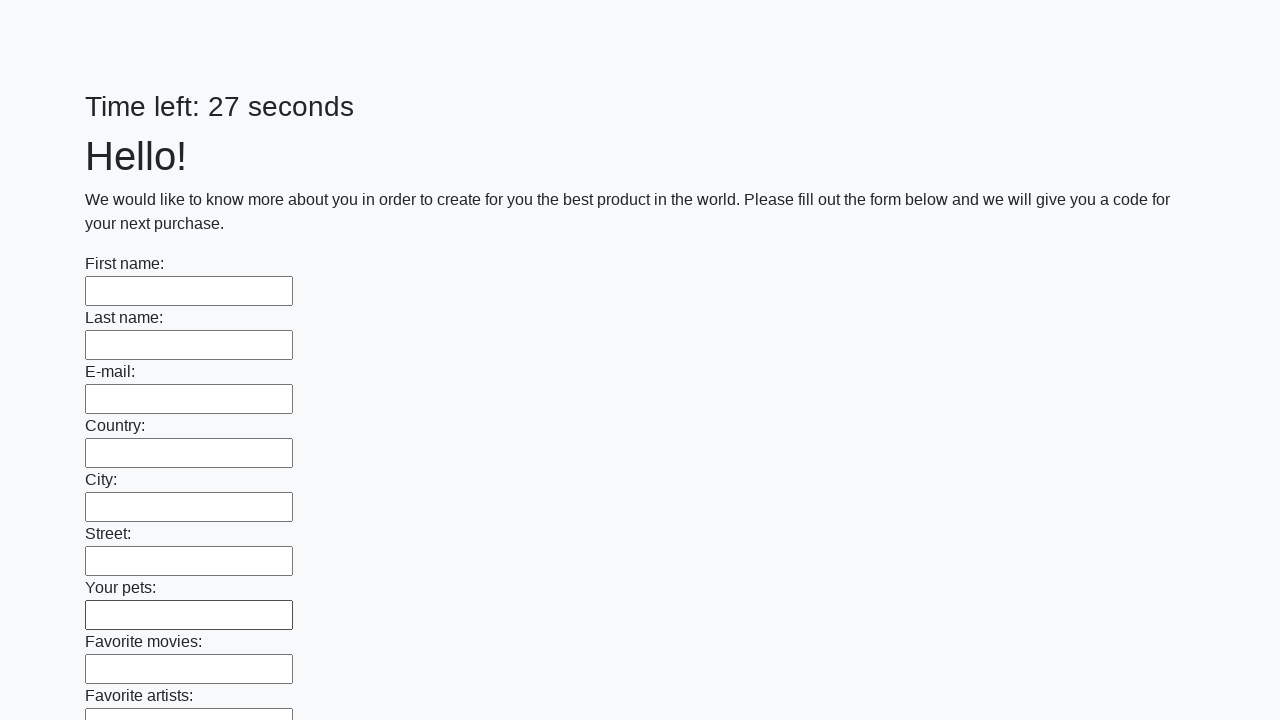